Tests a large form by filling all input fields with sample text and submitting the form by clicking the submit button.

Starting URL: http://suninjuly.github.io/huge_form.html

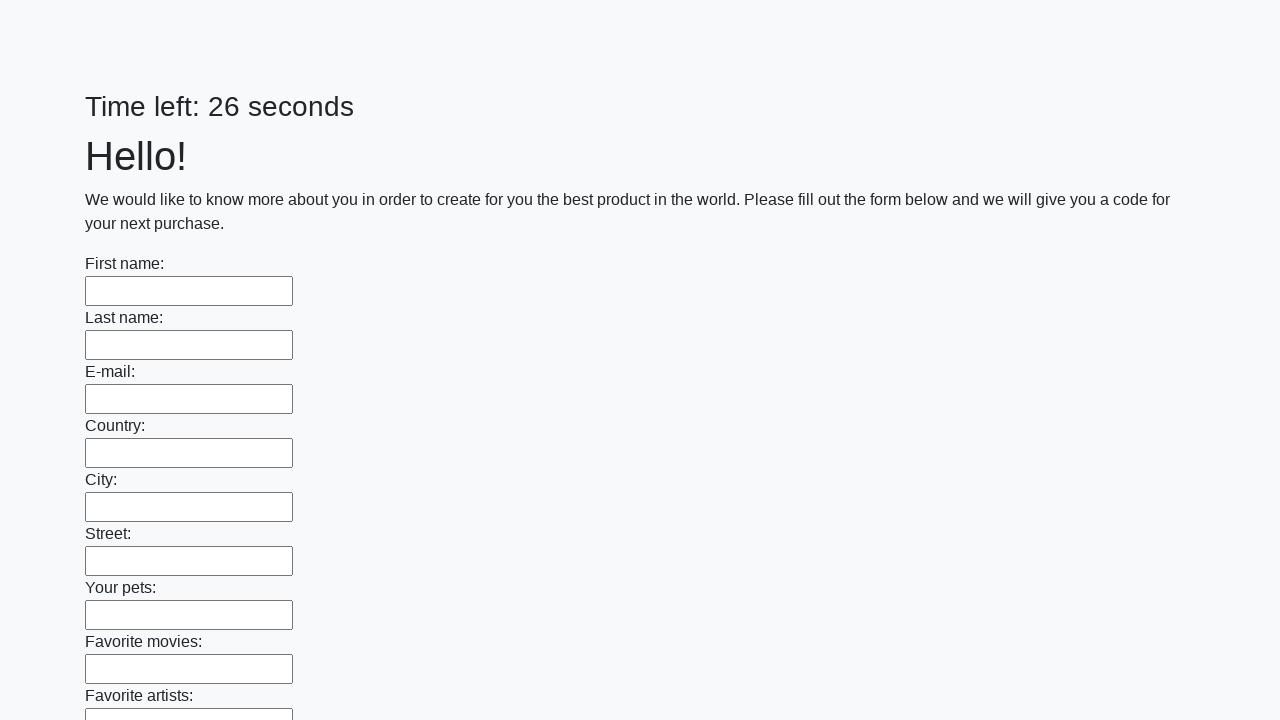

Filled input field with sample text on input >> nth=0
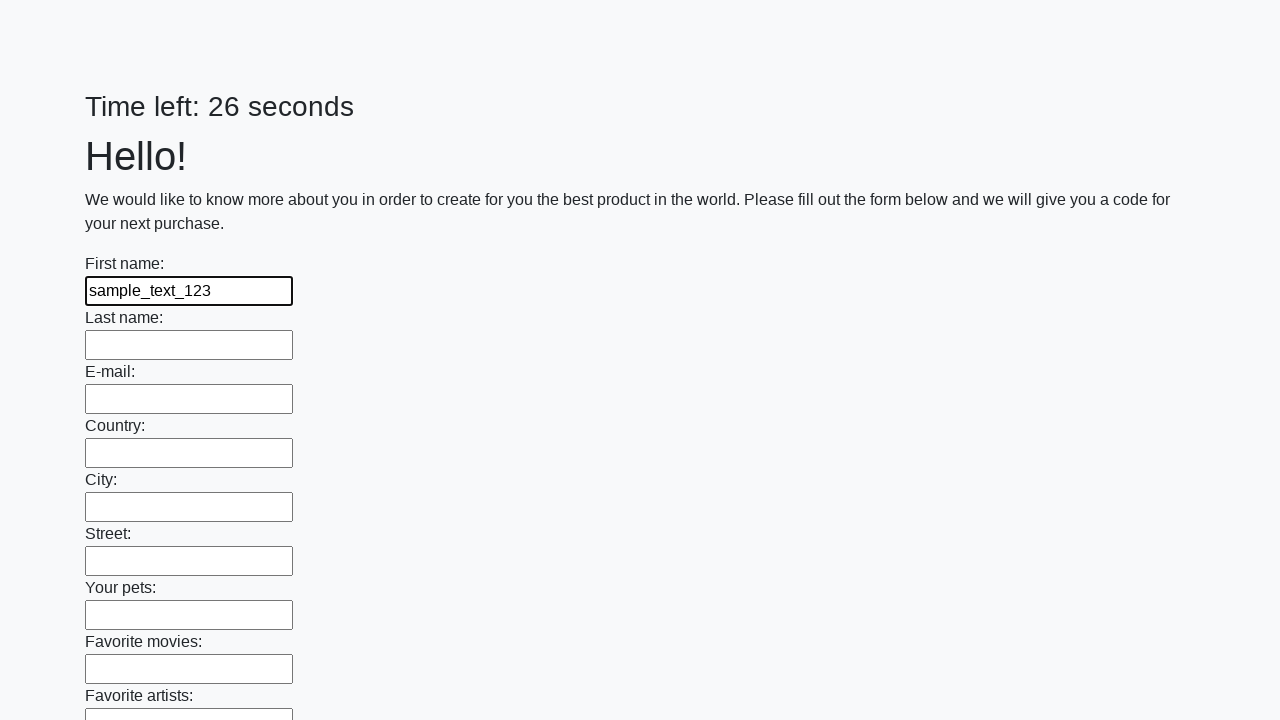

Filled input field with sample text on input >> nth=1
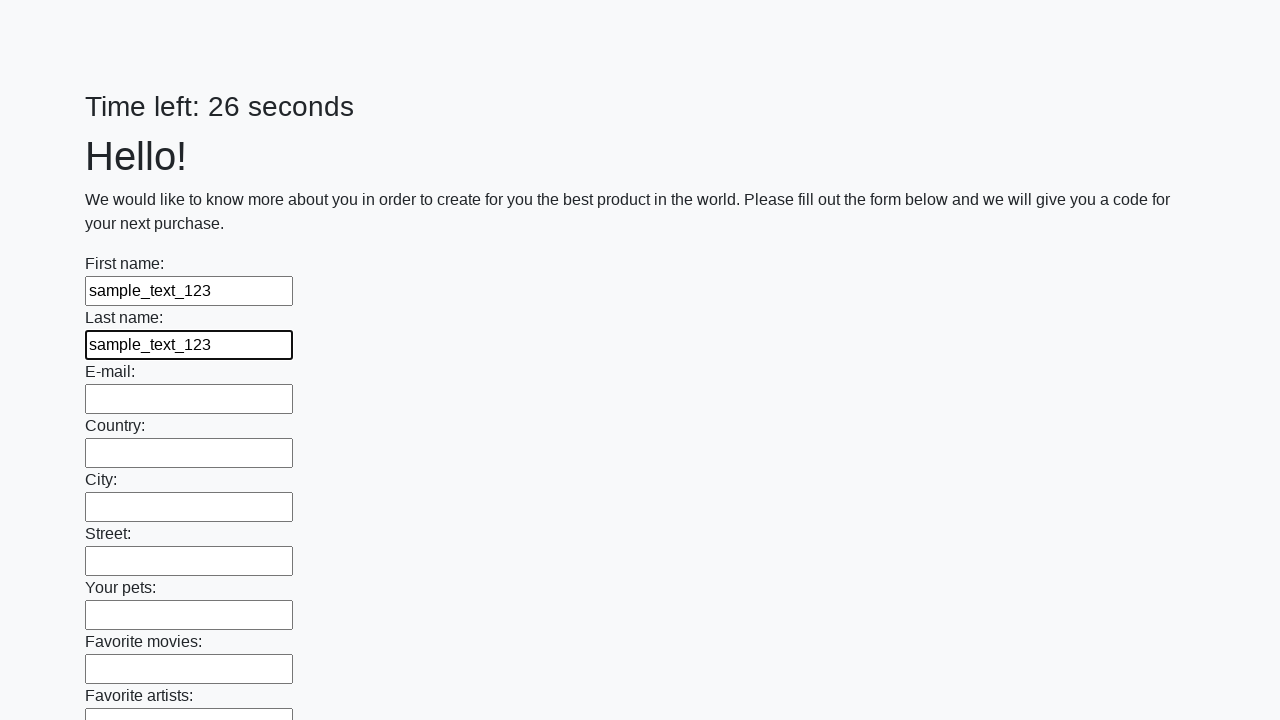

Filled input field with sample text on input >> nth=2
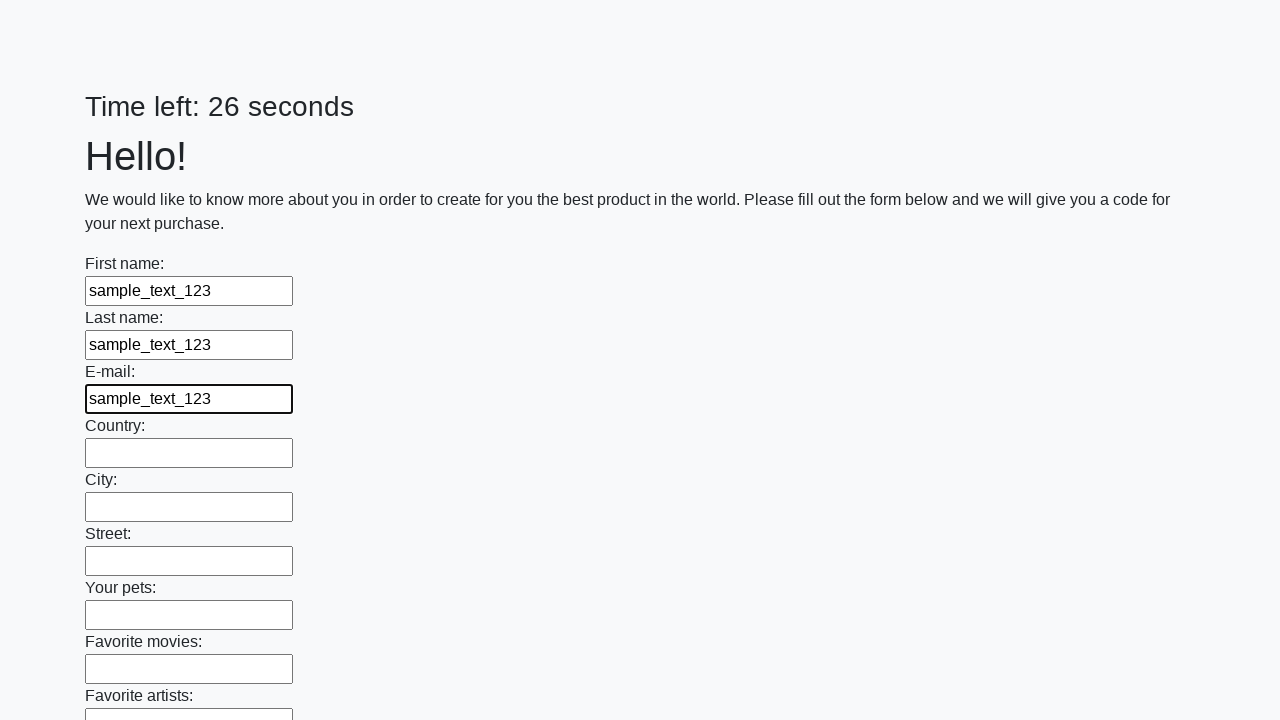

Filled input field with sample text on input >> nth=3
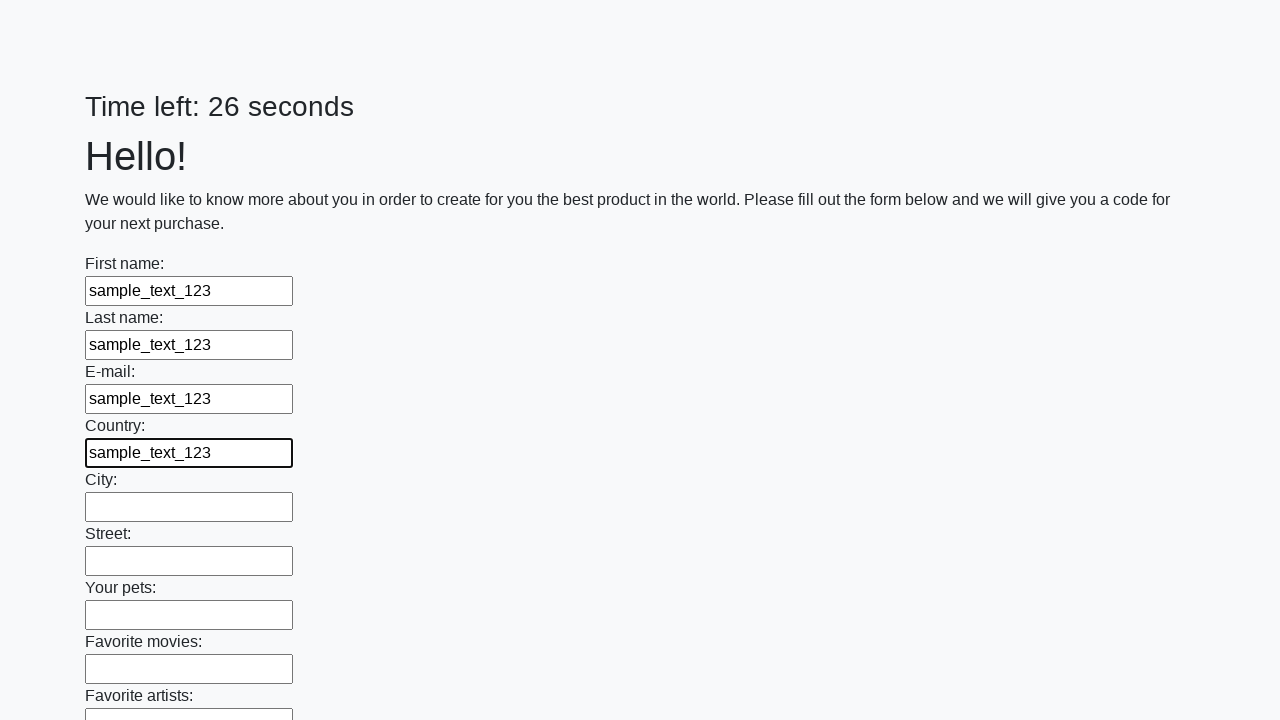

Filled input field with sample text on input >> nth=4
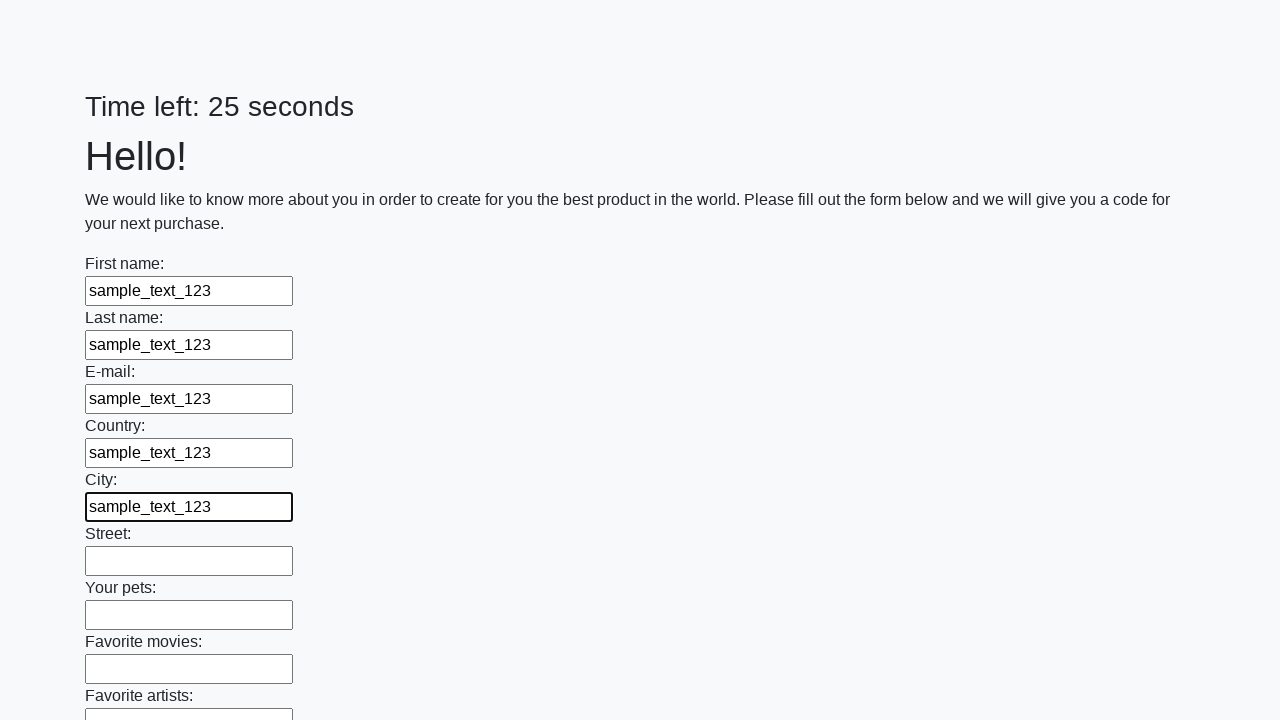

Filled input field with sample text on input >> nth=5
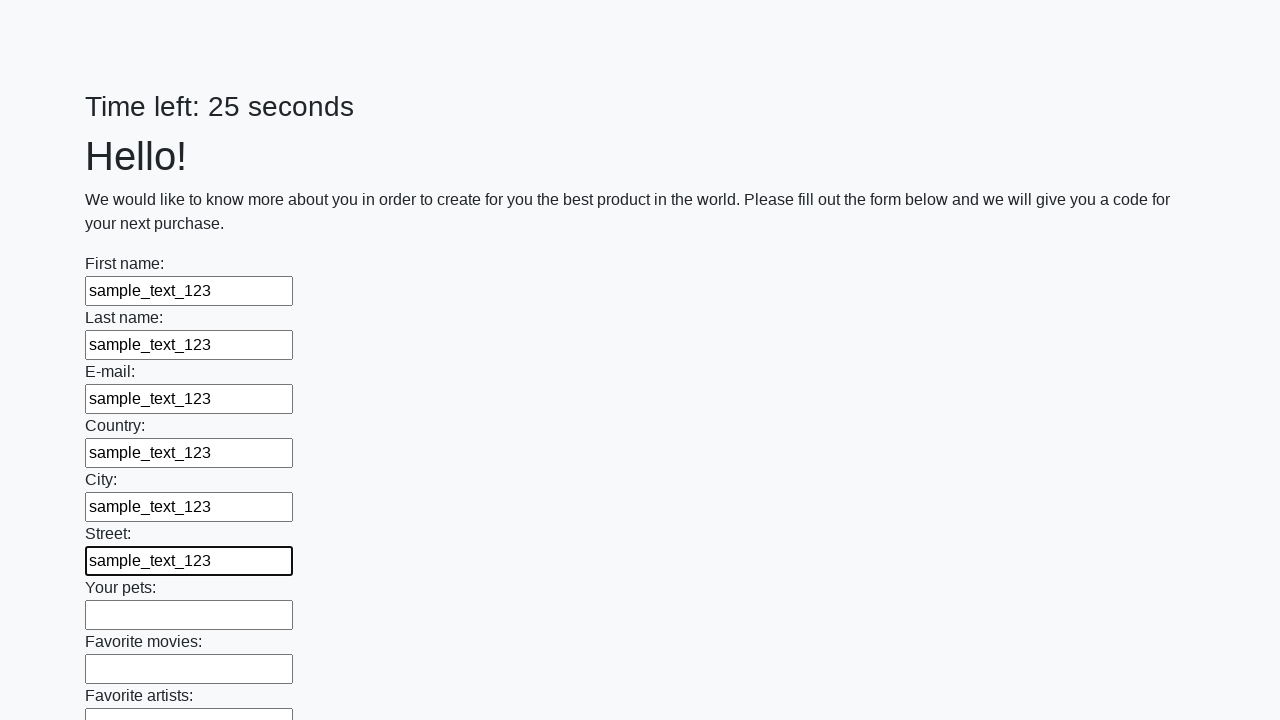

Filled input field with sample text on input >> nth=6
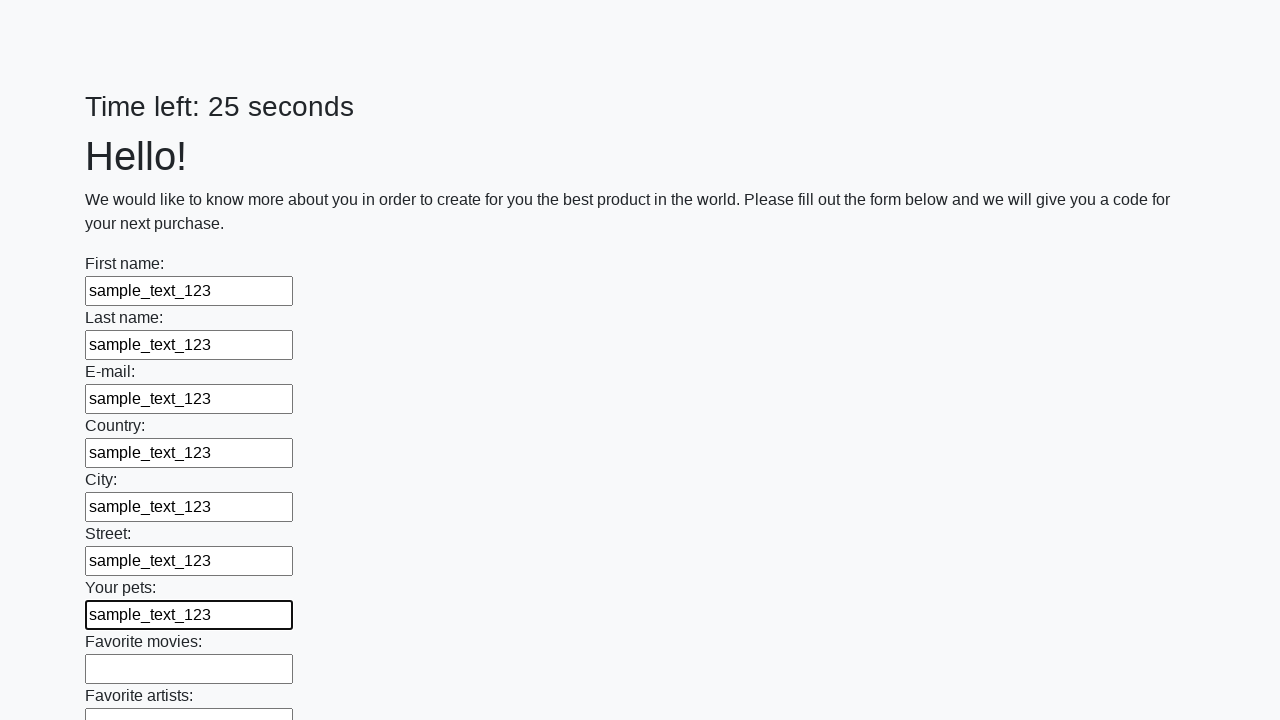

Filled input field with sample text on input >> nth=7
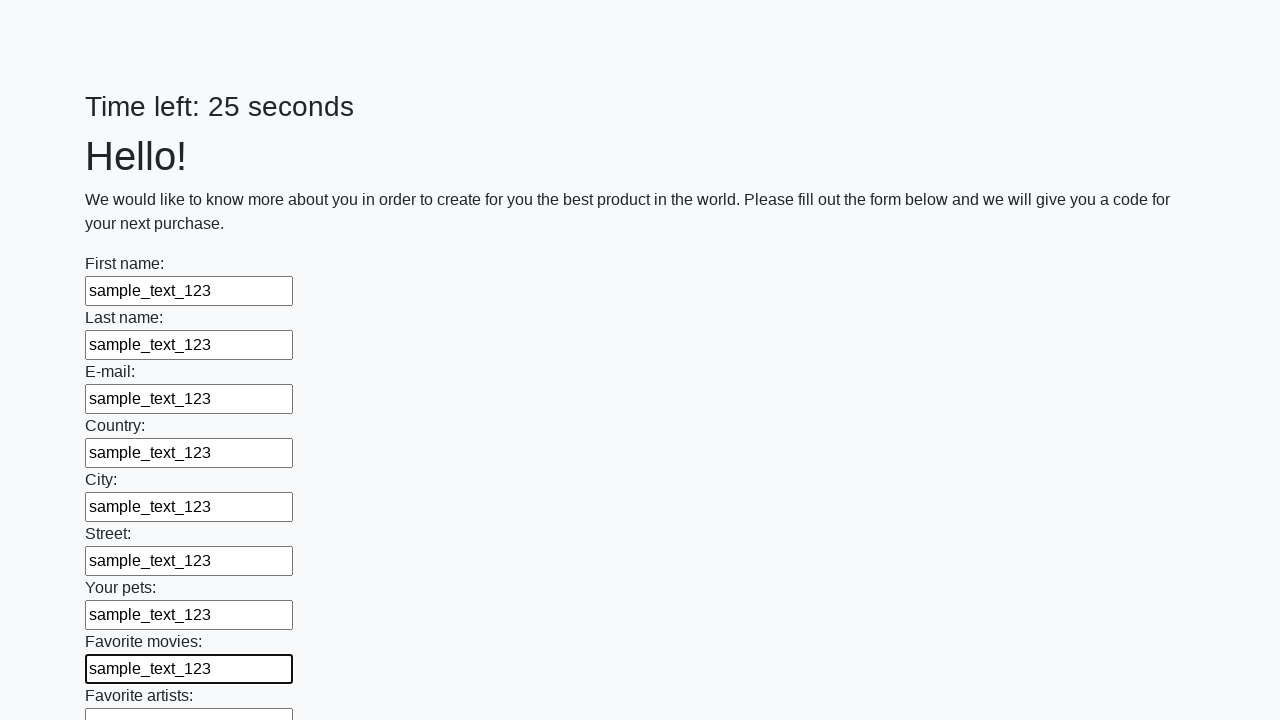

Filled input field with sample text on input >> nth=8
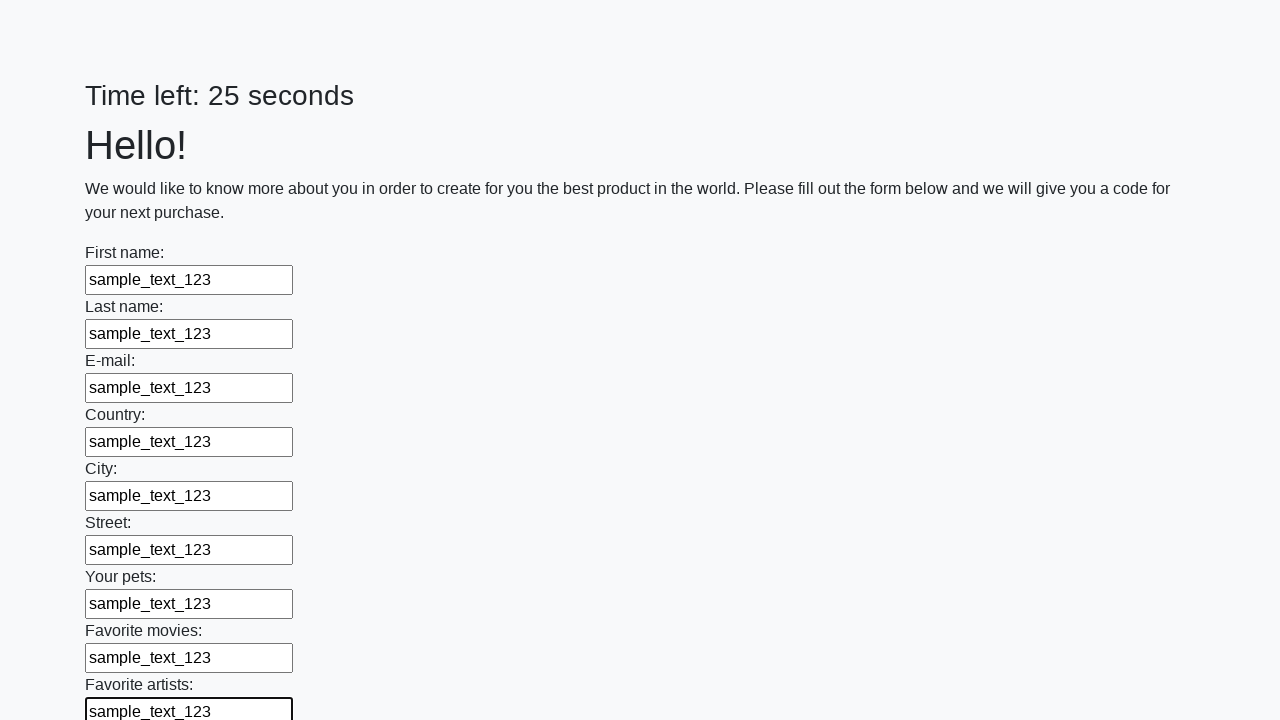

Filled input field with sample text on input >> nth=9
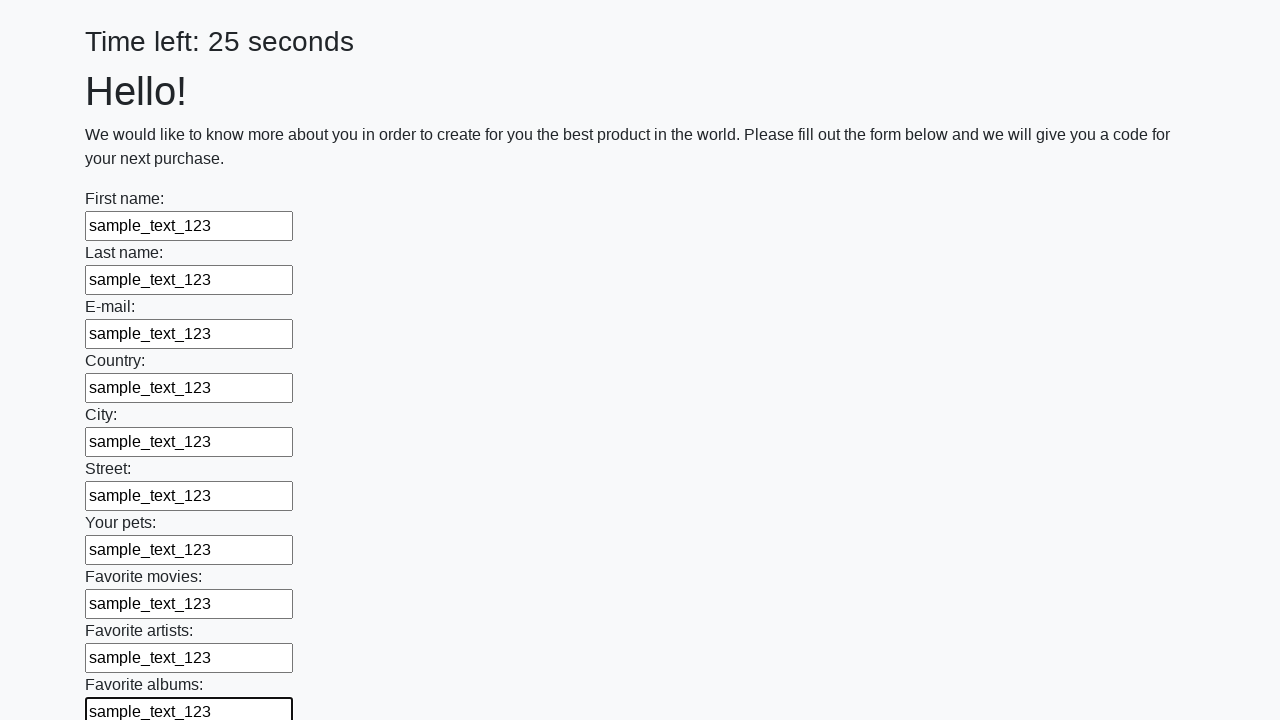

Filled input field with sample text on input >> nth=10
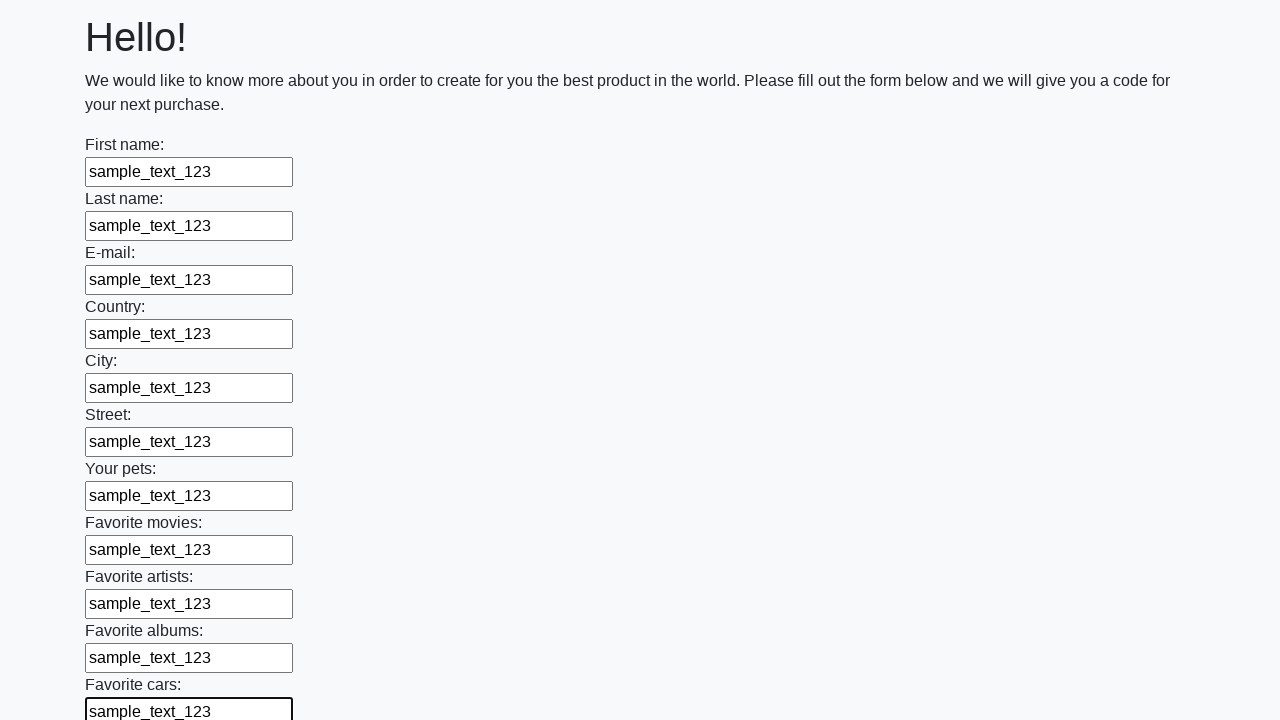

Filled input field with sample text on input >> nth=11
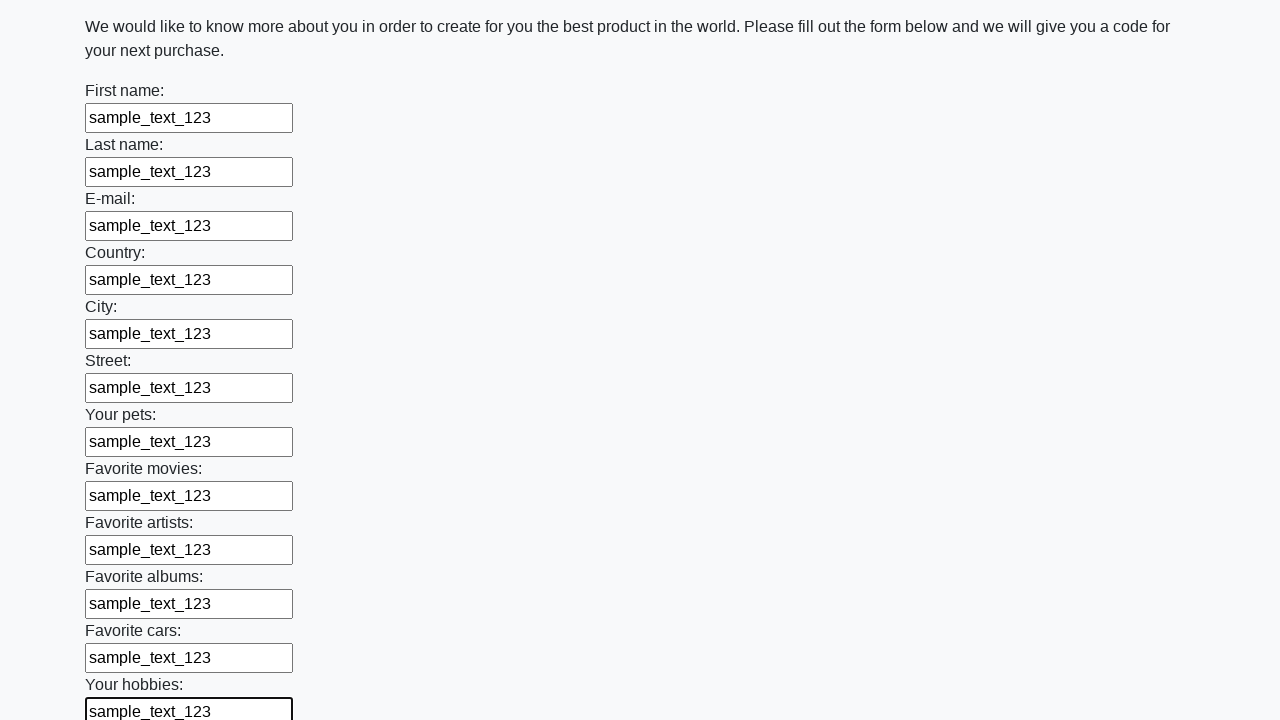

Filled input field with sample text on input >> nth=12
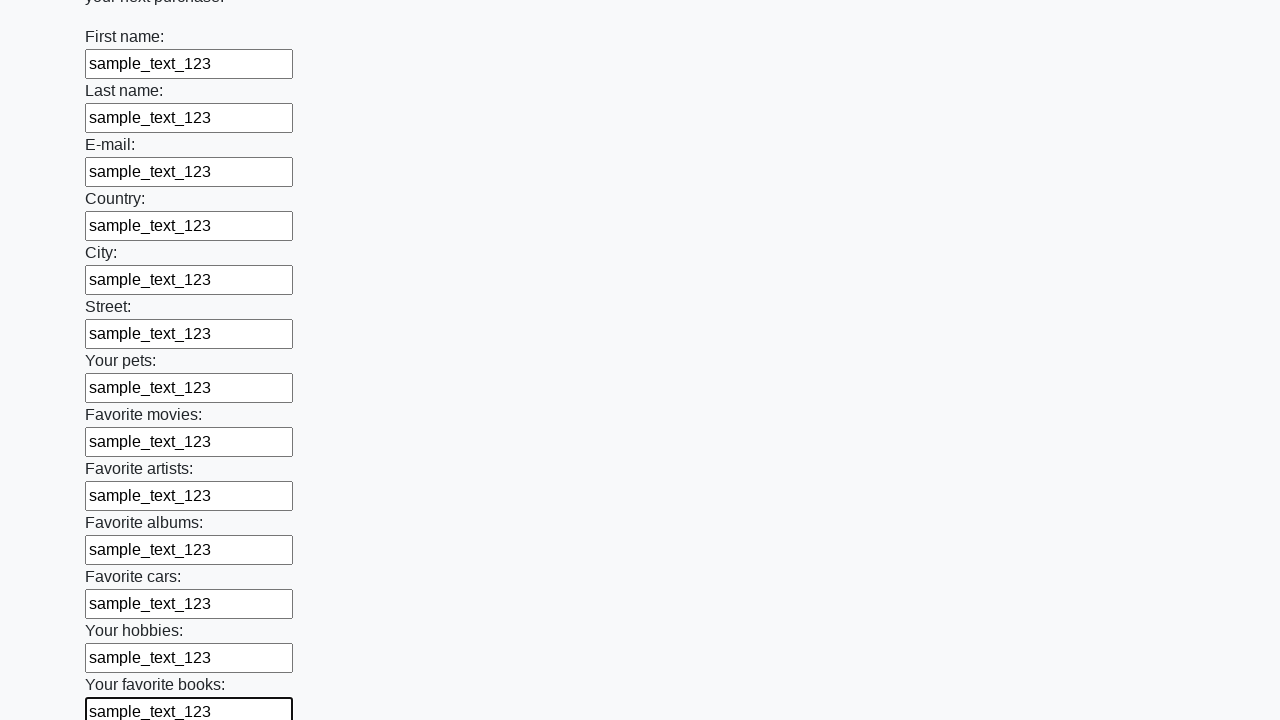

Filled input field with sample text on input >> nth=13
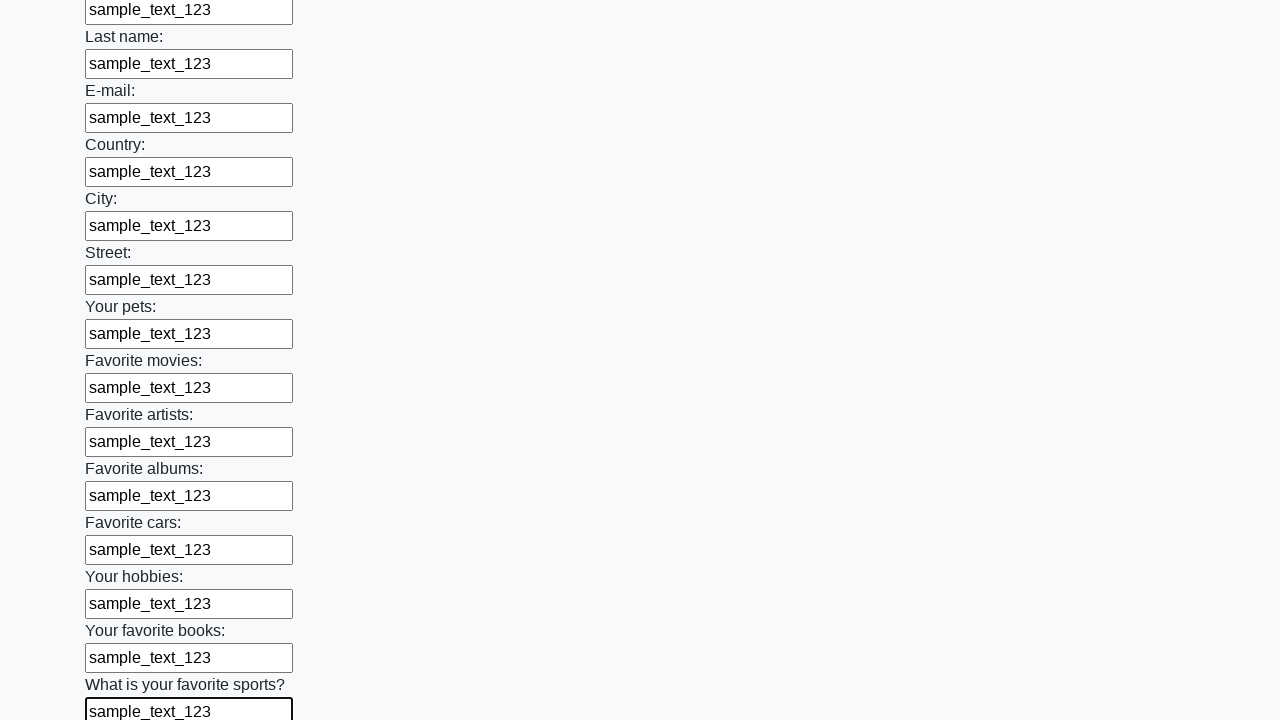

Filled input field with sample text on input >> nth=14
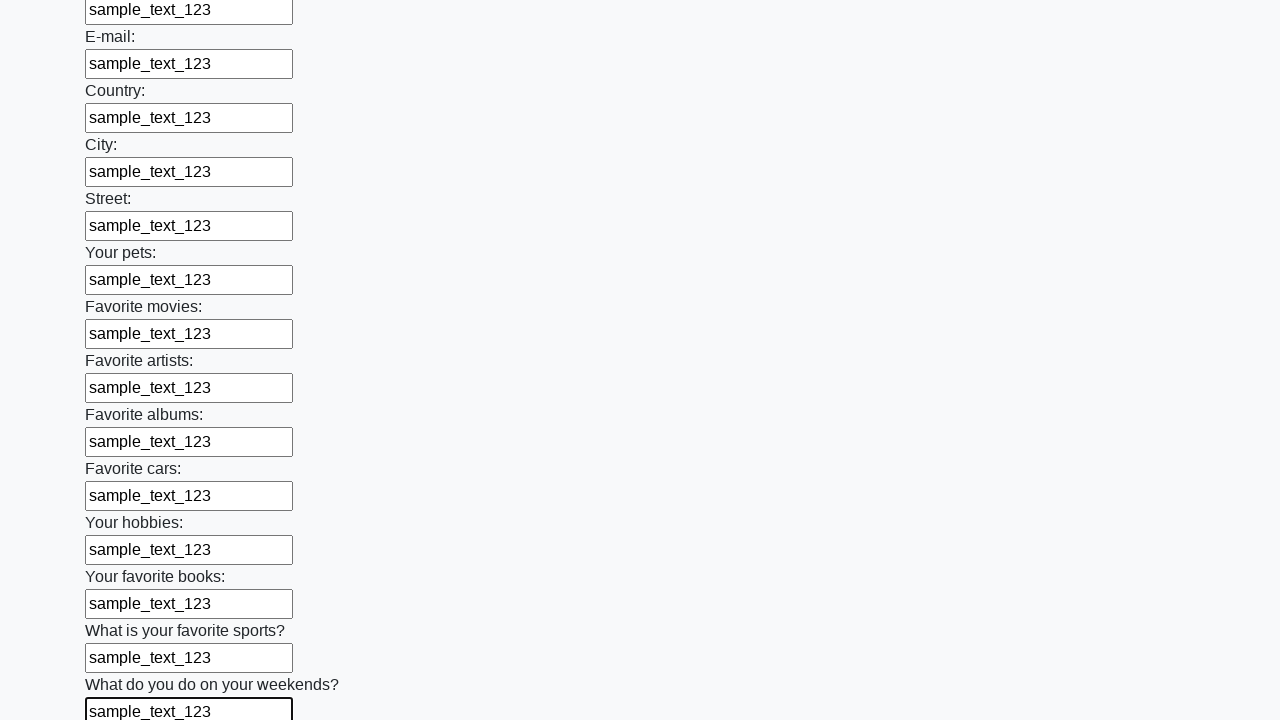

Filled input field with sample text on input >> nth=15
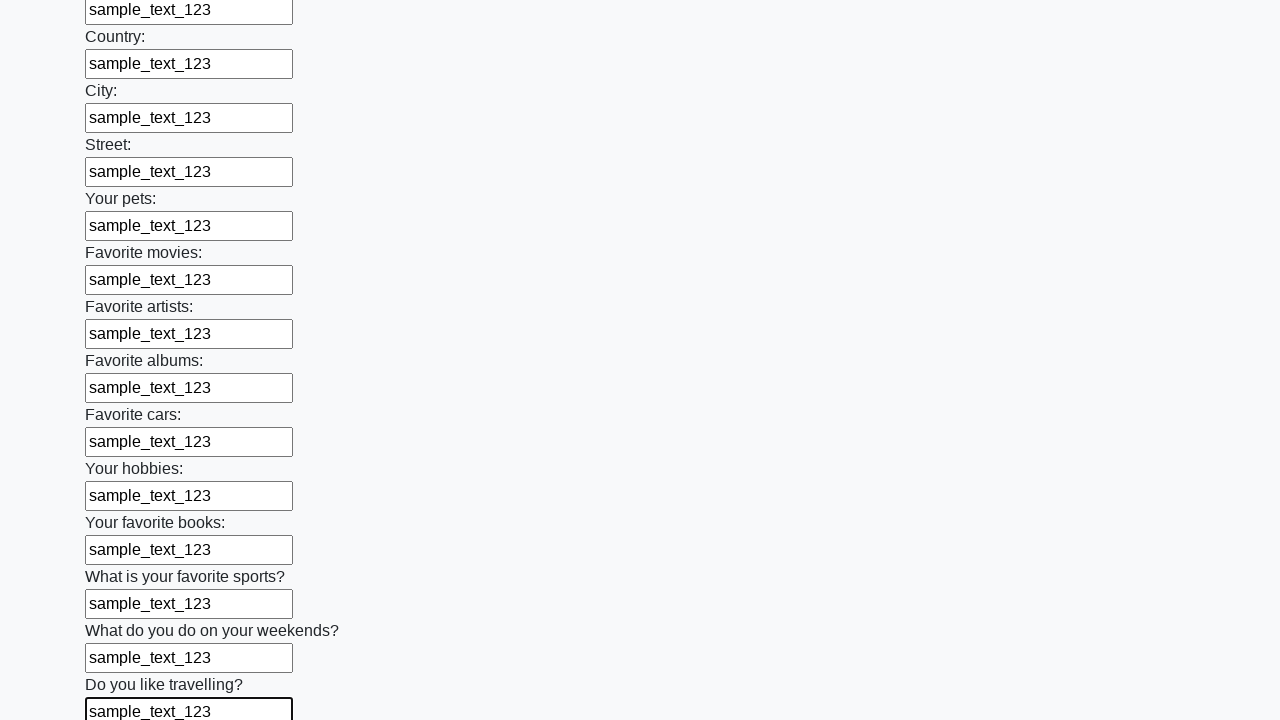

Filled input field with sample text on input >> nth=16
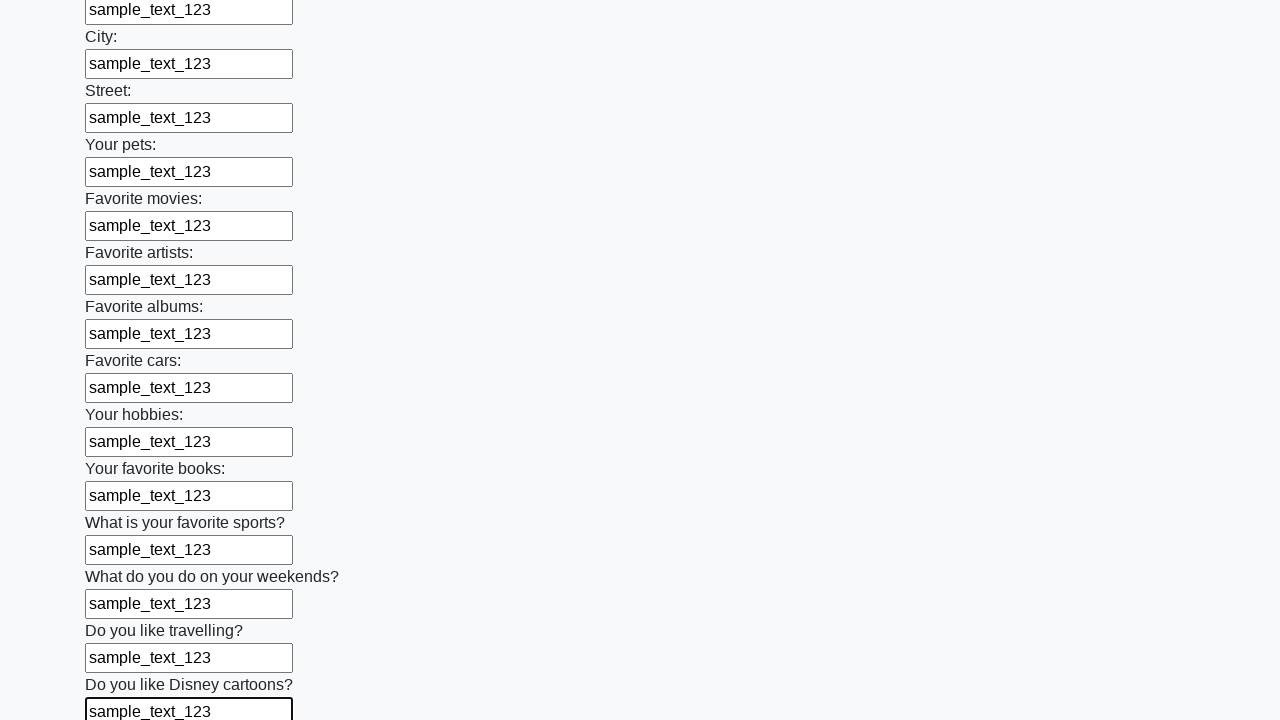

Filled input field with sample text on input >> nth=17
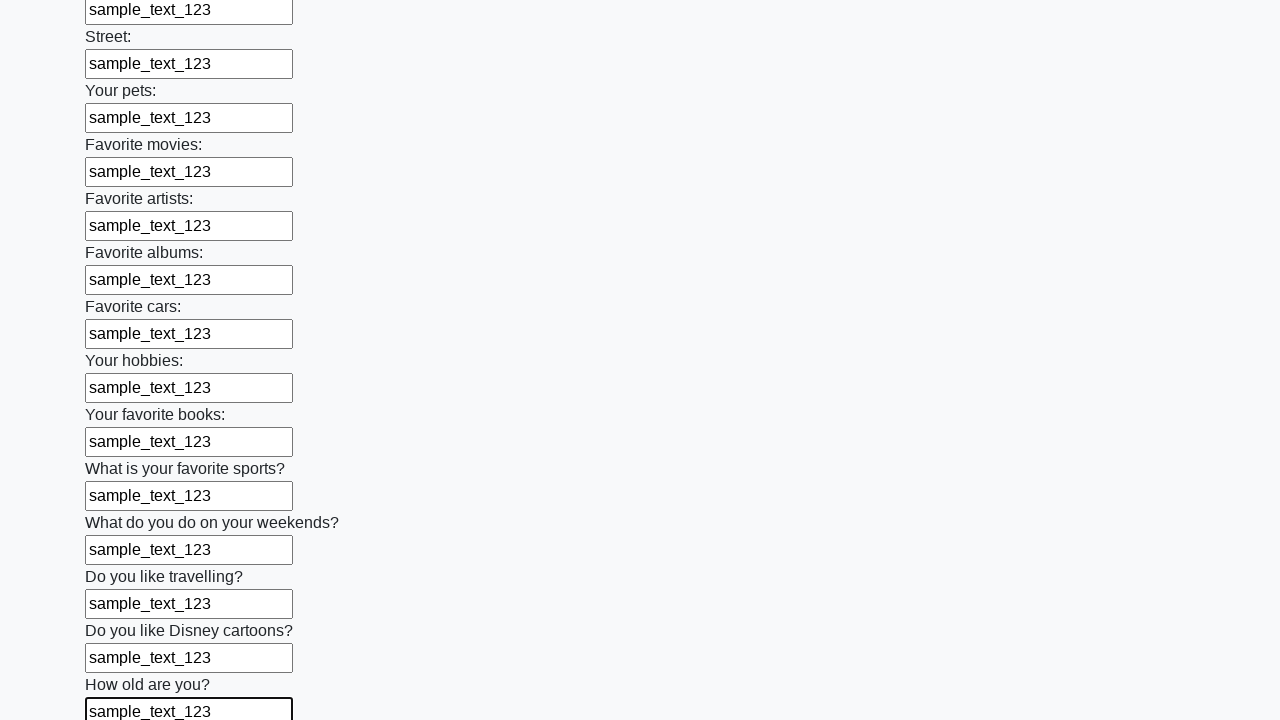

Filled input field with sample text on input >> nth=18
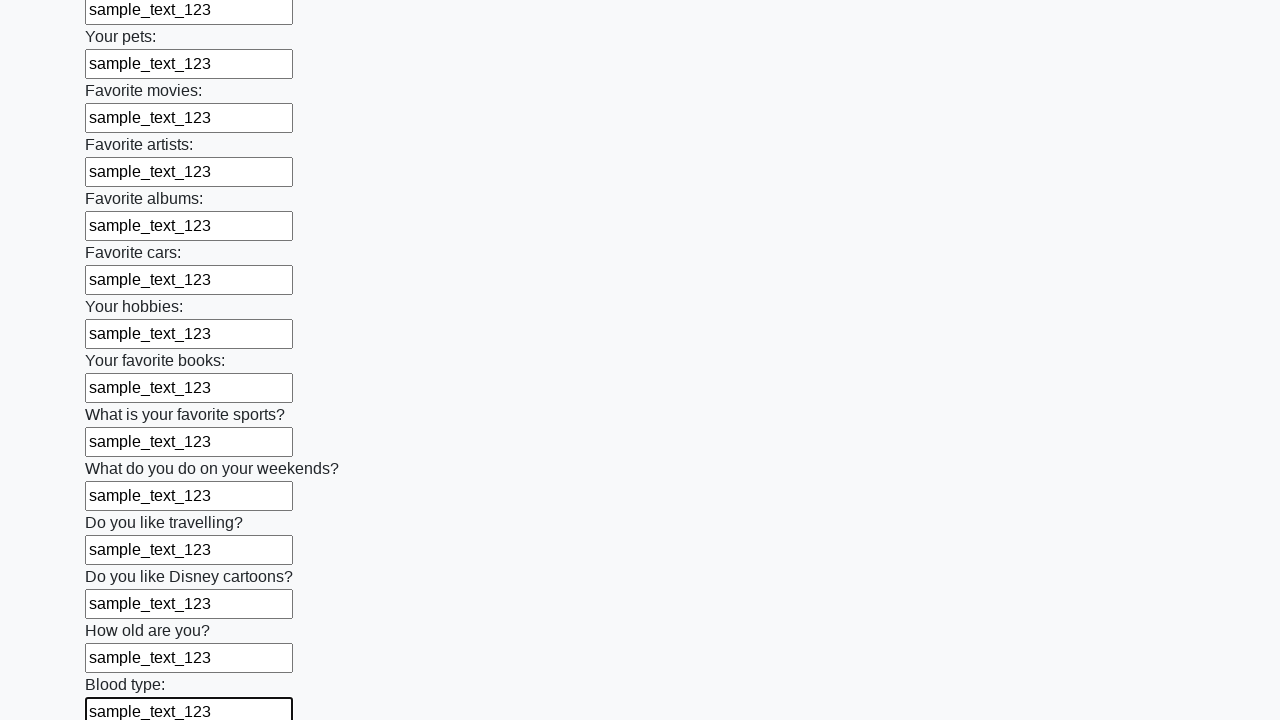

Filled input field with sample text on input >> nth=19
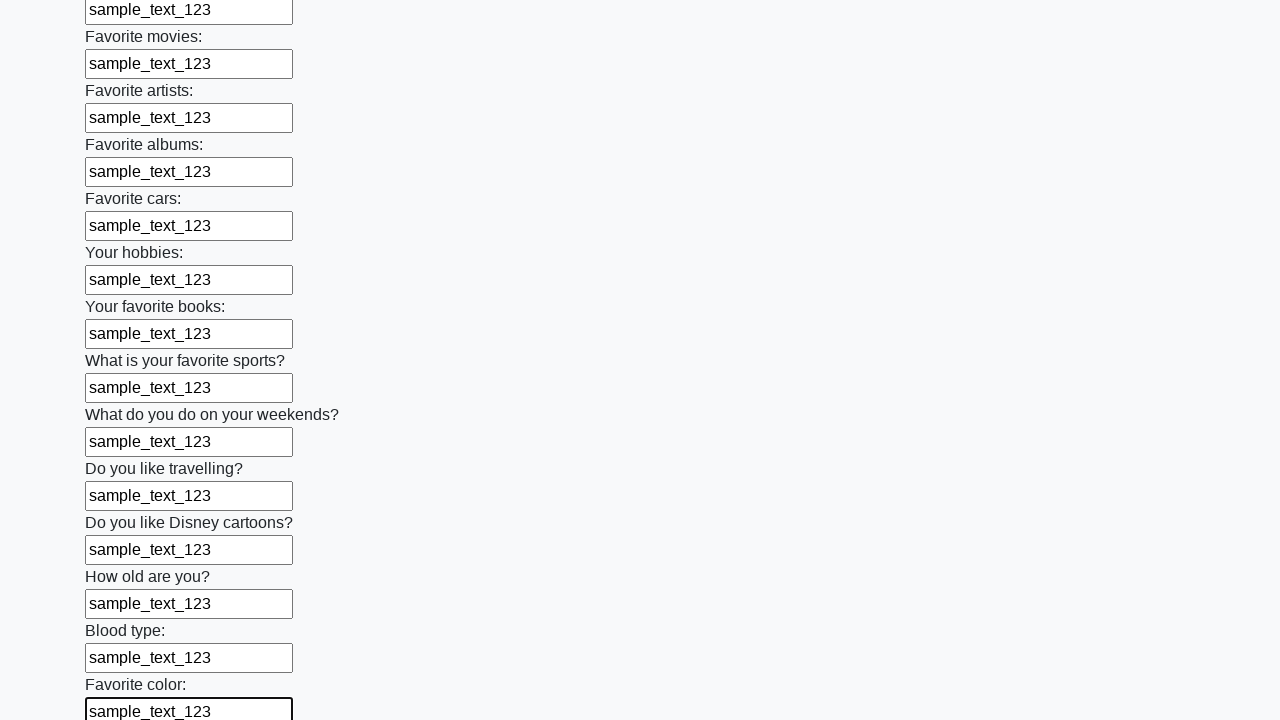

Filled input field with sample text on input >> nth=20
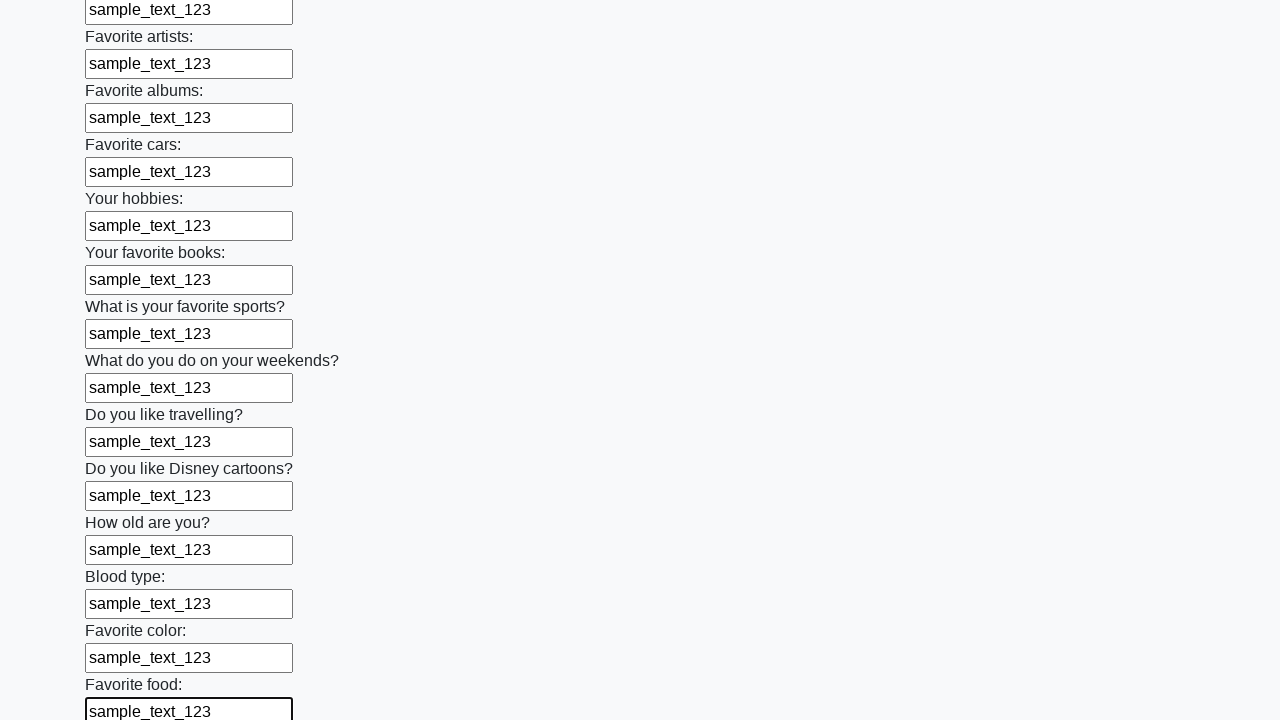

Filled input field with sample text on input >> nth=21
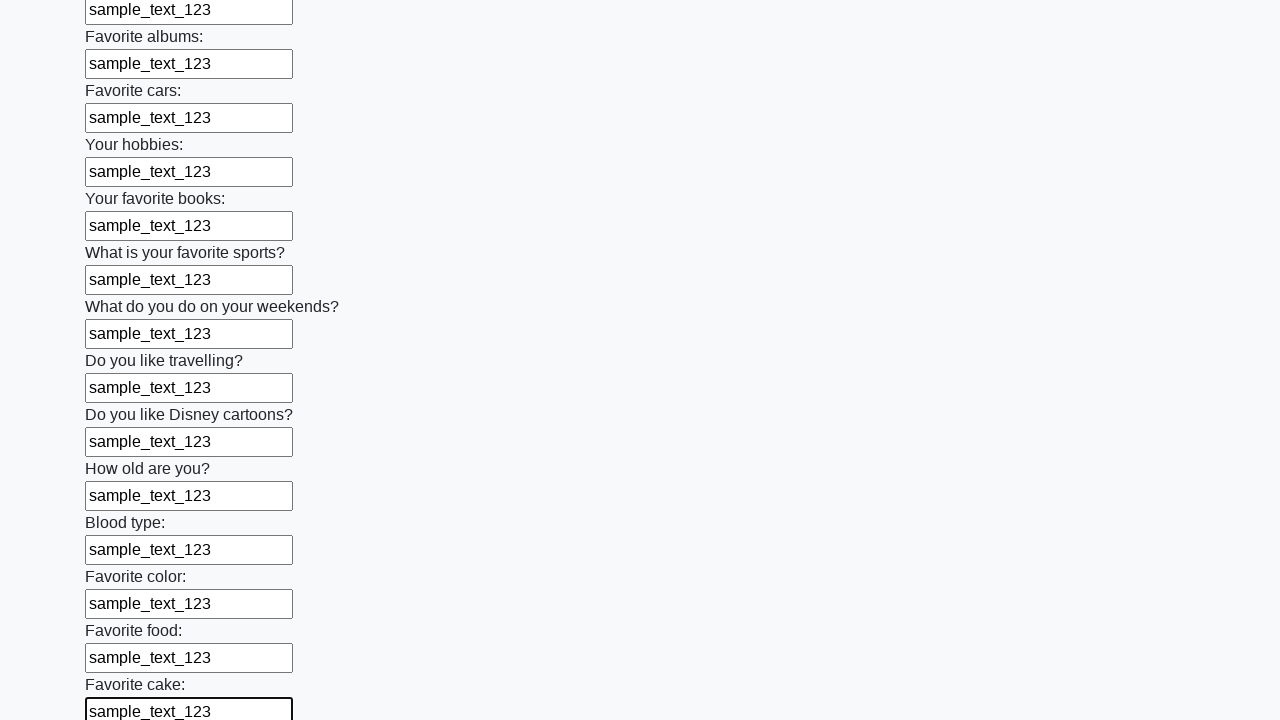

Filled input field with sample text on input >> nth=22
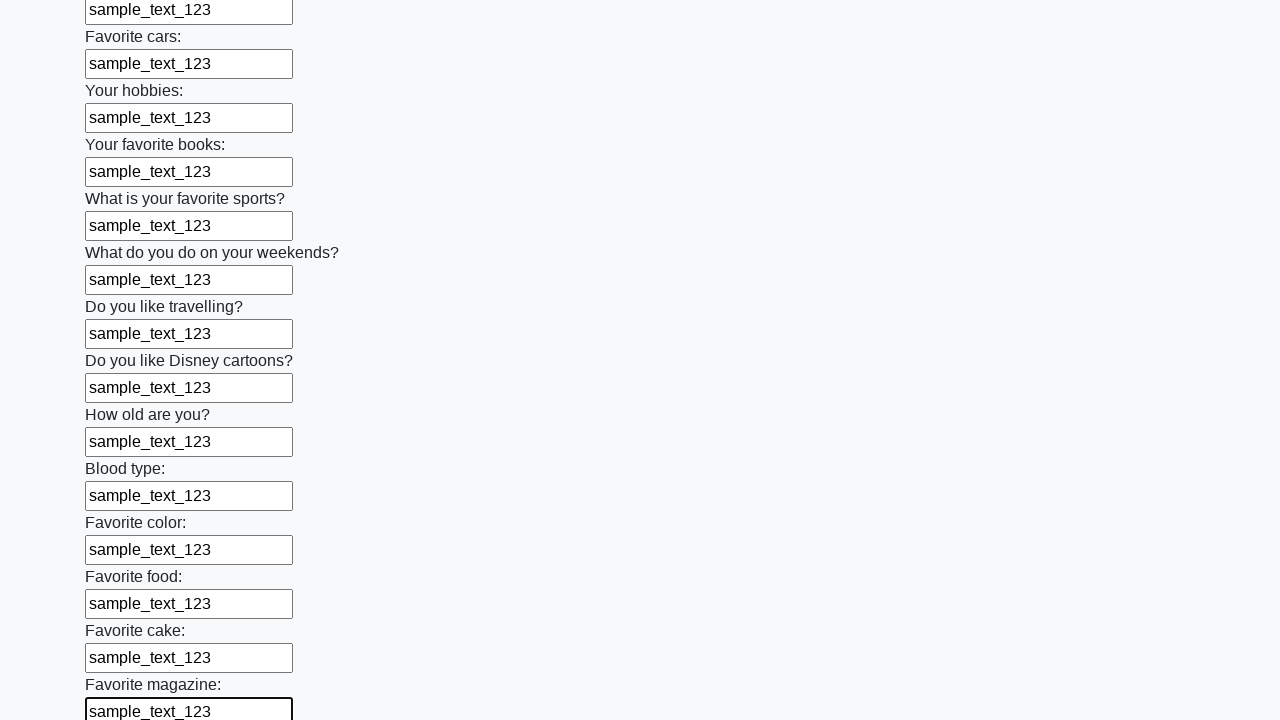

Filled input field with sample text on input >> nth=23
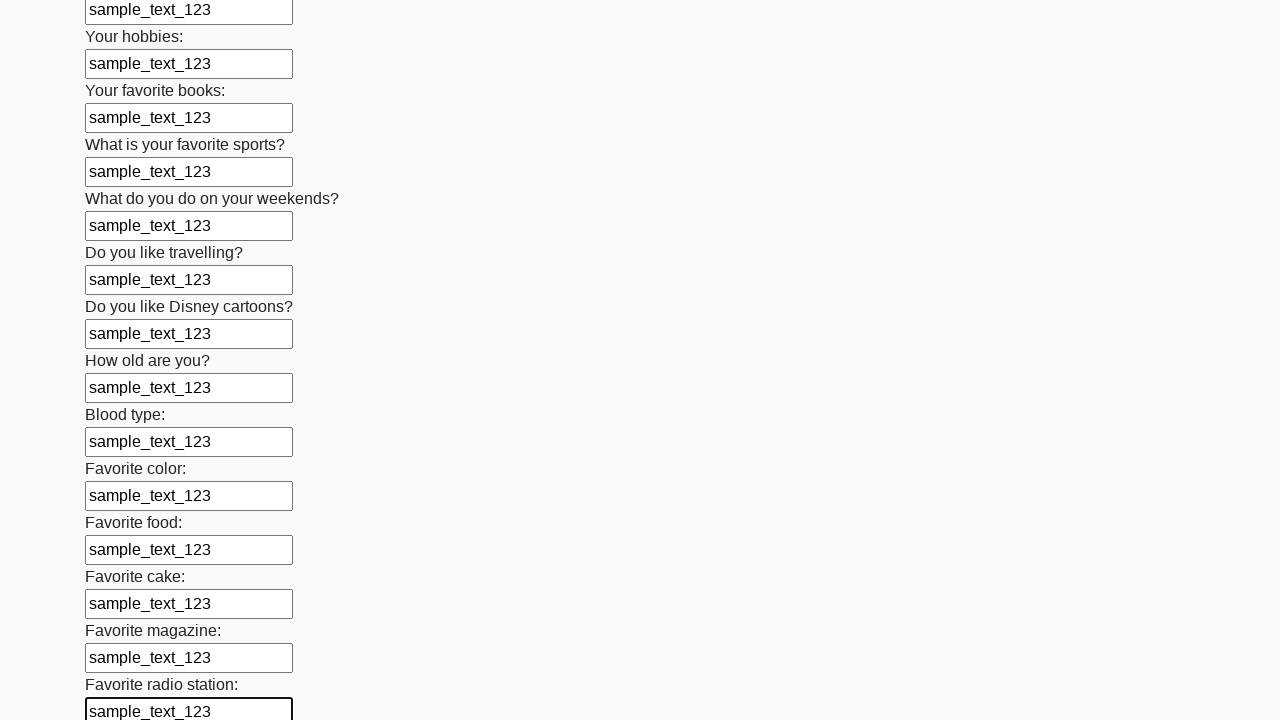

Filled input field with sample text on input >> nth=24
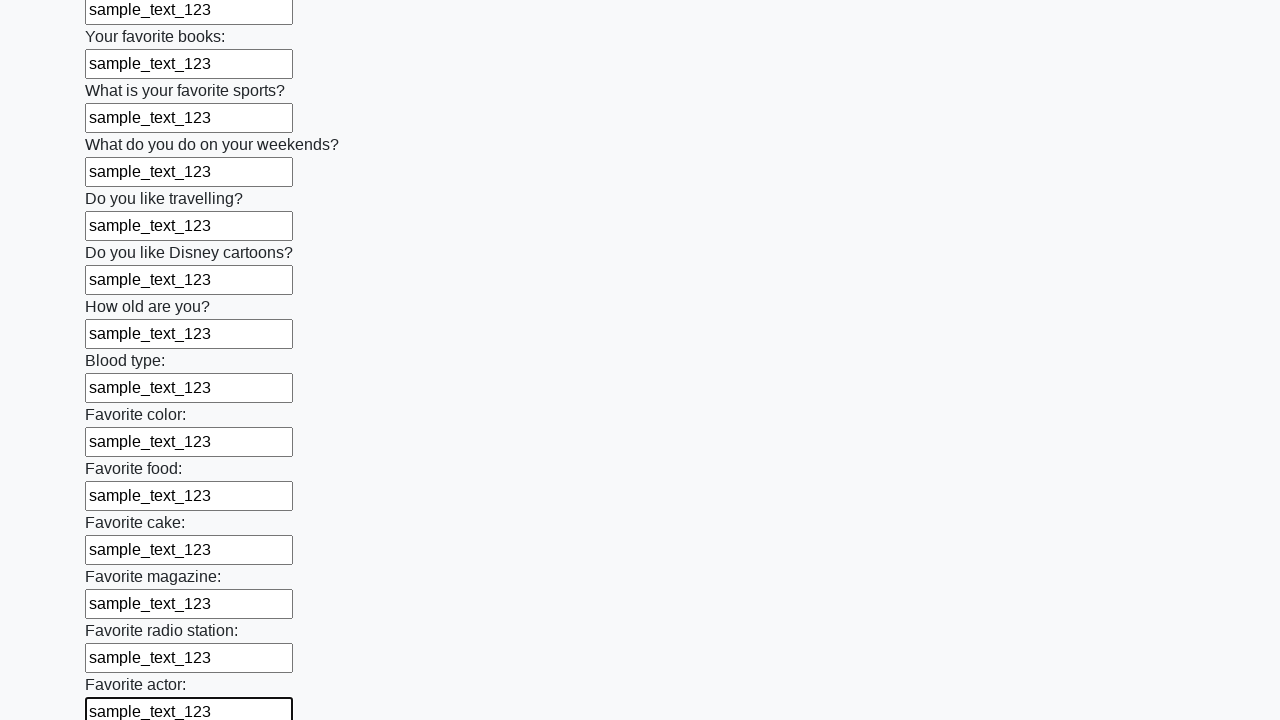

Filled input field with sample text on input >> nth=25
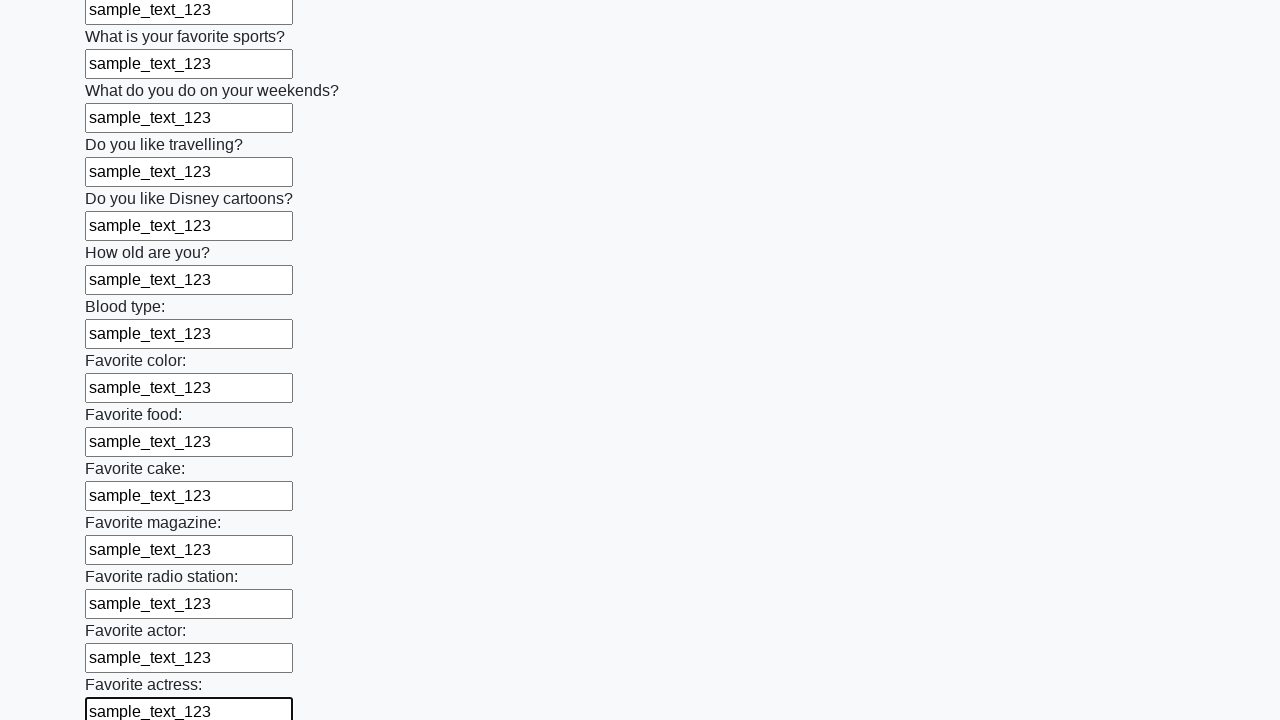

Filled input field with sample text on input >> nth=26
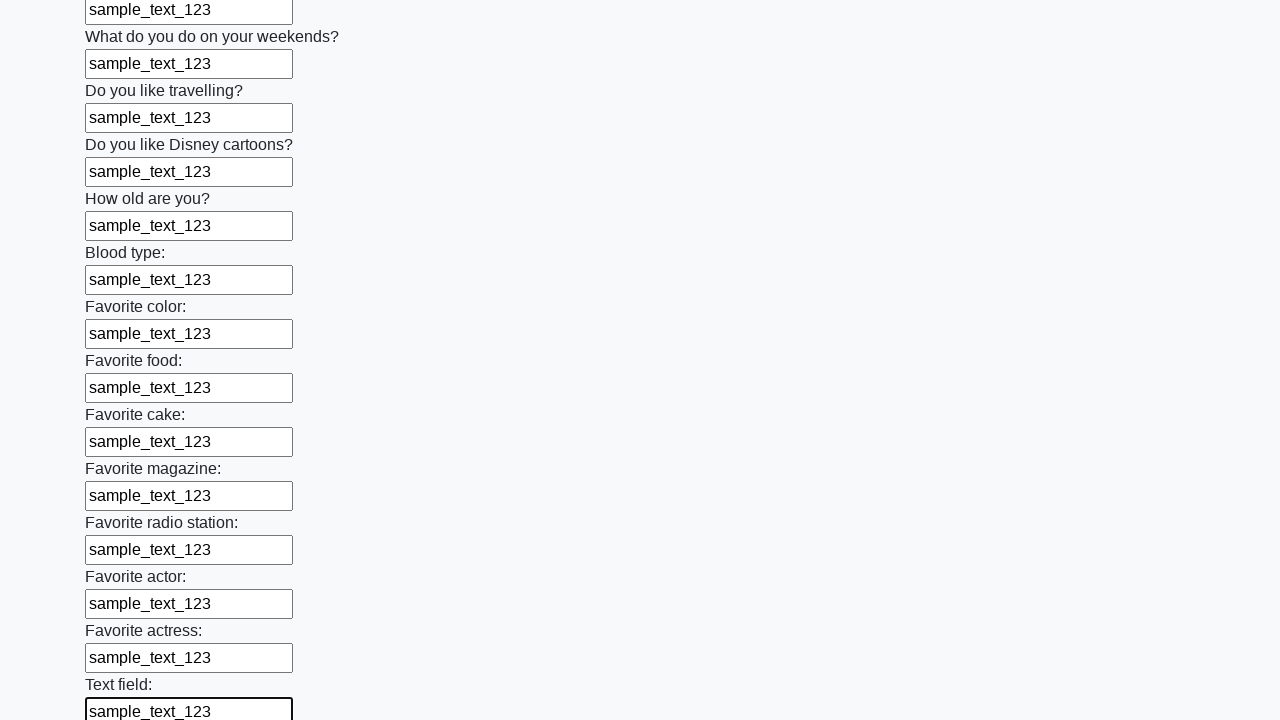

Filled input field with sample text on input >> nth=27
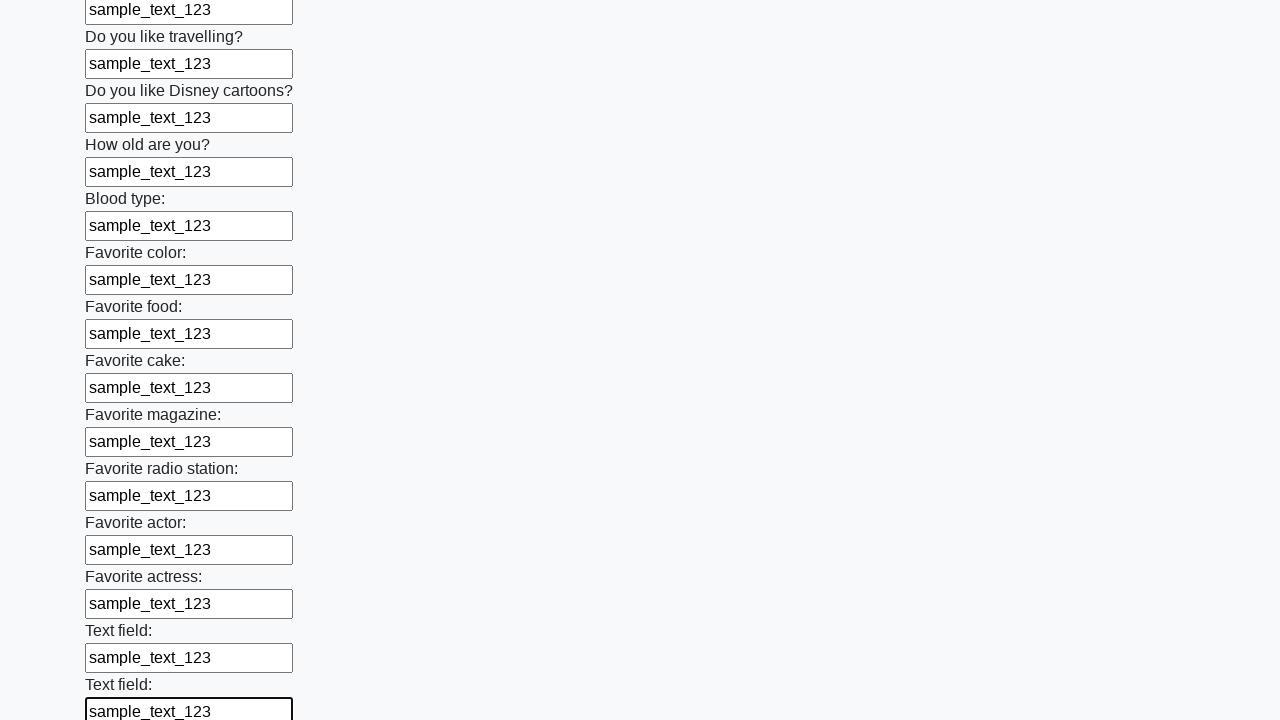

Filled input field with sample text on input >> nth=28
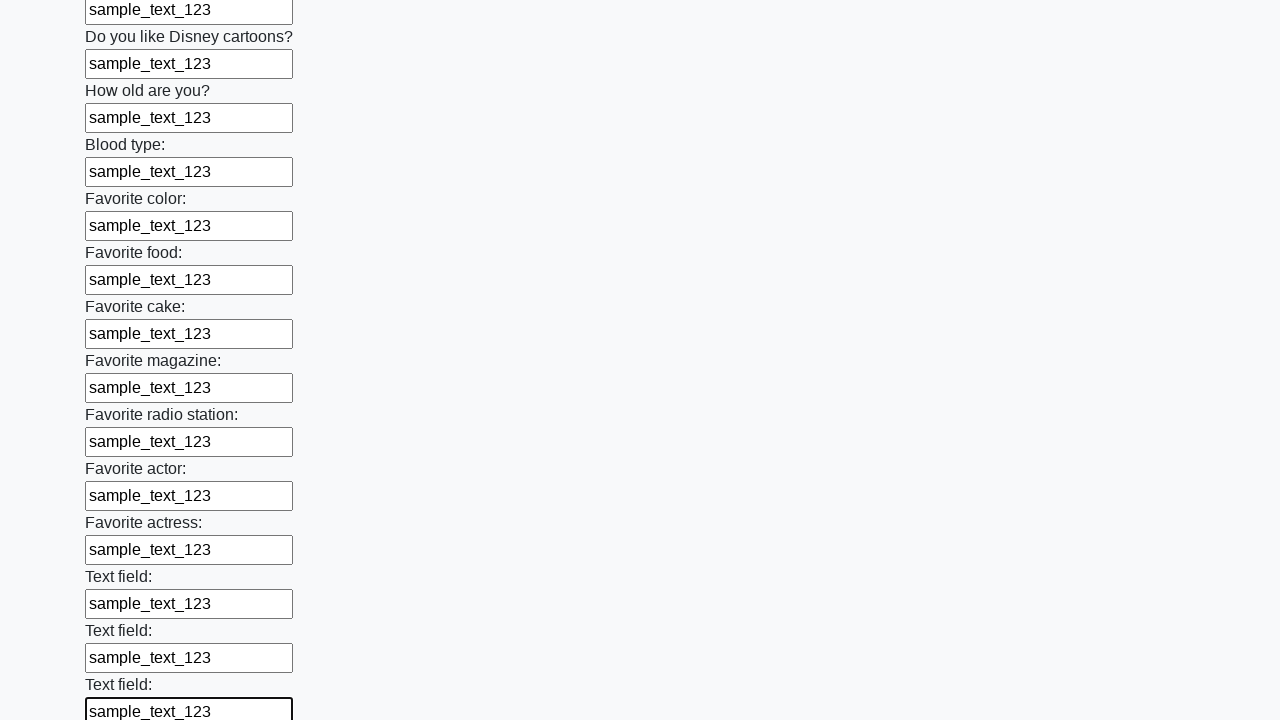

Filled input field with sample text on input >> nth=29
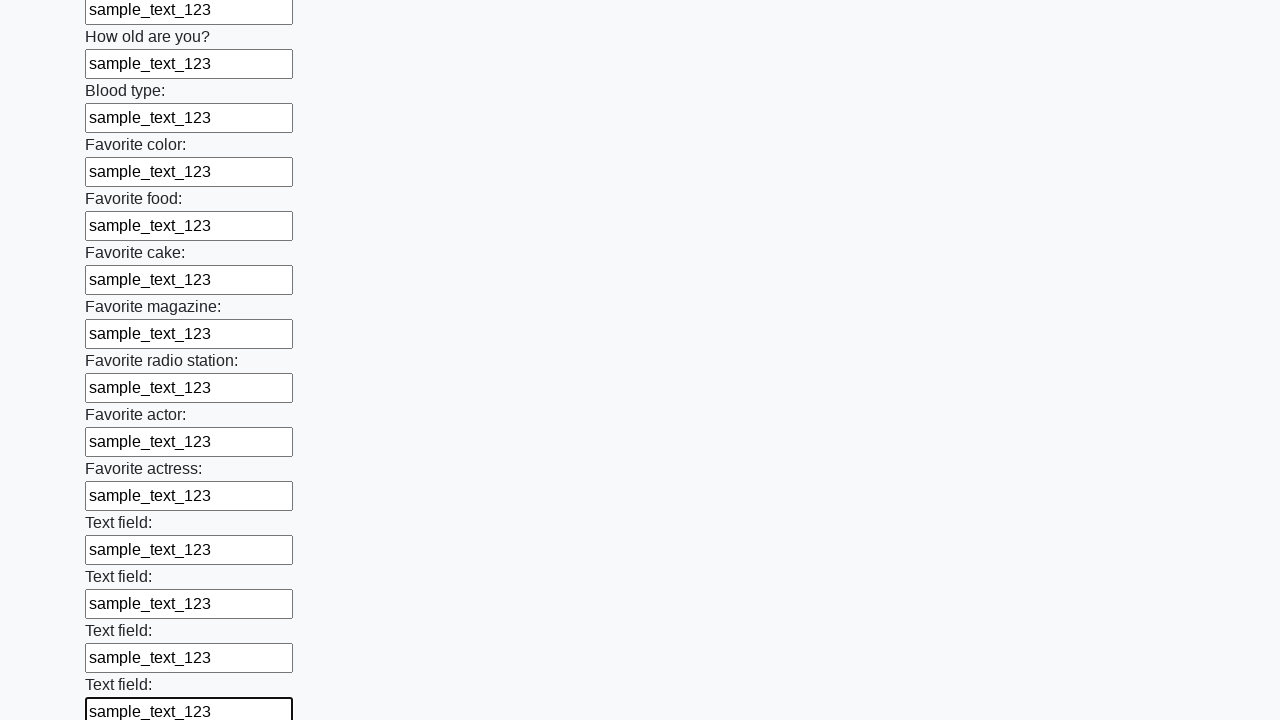

Filled input field with sample text on input >> nth=30
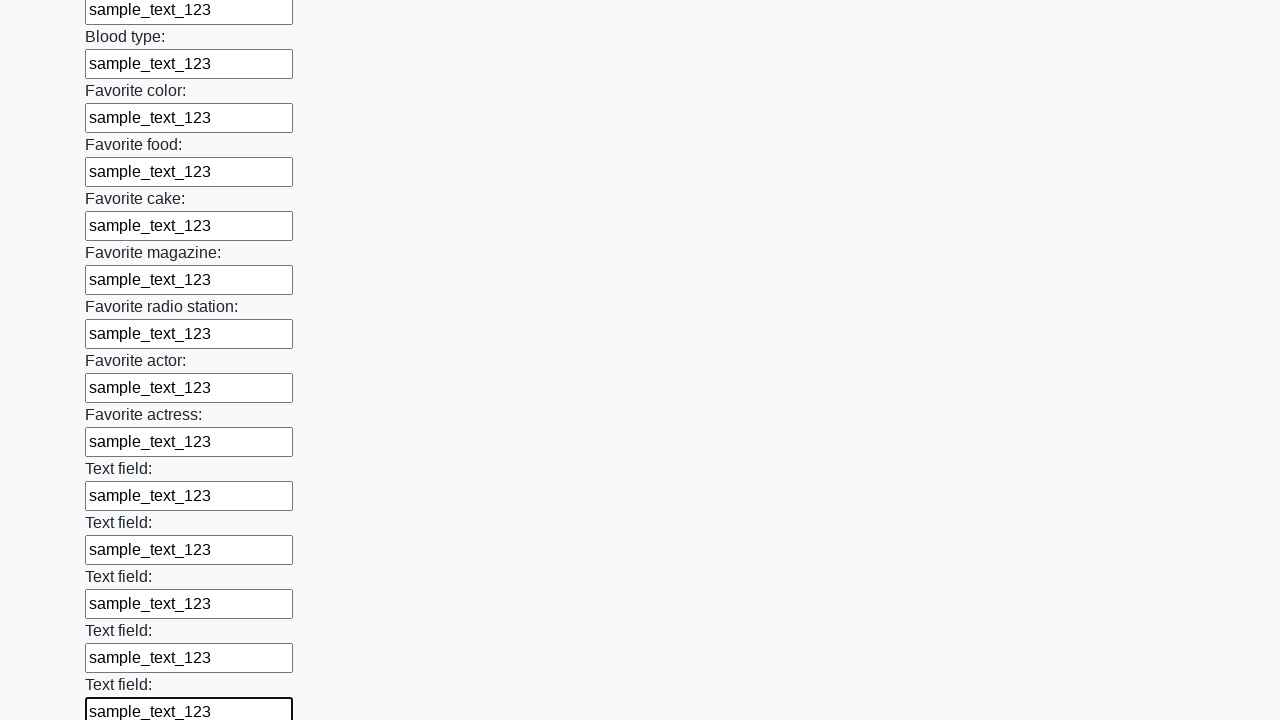

Filled input field with sample text on input >> nth=31
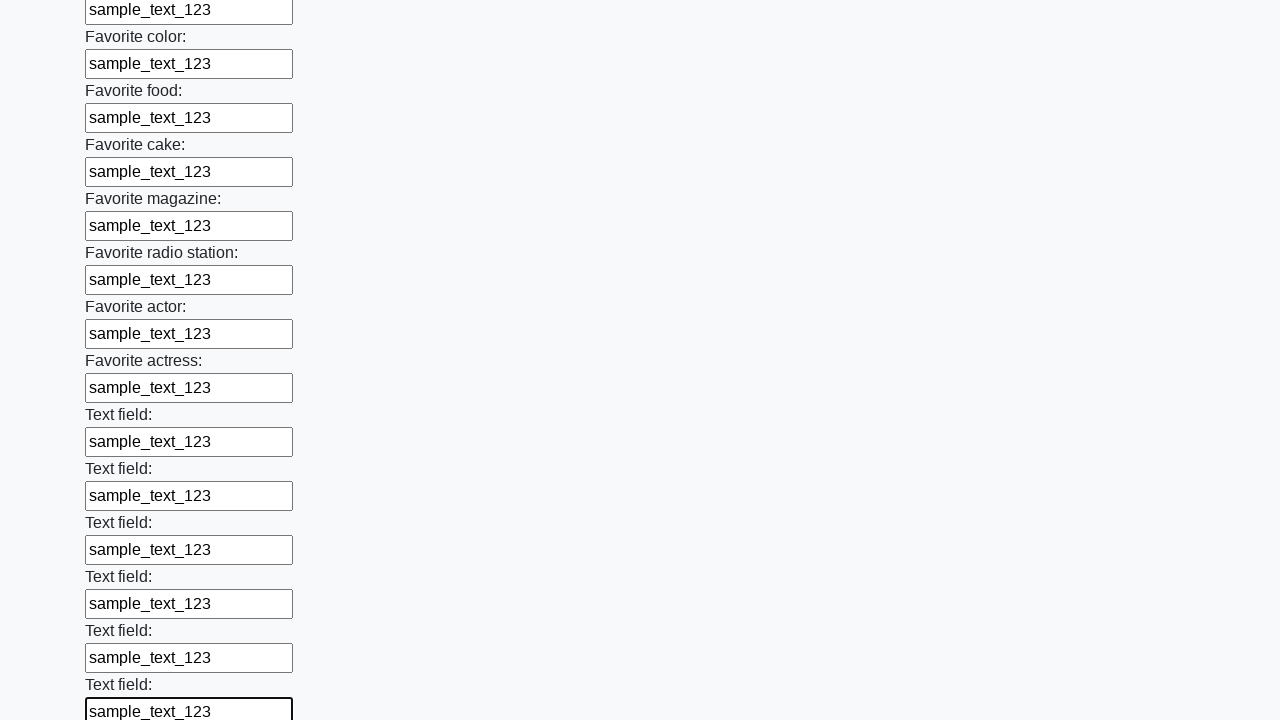

Filled input field with sample text on input >> nth=32
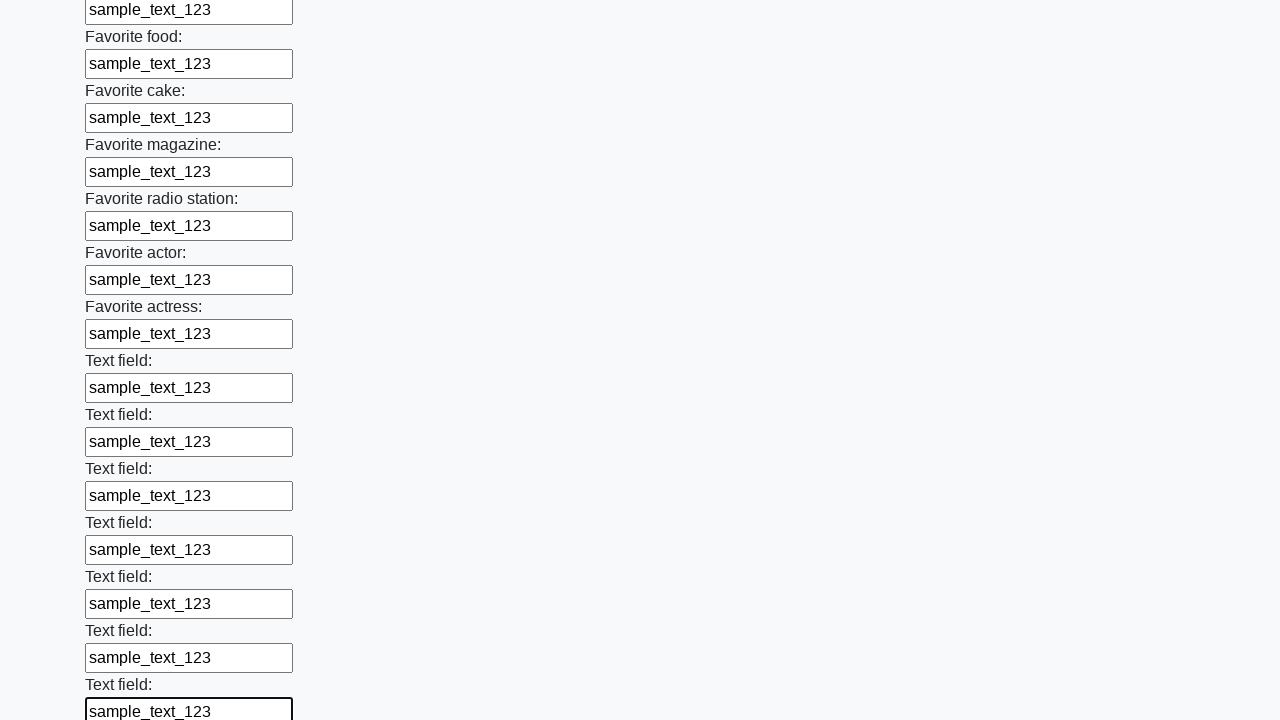

Filled input field with sample text on input >> nth=33
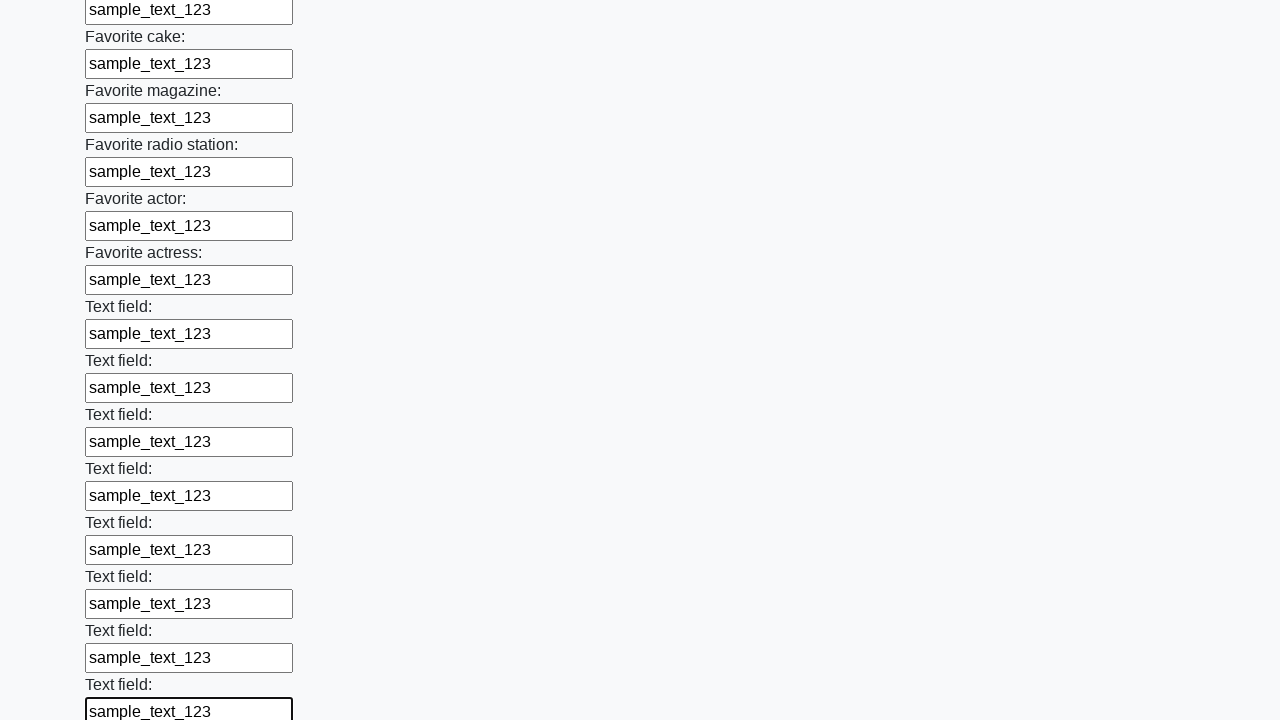

Filled input field with sample text on input >> nth=34
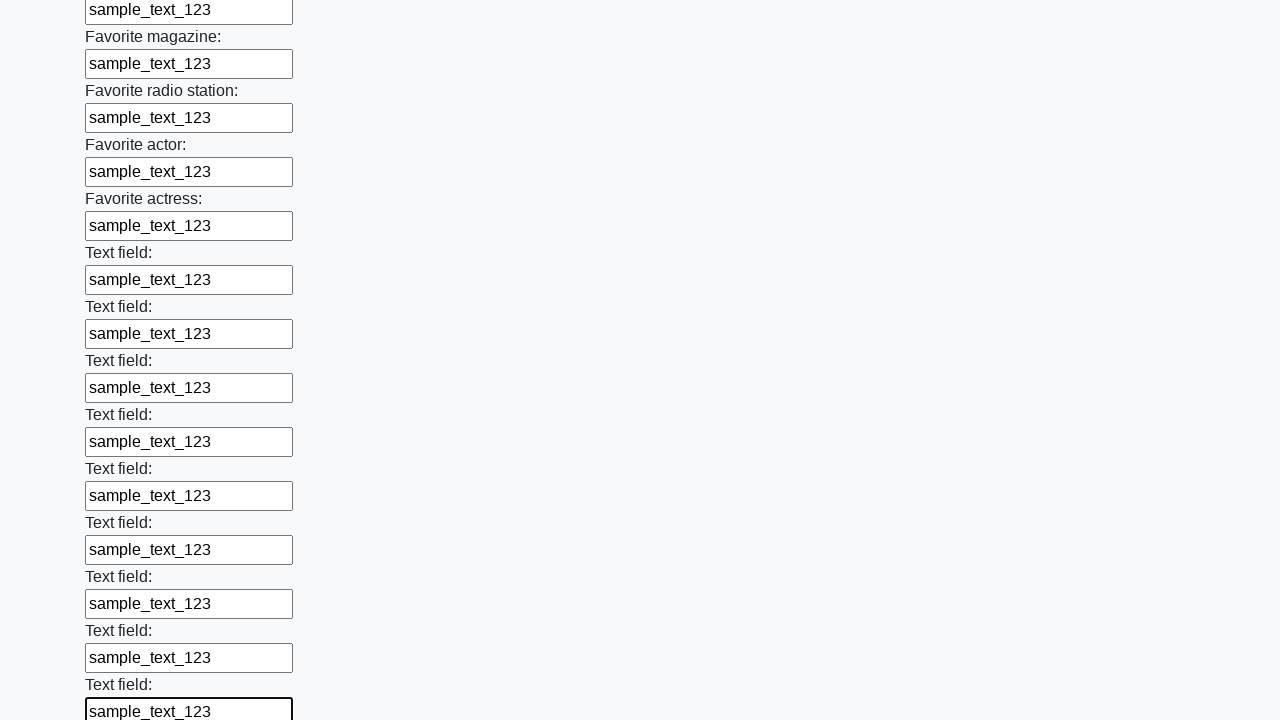

Filled input field with sample text on input >> nth=35
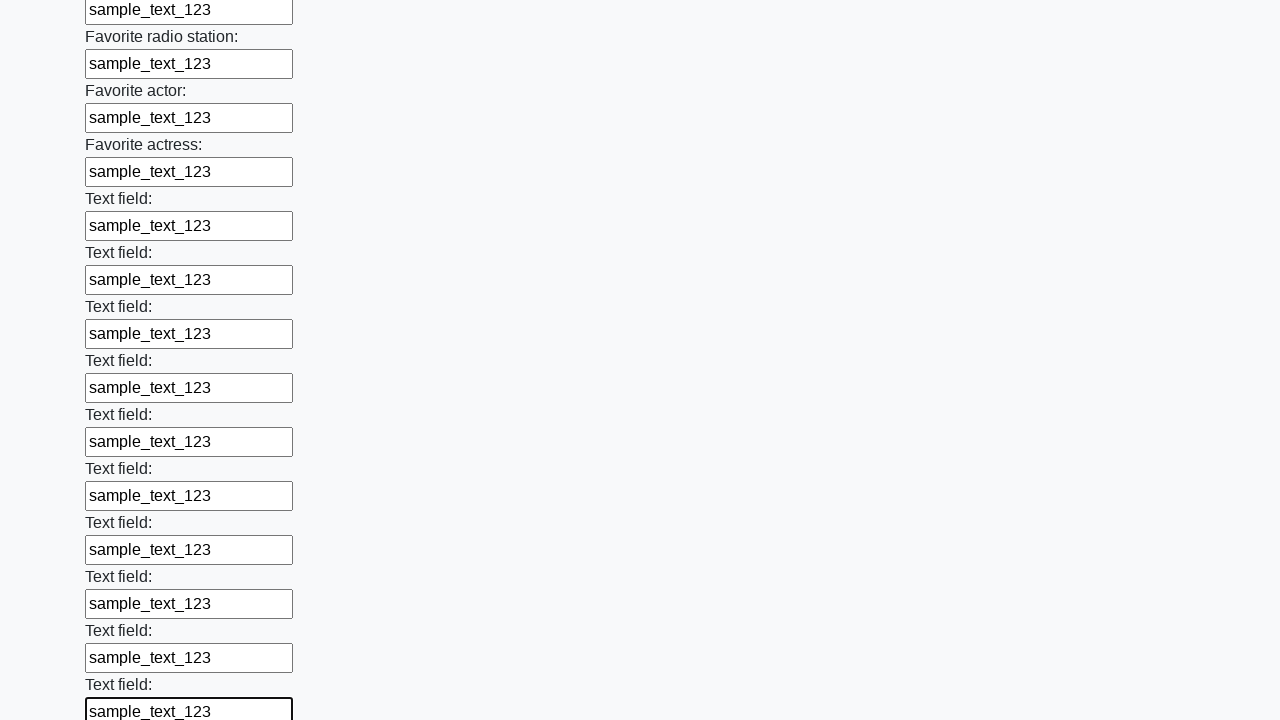

Filled input field with sample text on input >> nth=36
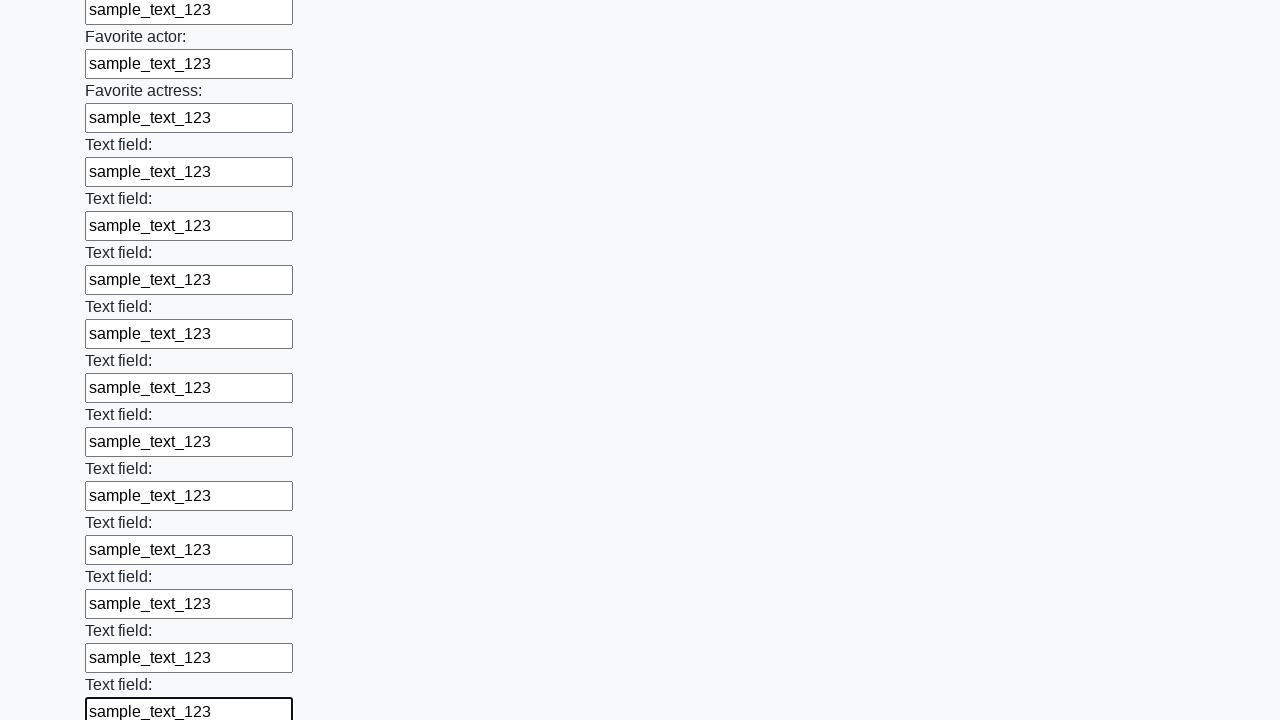

Filled input field with sample text on input >> nth=37
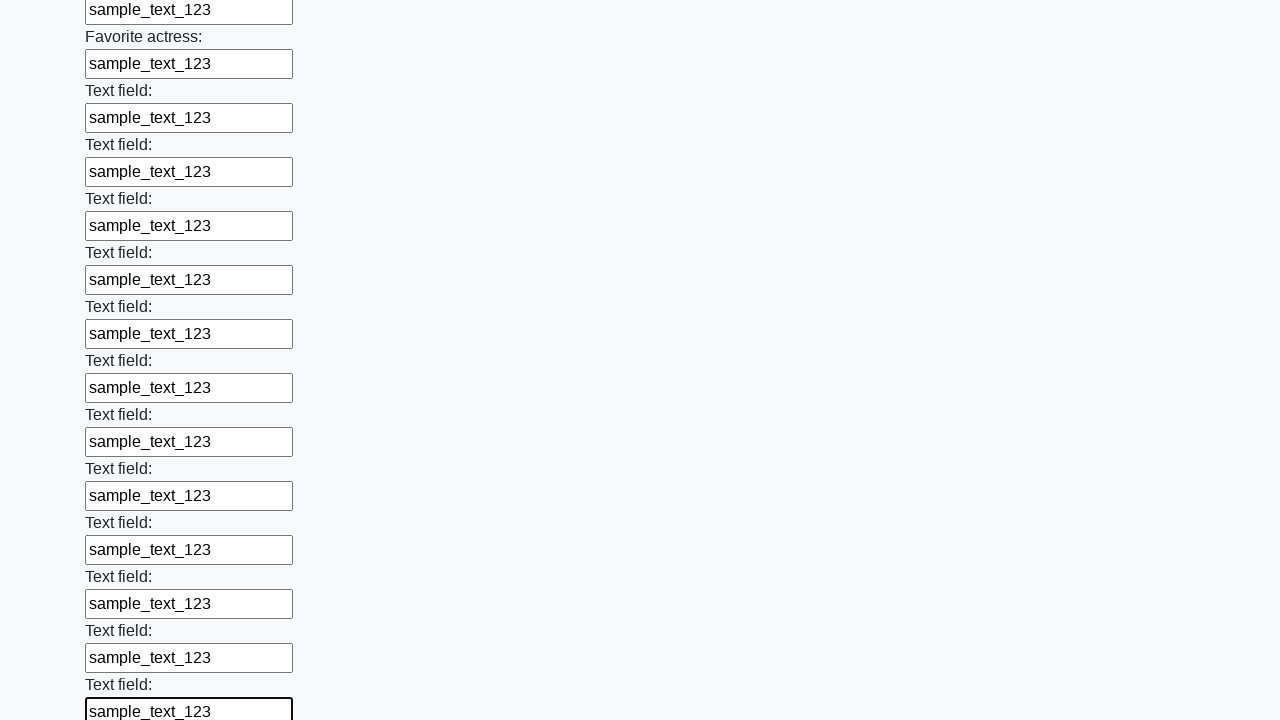

Filled input field with sample text on input >> nth=38
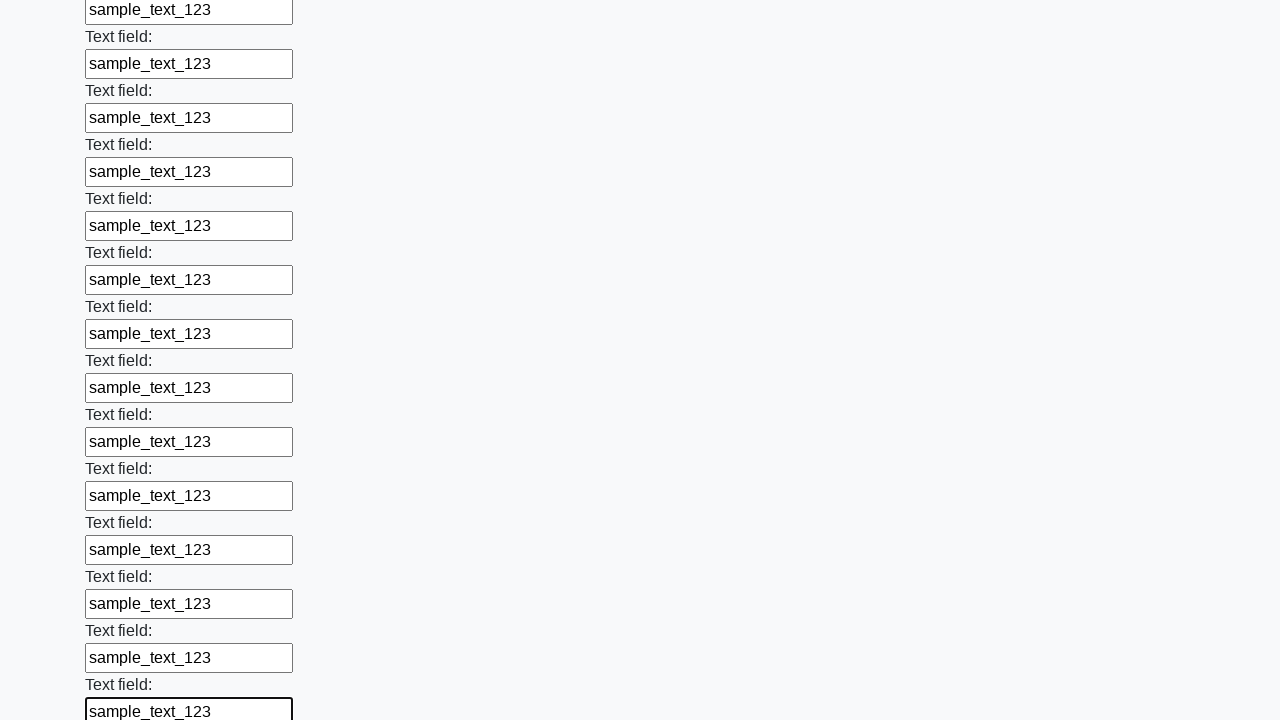

Filled input field with sample text on input >> nth=39
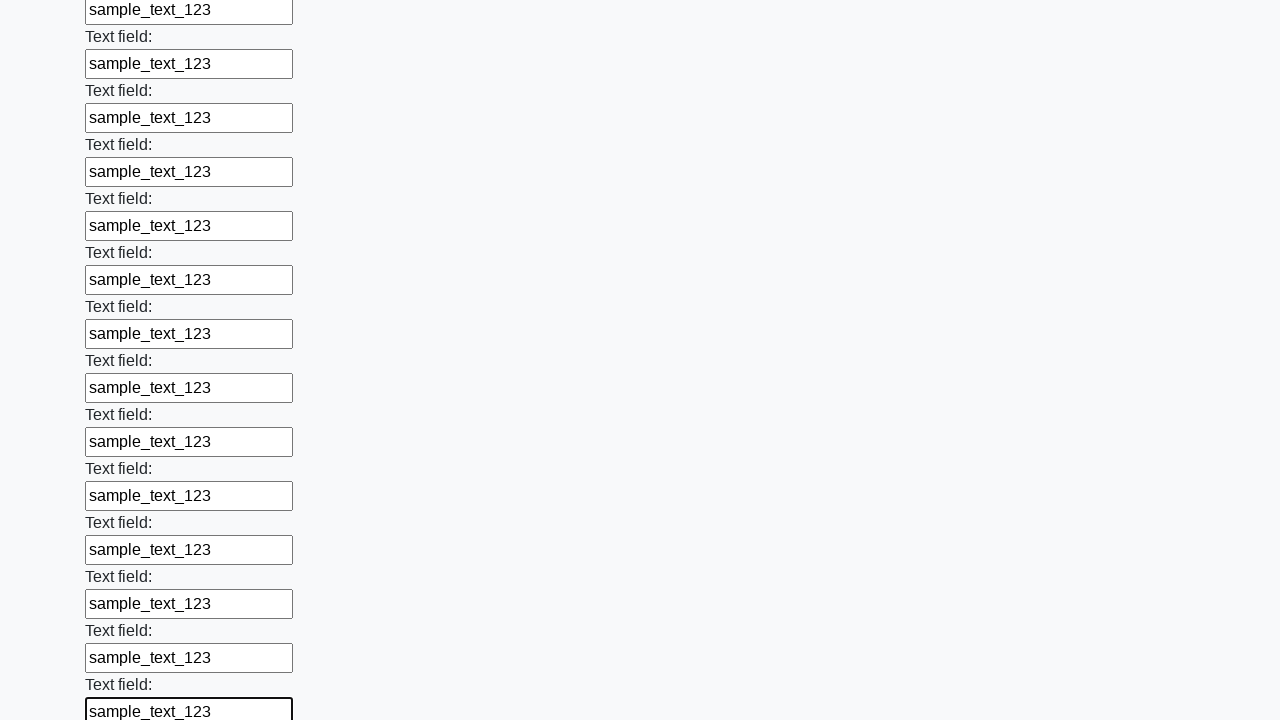

Filled input field with sample text on input >> nth=40
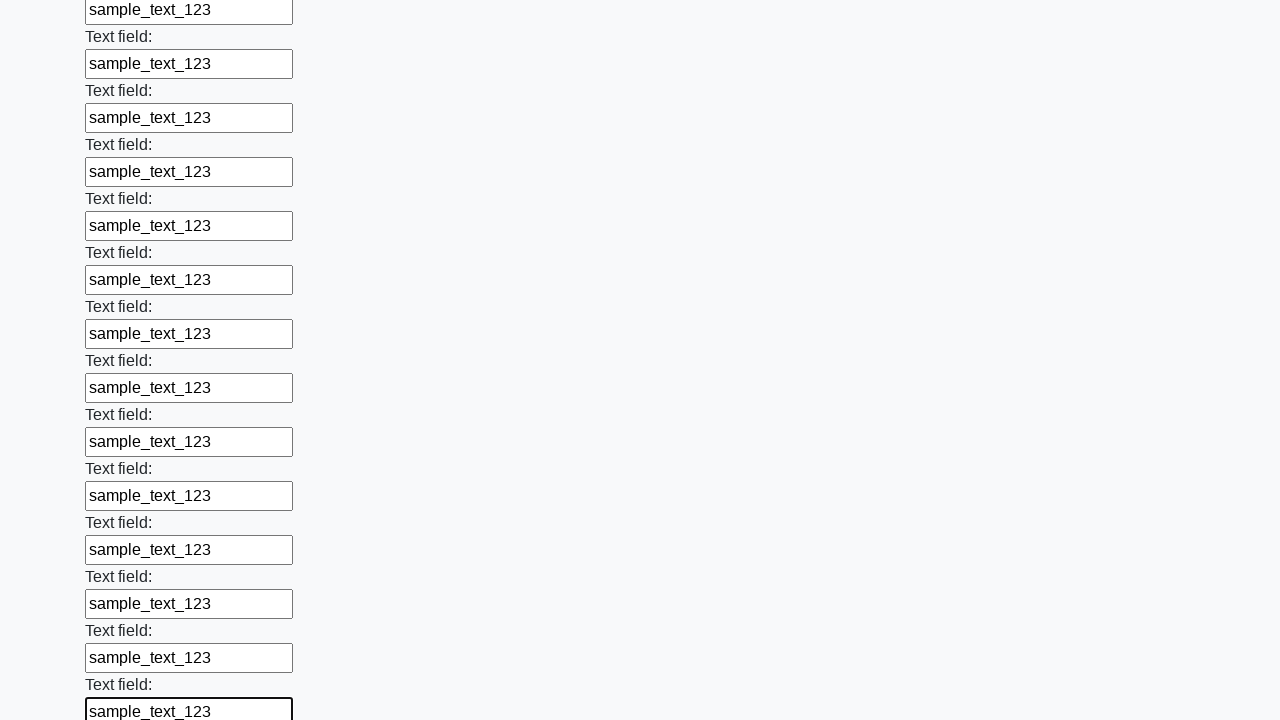

Filled input field with sample text on input >> nth=41
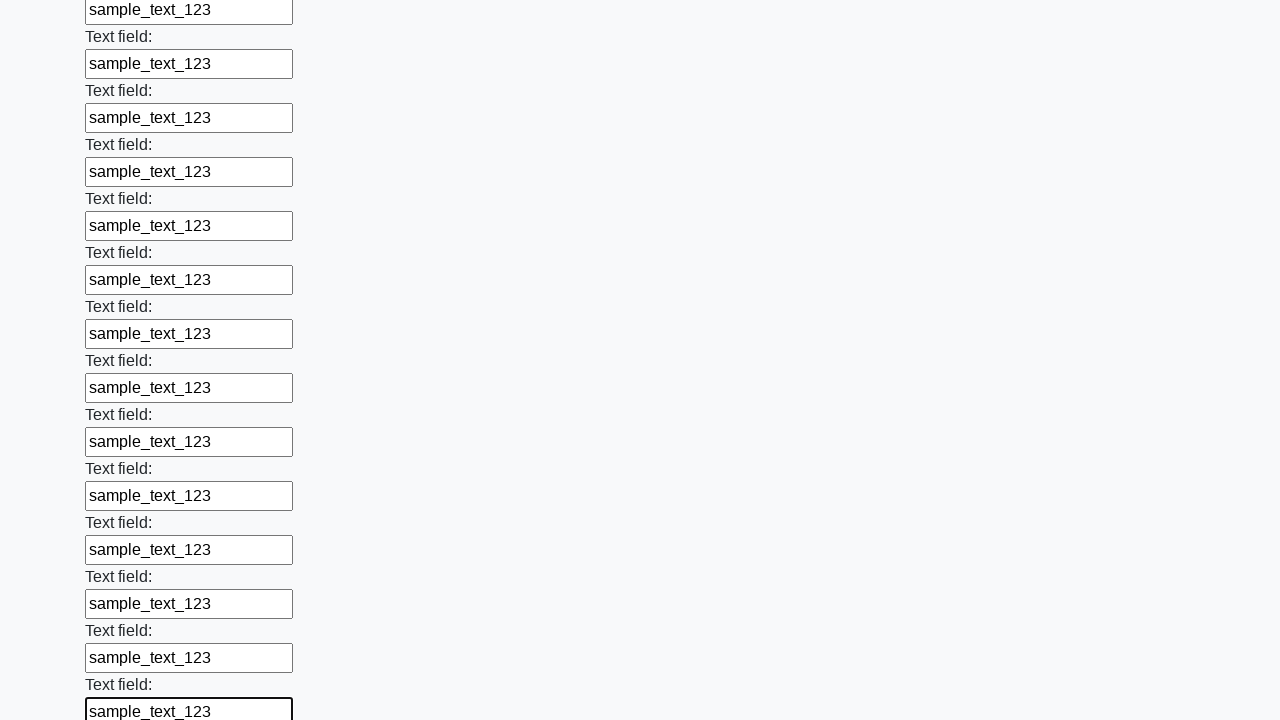

Filled input field with sample text on input >> nth=42
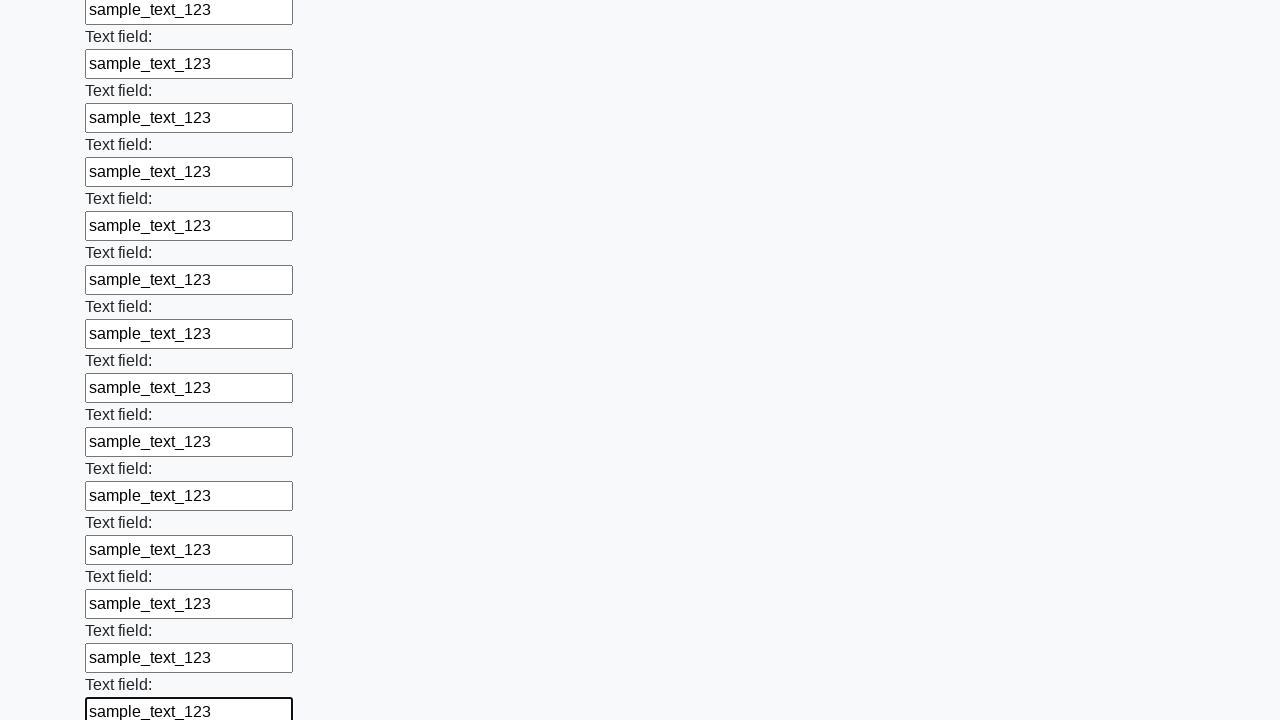

Filled input field with sample text on input >> nth=43
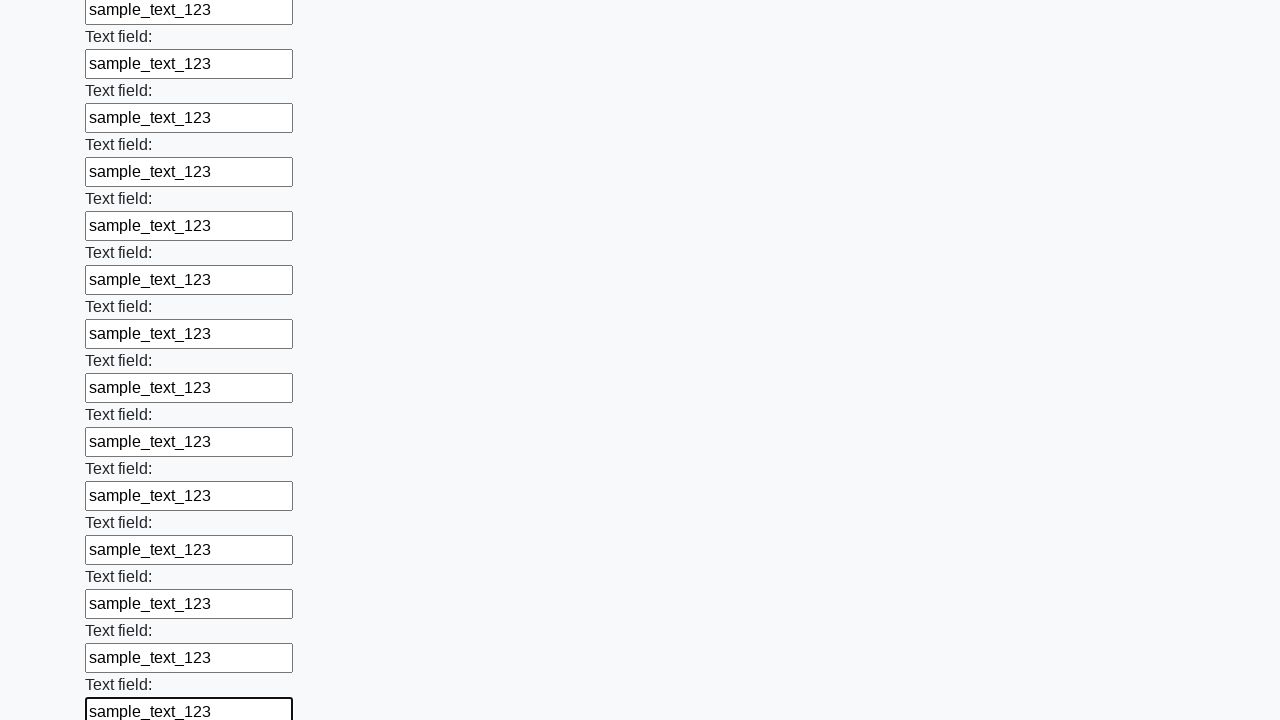

Filled input field with sample text on input >> nth=44
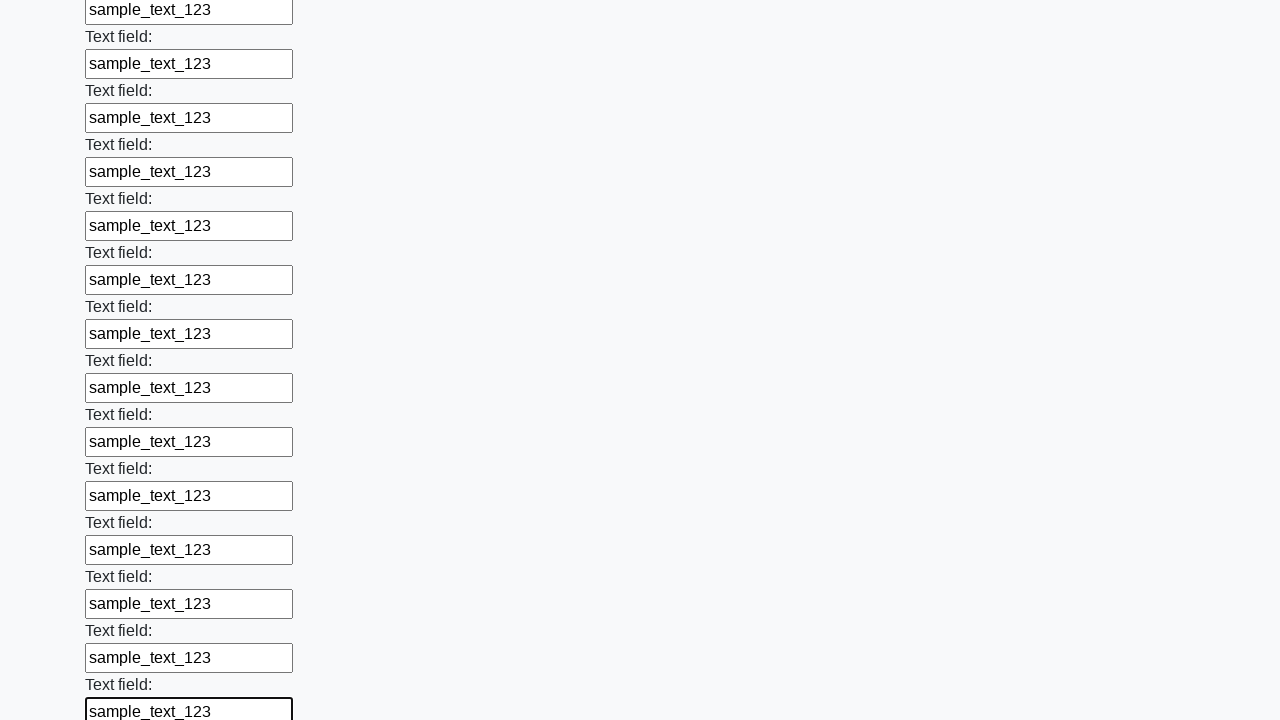

Filled input field with sample text on input >> nth=45
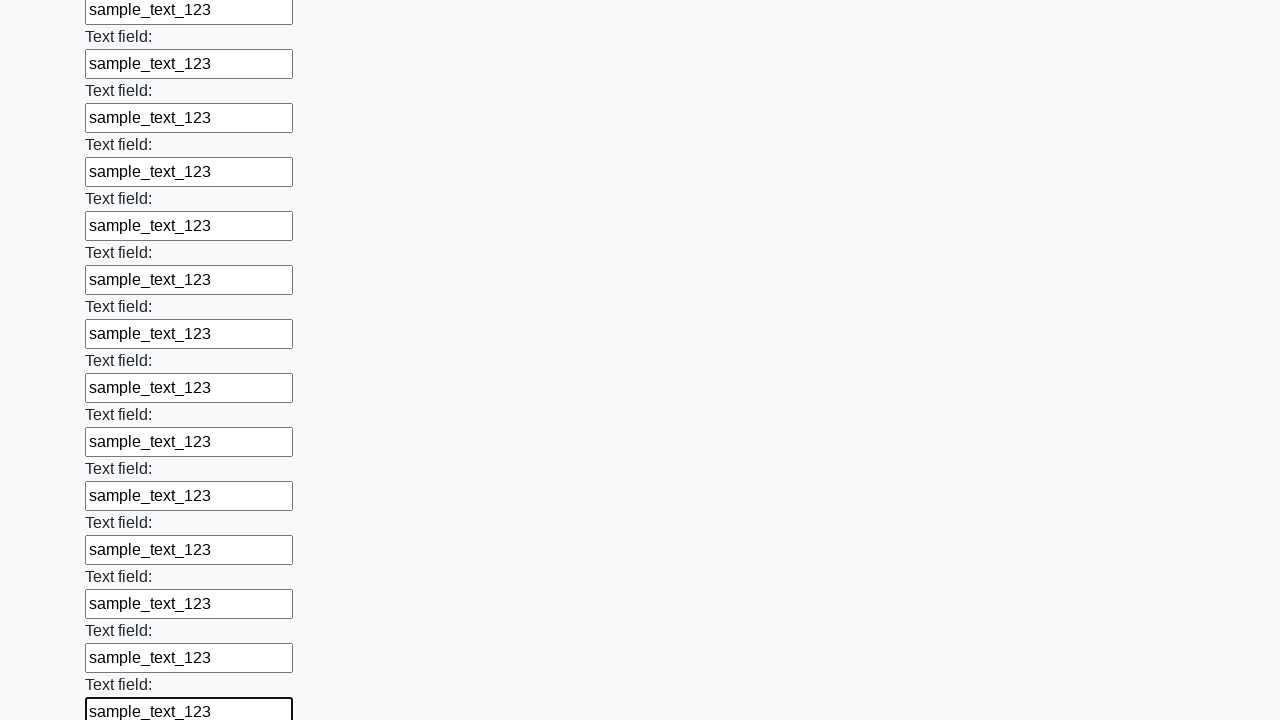

Filled input field with sample text on input >> nth=46
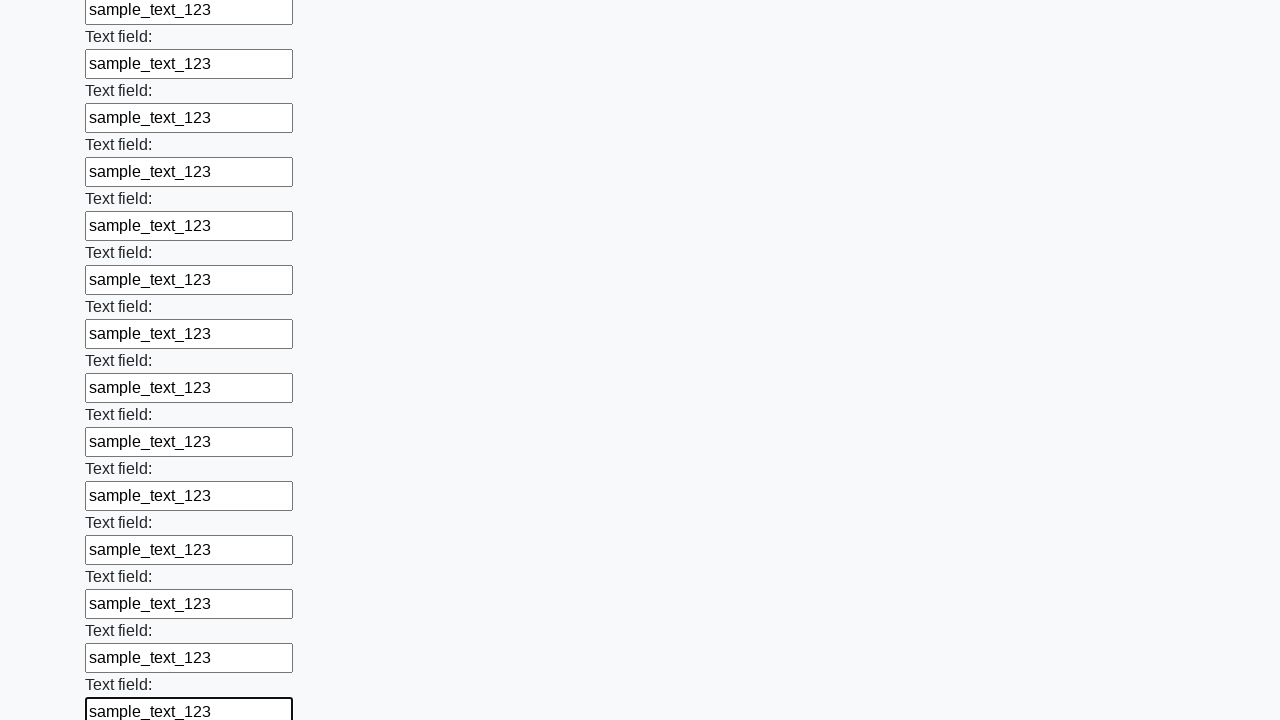

Filled input field with sample text on input >> nth=47
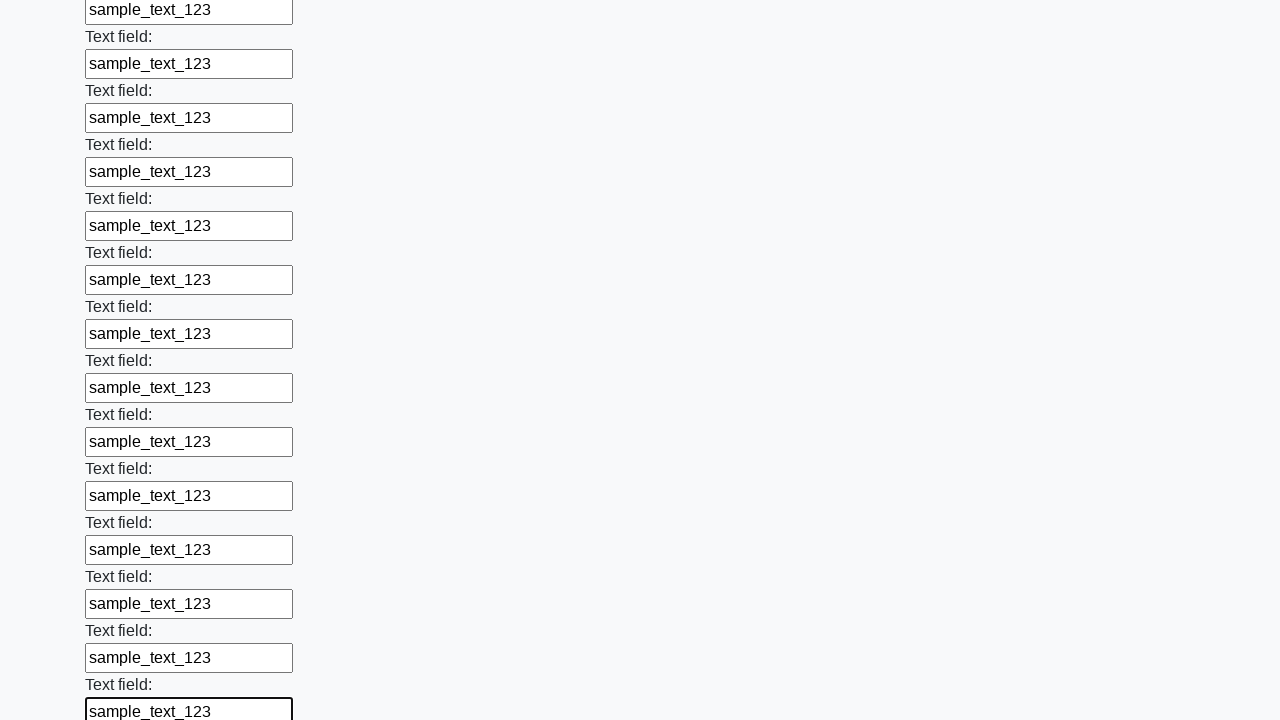

Filled input field with sample text on input >> nth=48
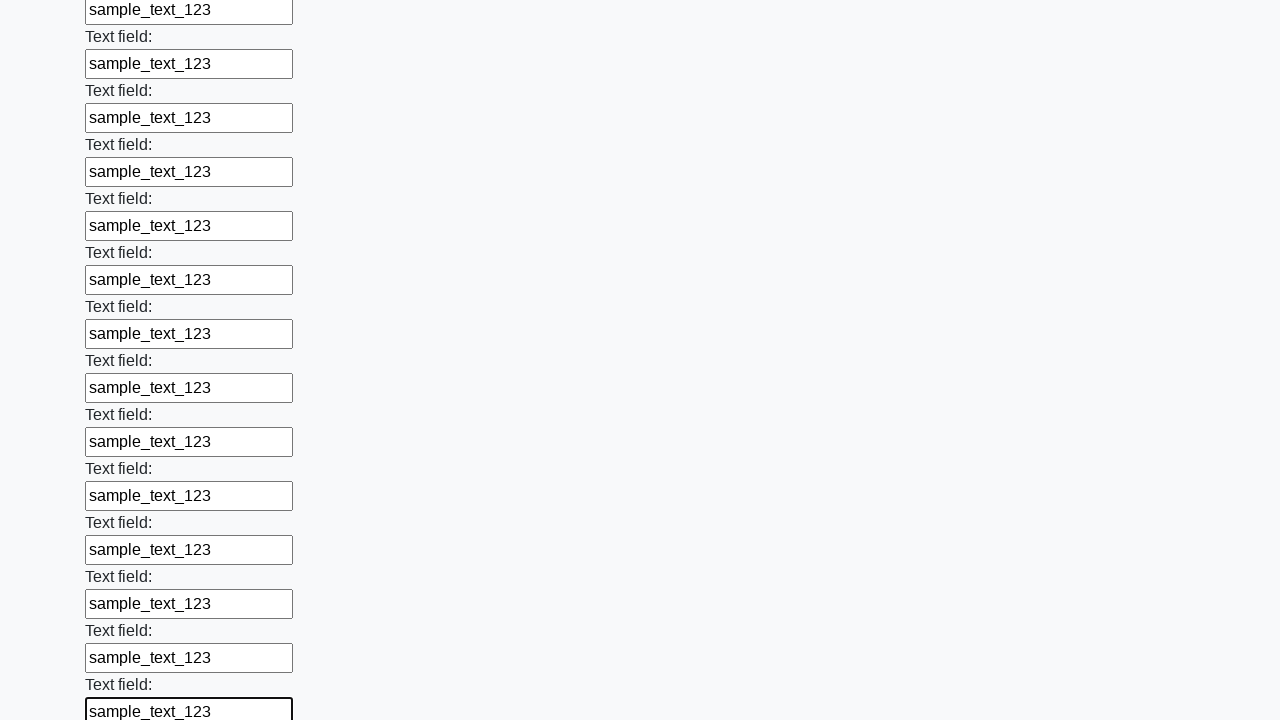

Filled input field with sample text on input >> nth=49
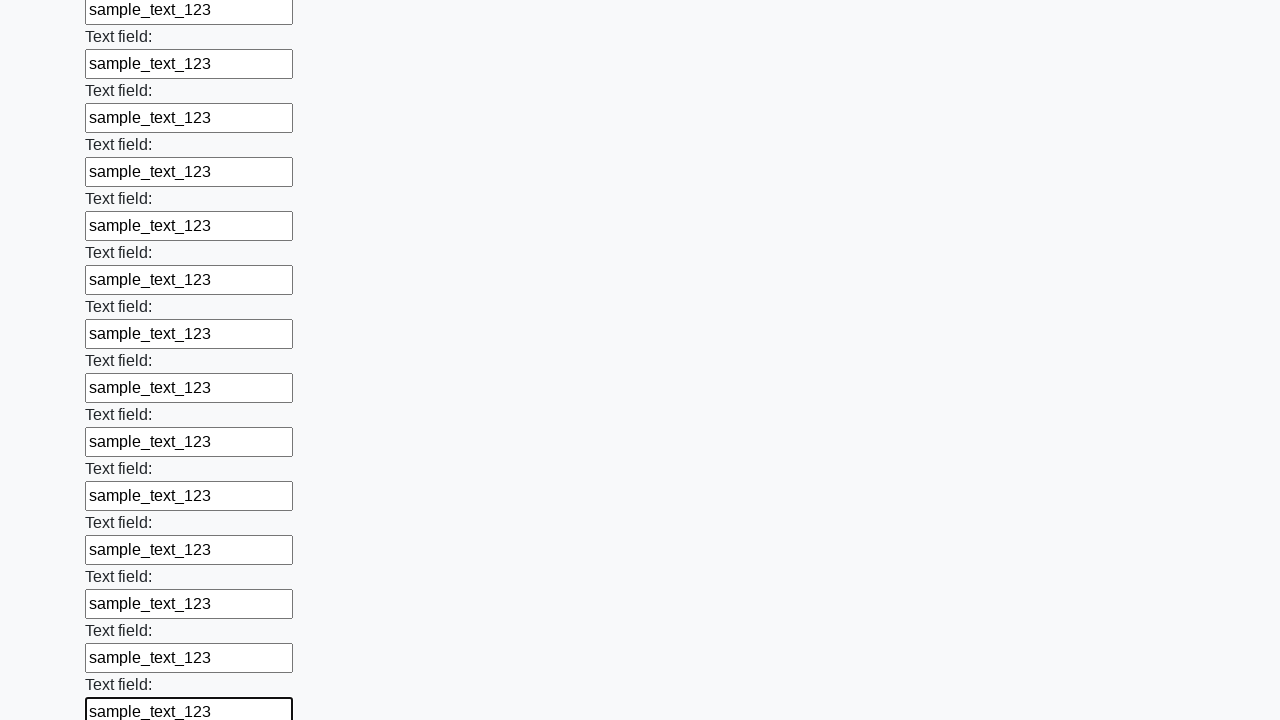

Filled input field with sample text on input >> nth=50
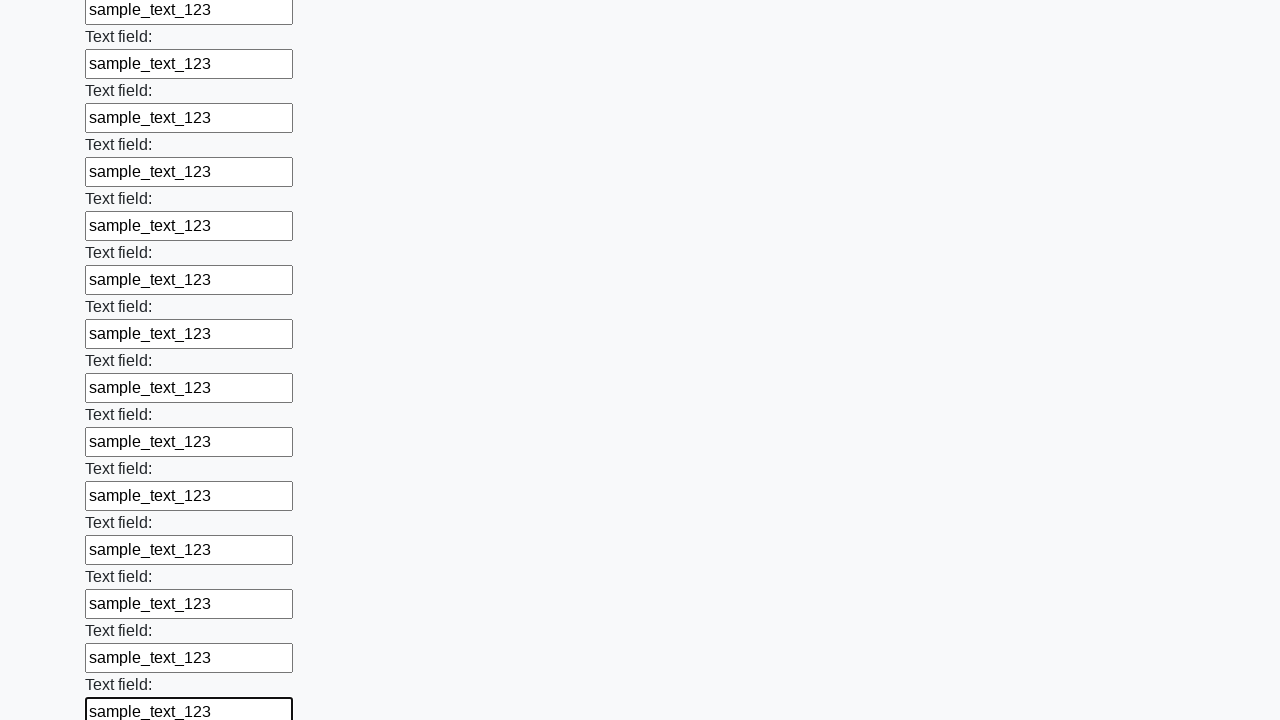

Filled input field with sample text on input >> nth=51
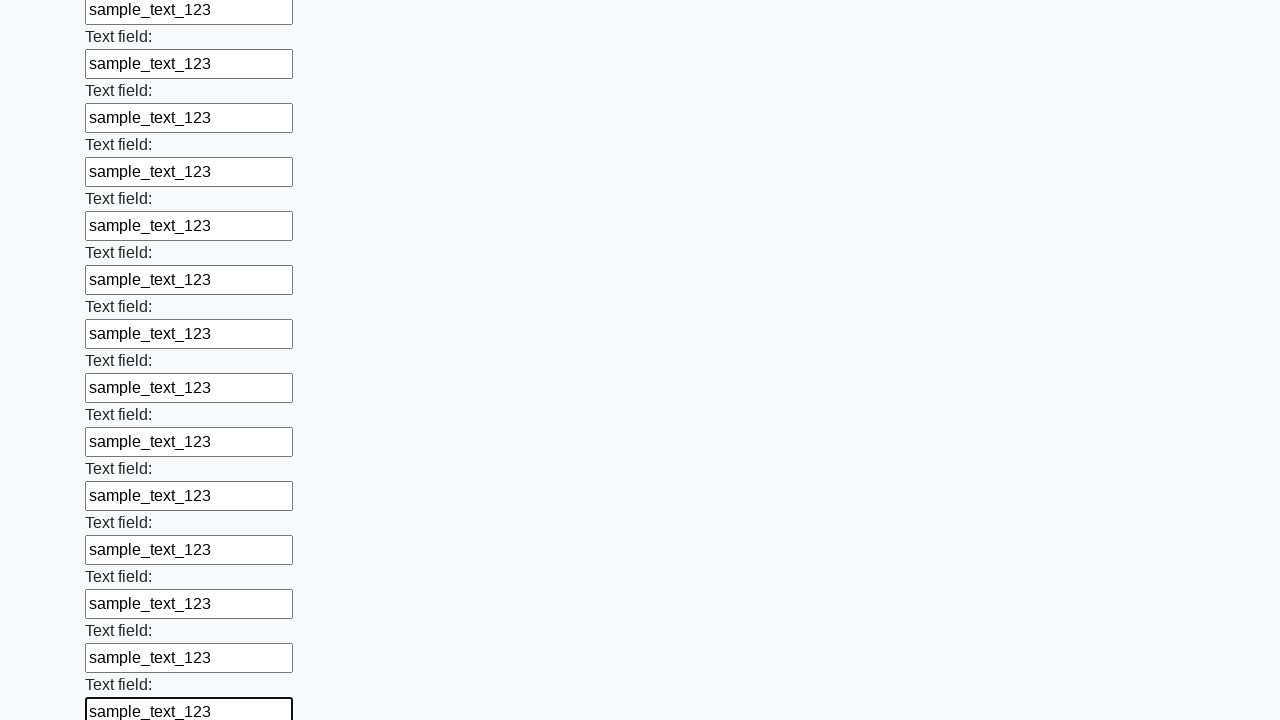

Filled input field with sample text on input >> nth=52
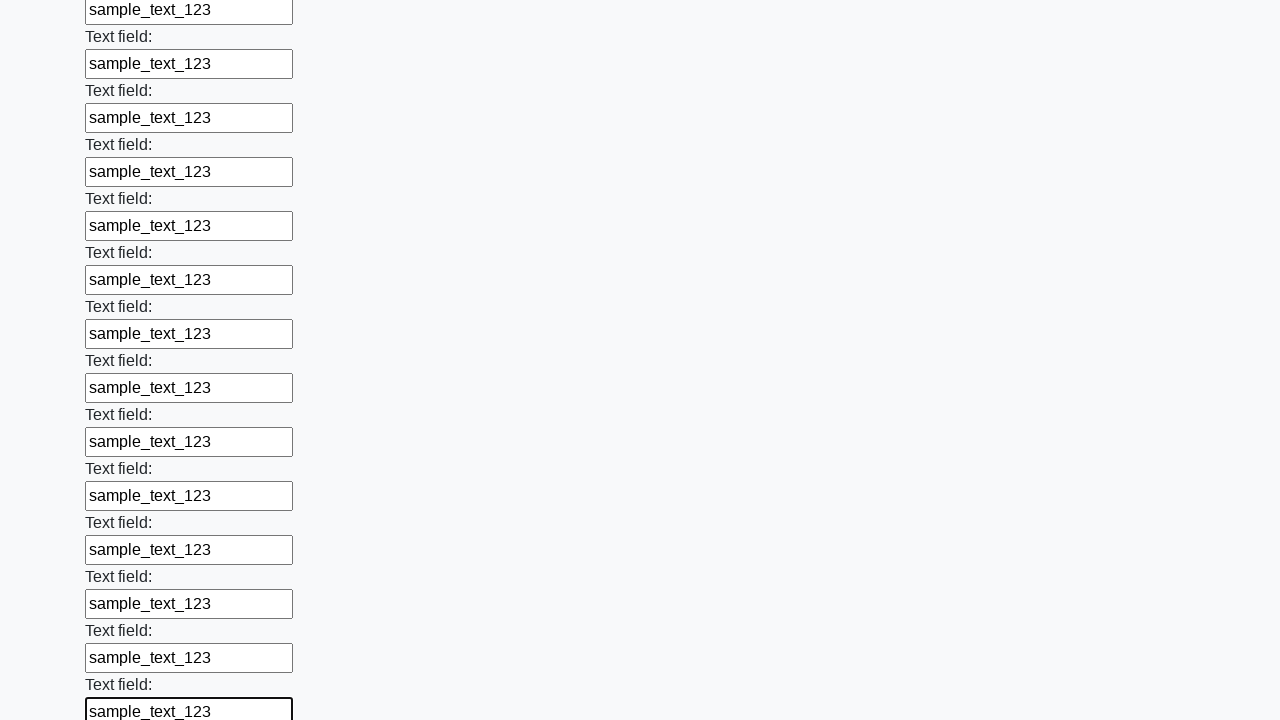

Filled input field with sample text on input >> nth=53
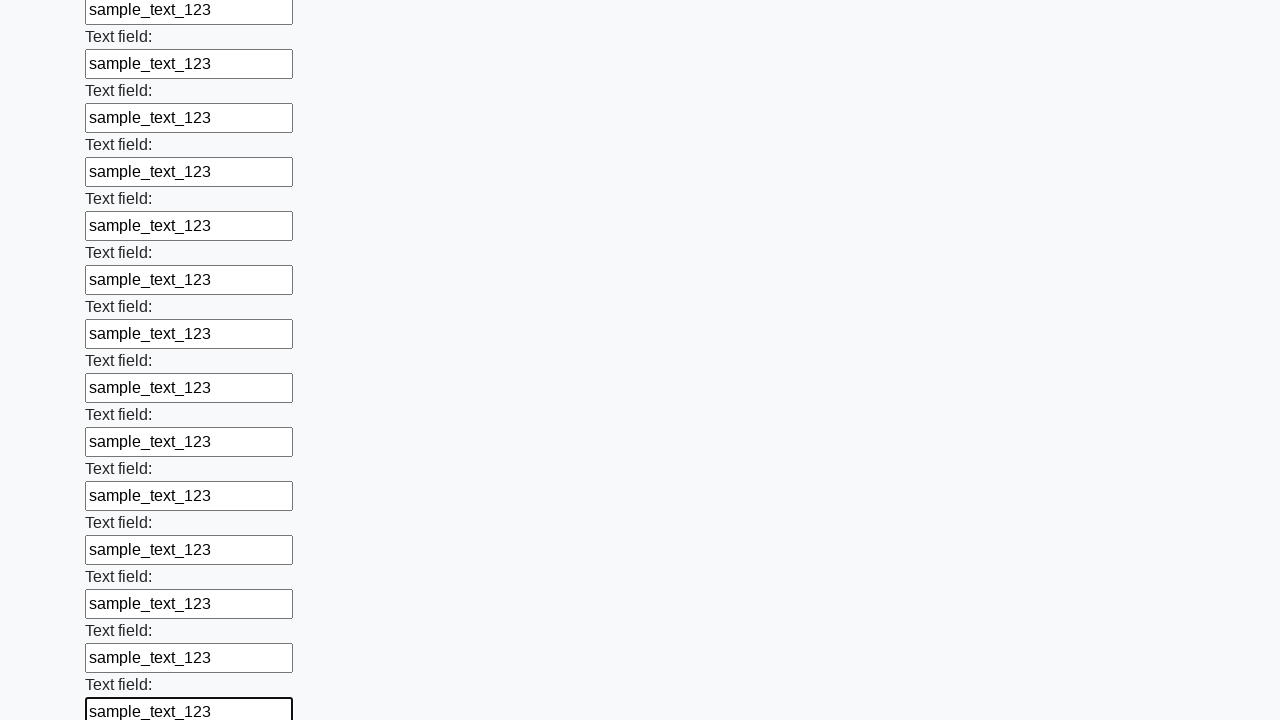

Filled input field with sample text on input >> nth=54
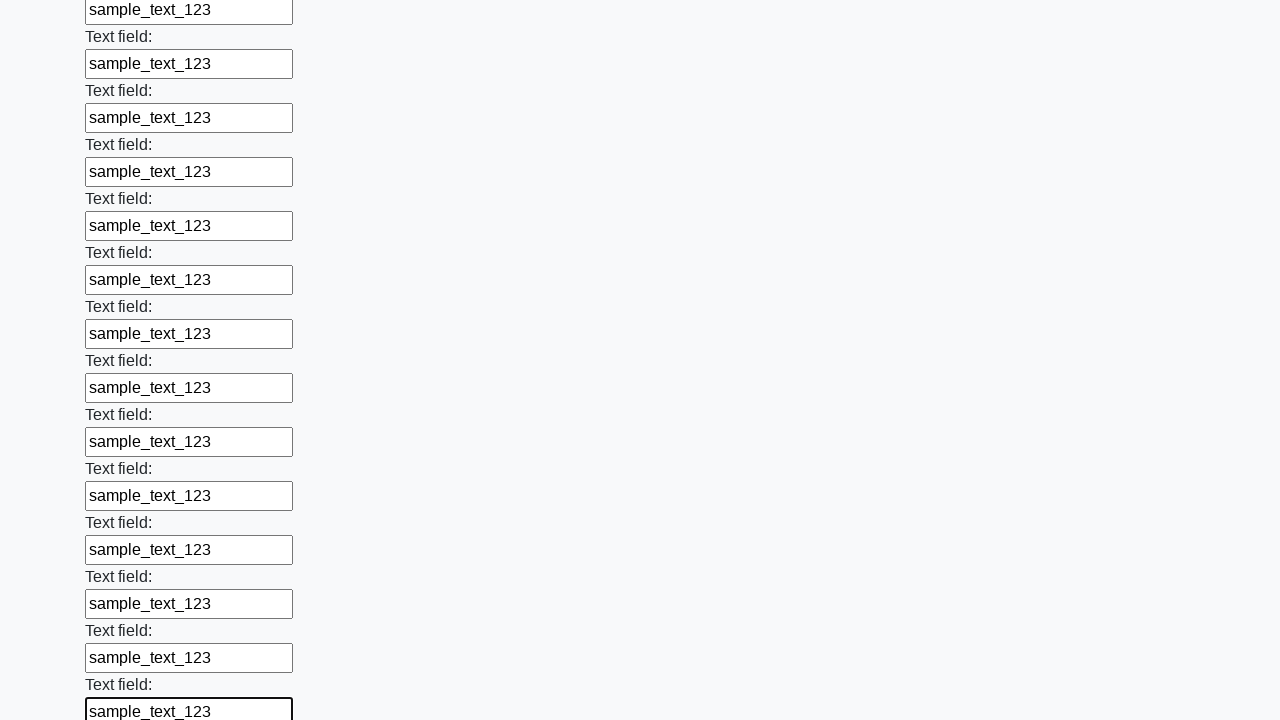

Filled input field with sample text on input >> nth=55
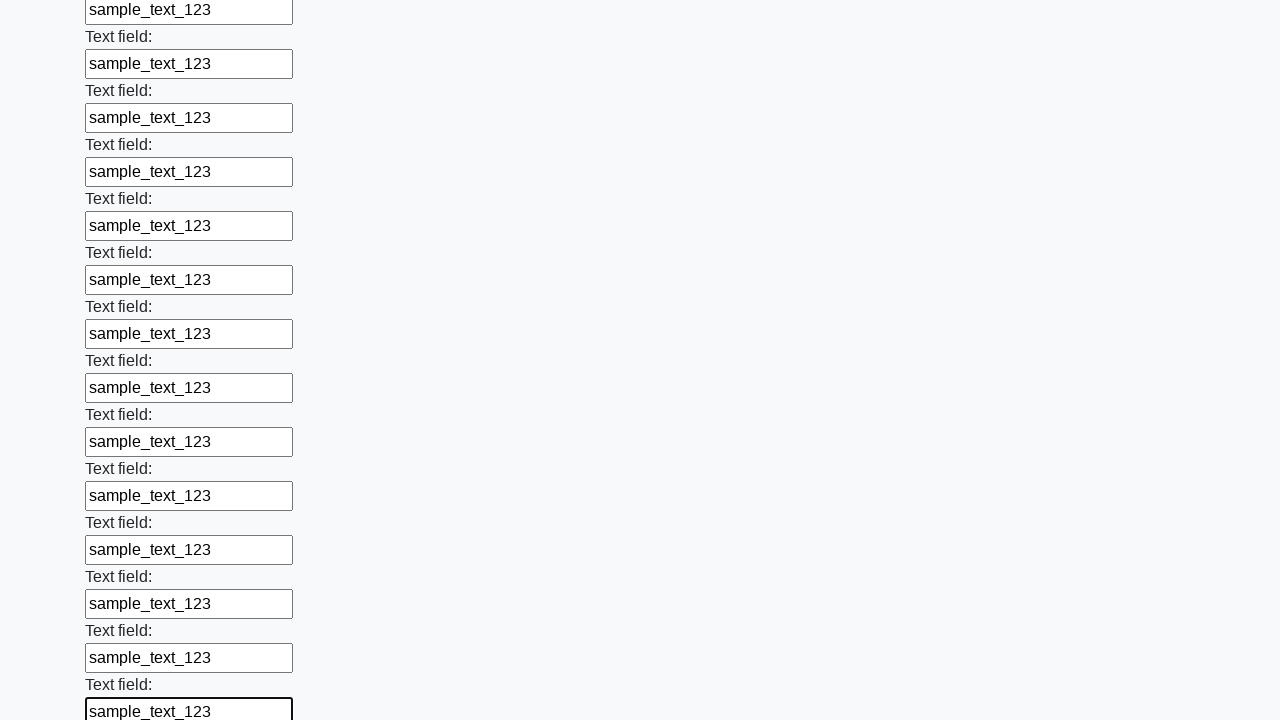

Filled input field with sample text on input >> nth=56
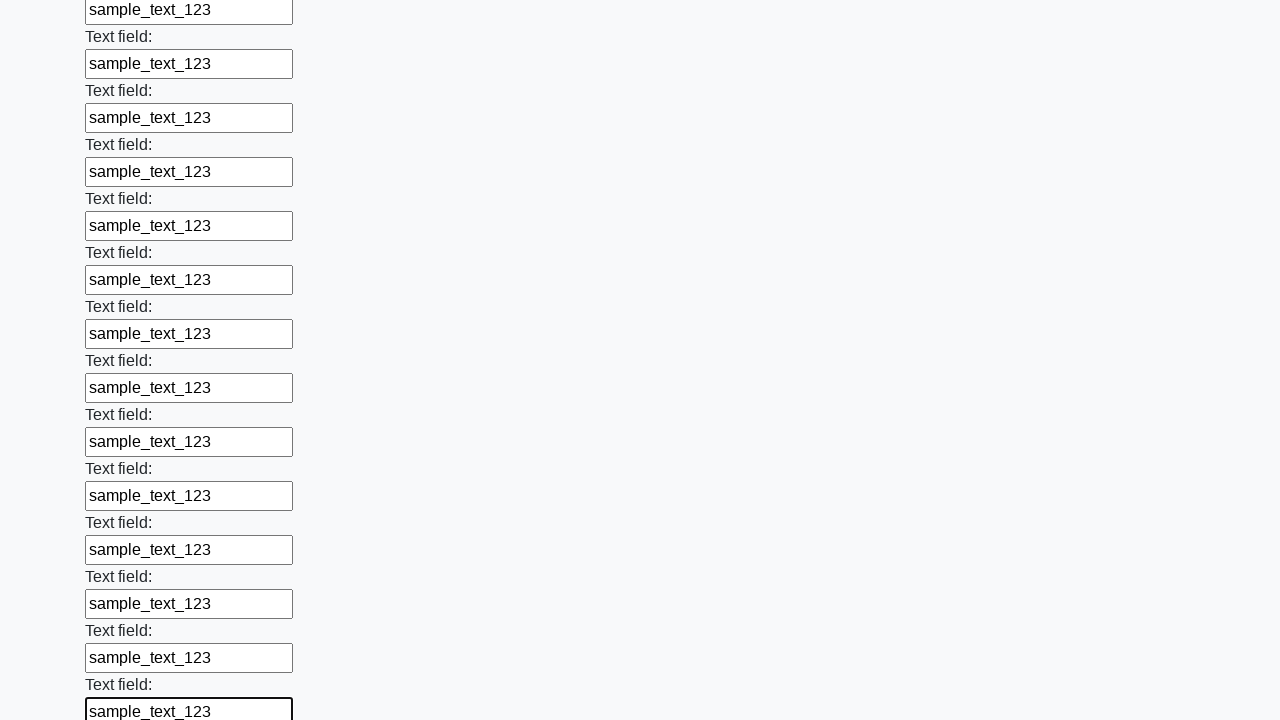

Filled input field with sample text on input >> nth=57
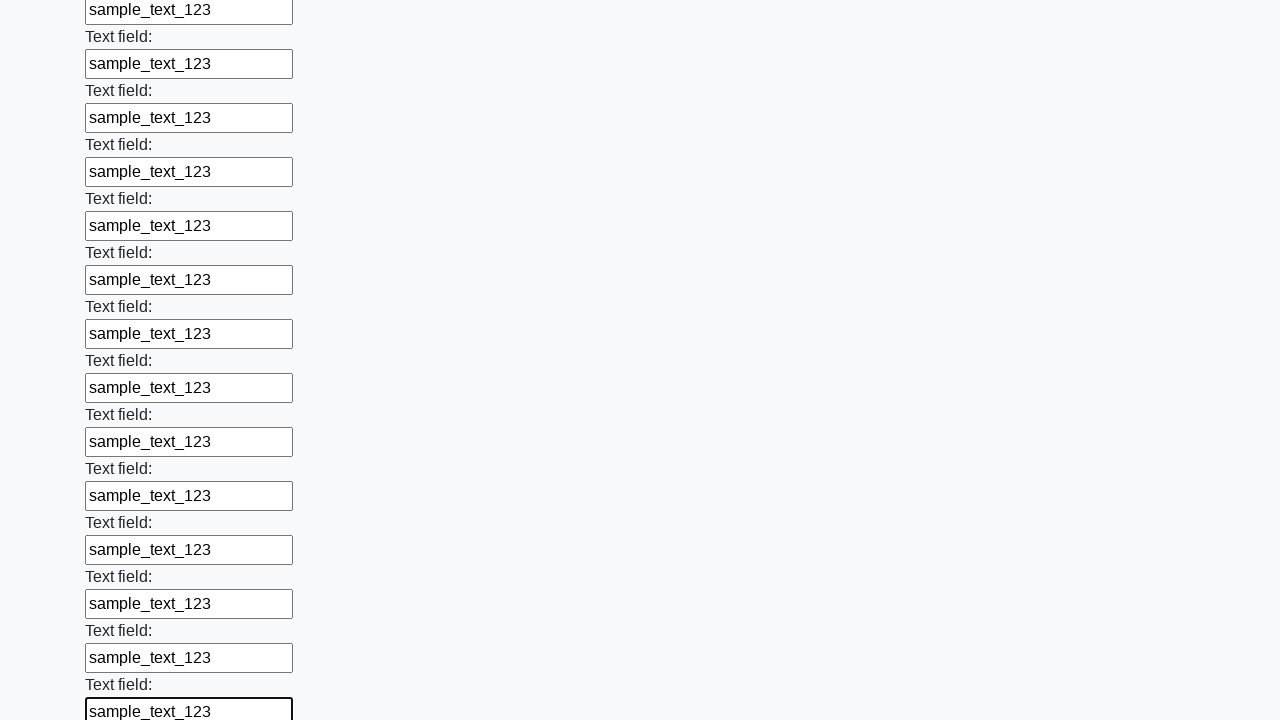

Filled input field with sample text on input >> nth=58
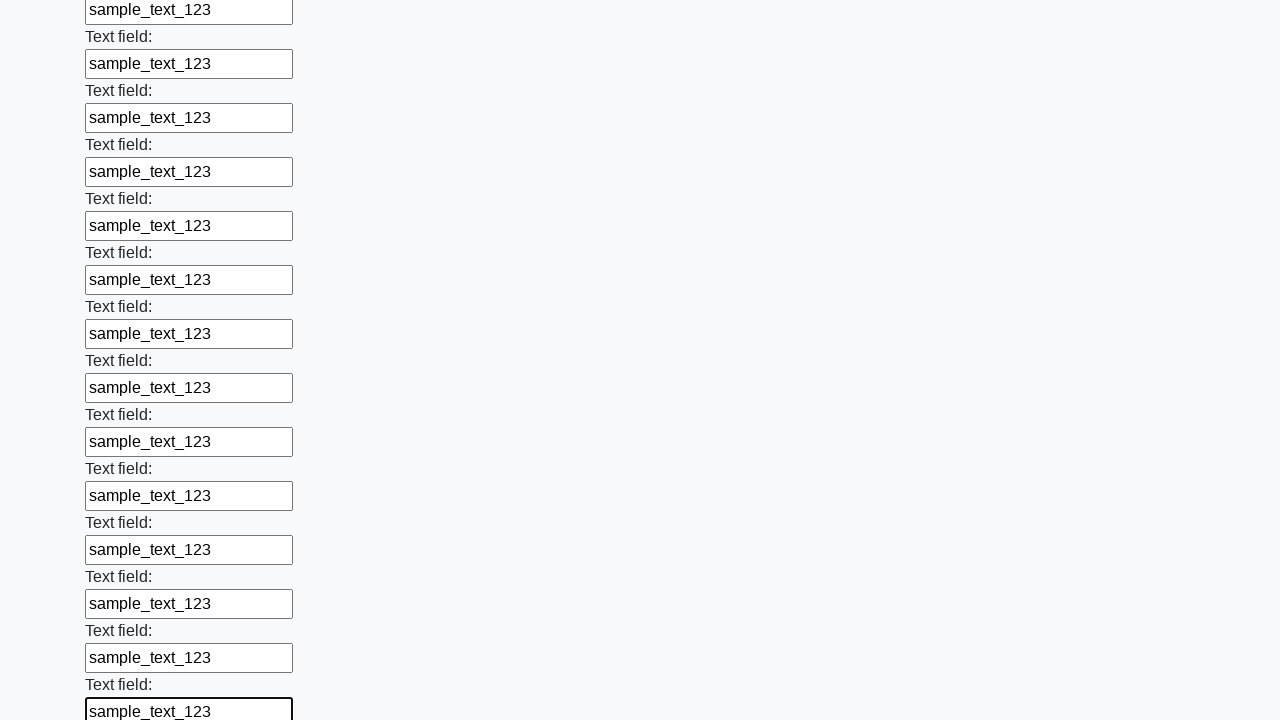

Filled input field with sample text on input >> nth=59
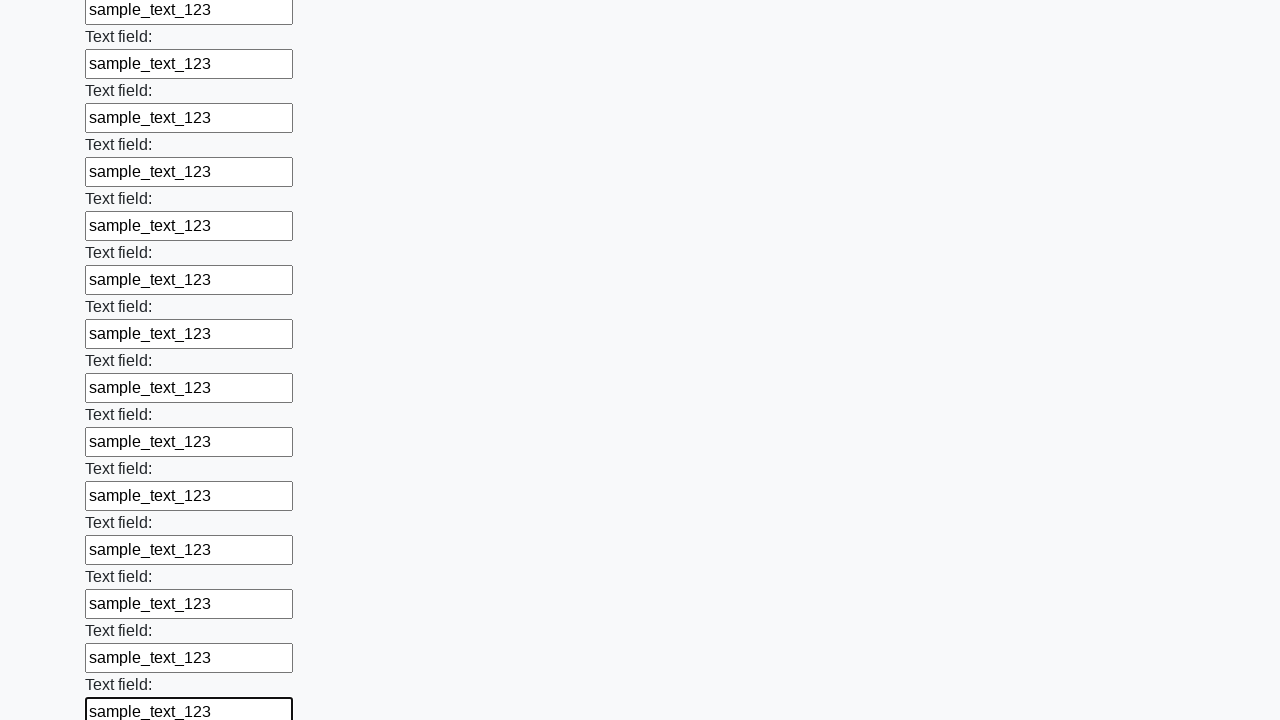

Filled input field with sample text on input >> nth=60
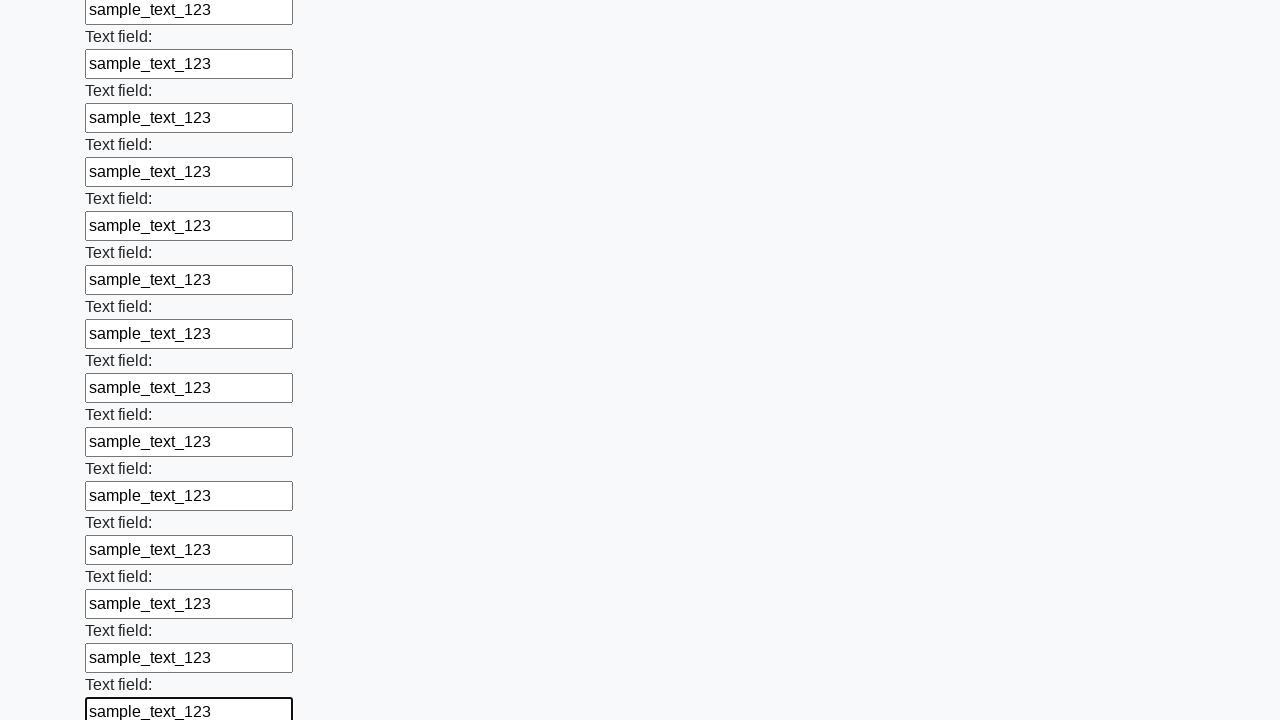

Filled input field with sample text on input >> nth=61
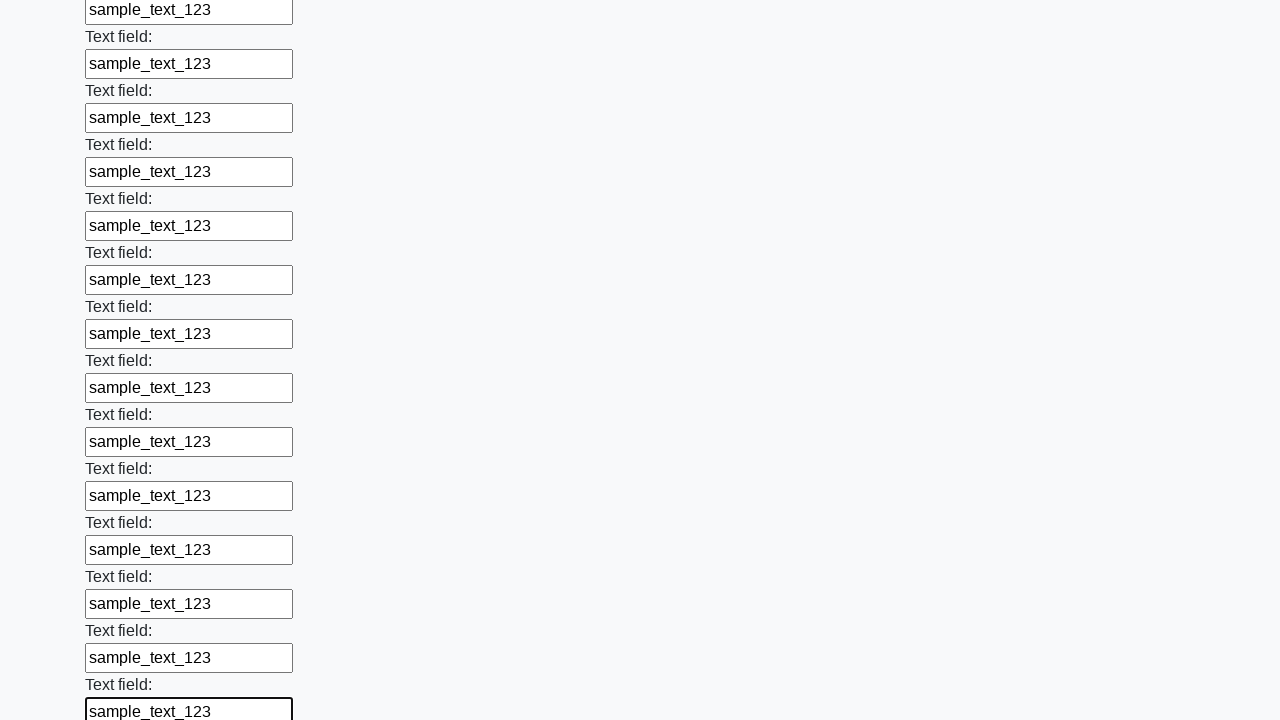

Filled input field with sample text on input >> nth=62
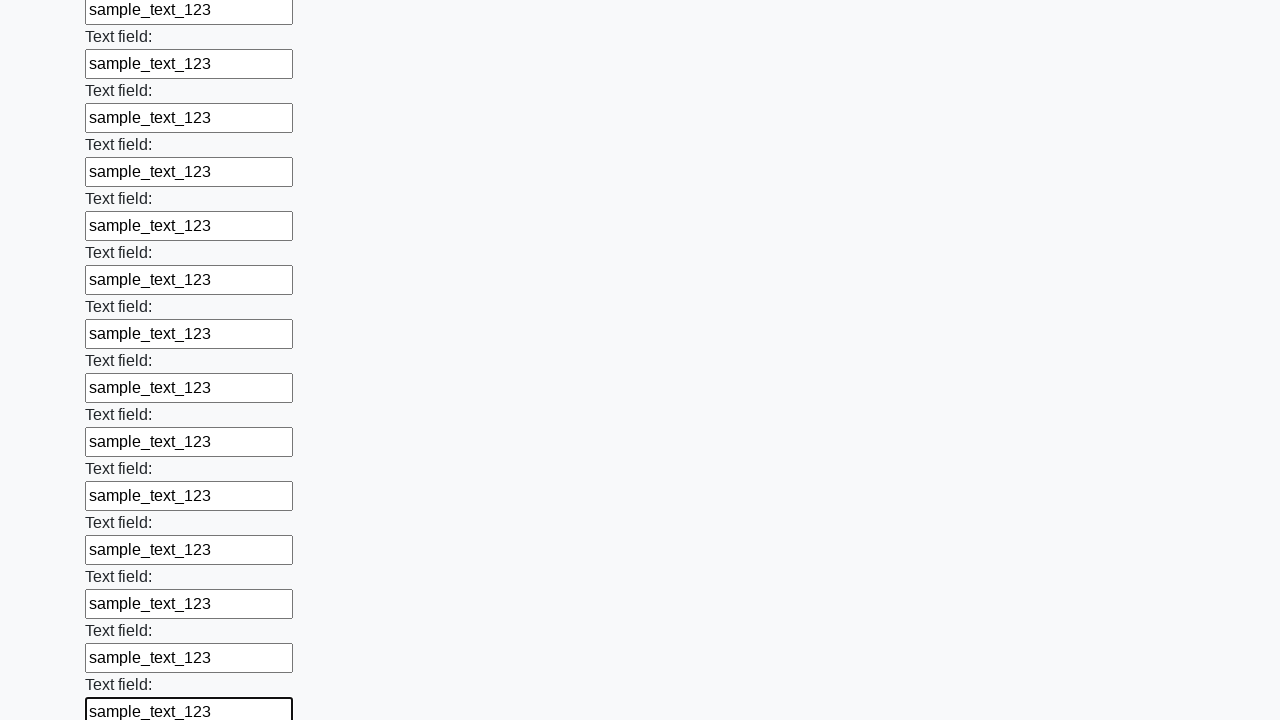

Filled input field with sample text on input >> nth=63
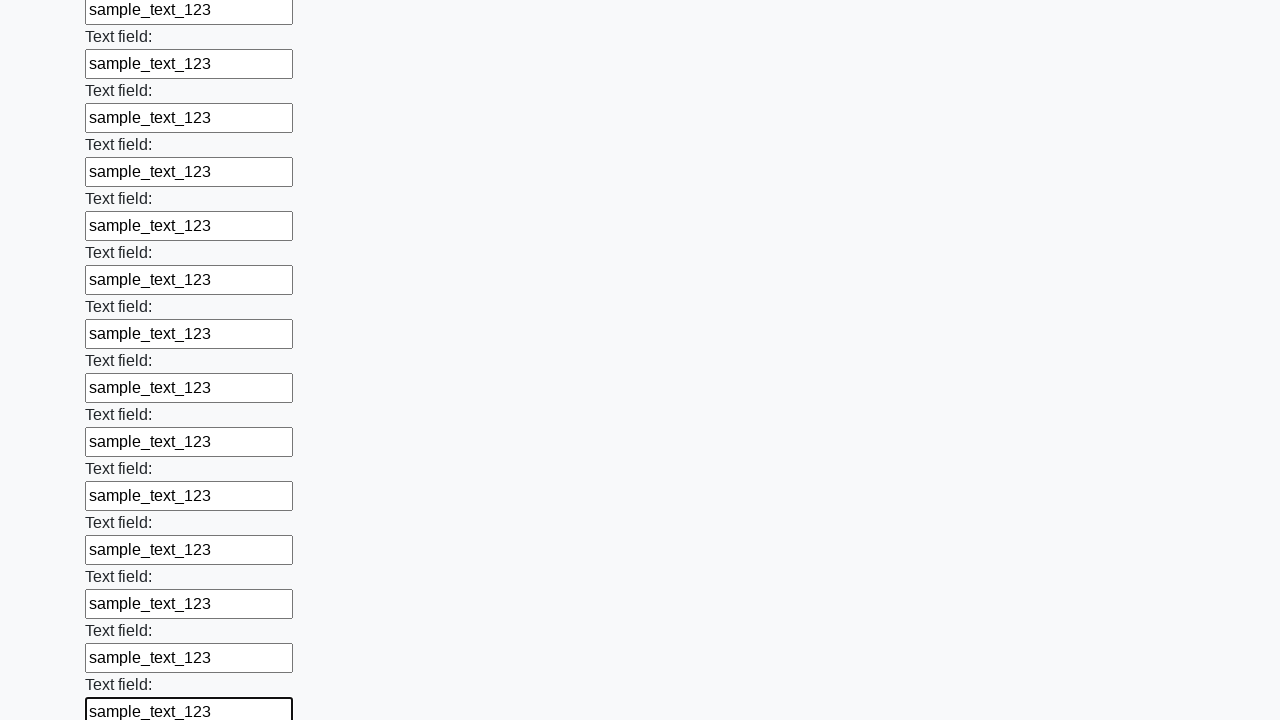

Filled input field with sample text on input >> nth=64
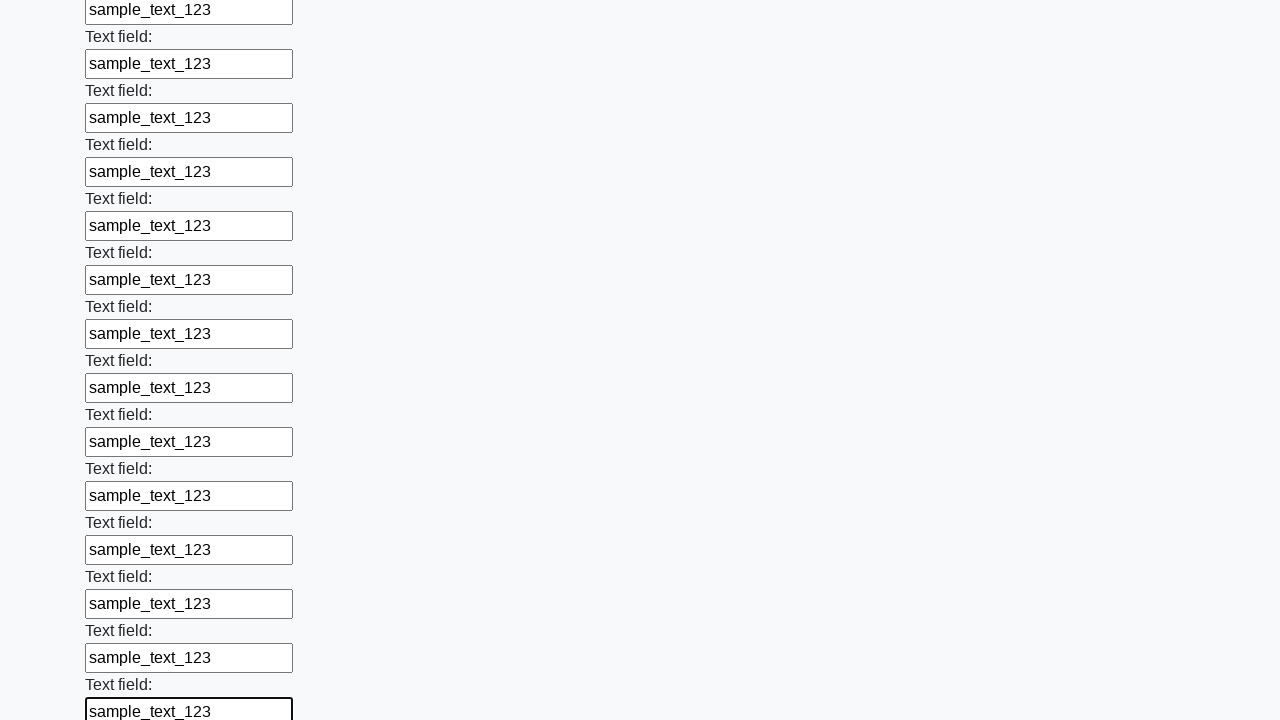

Filled input field with sample text on input >> nth=65
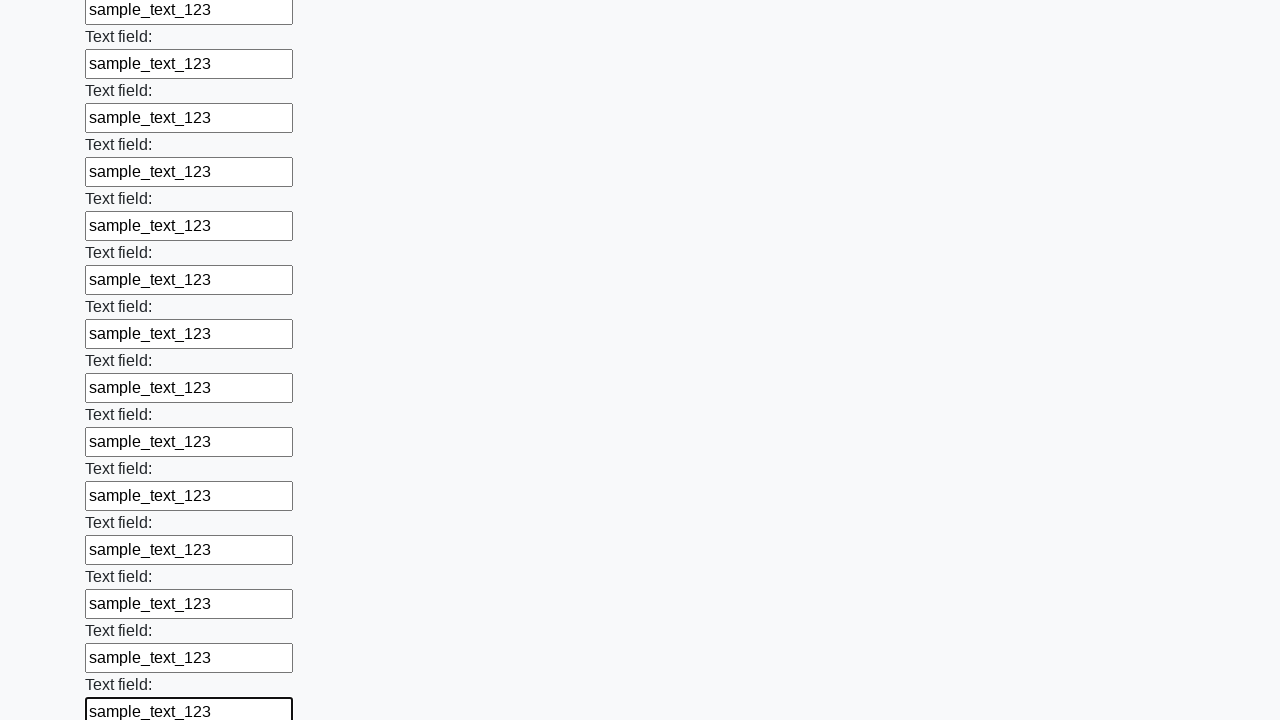

Filled input field with sample text on input >> nth=66
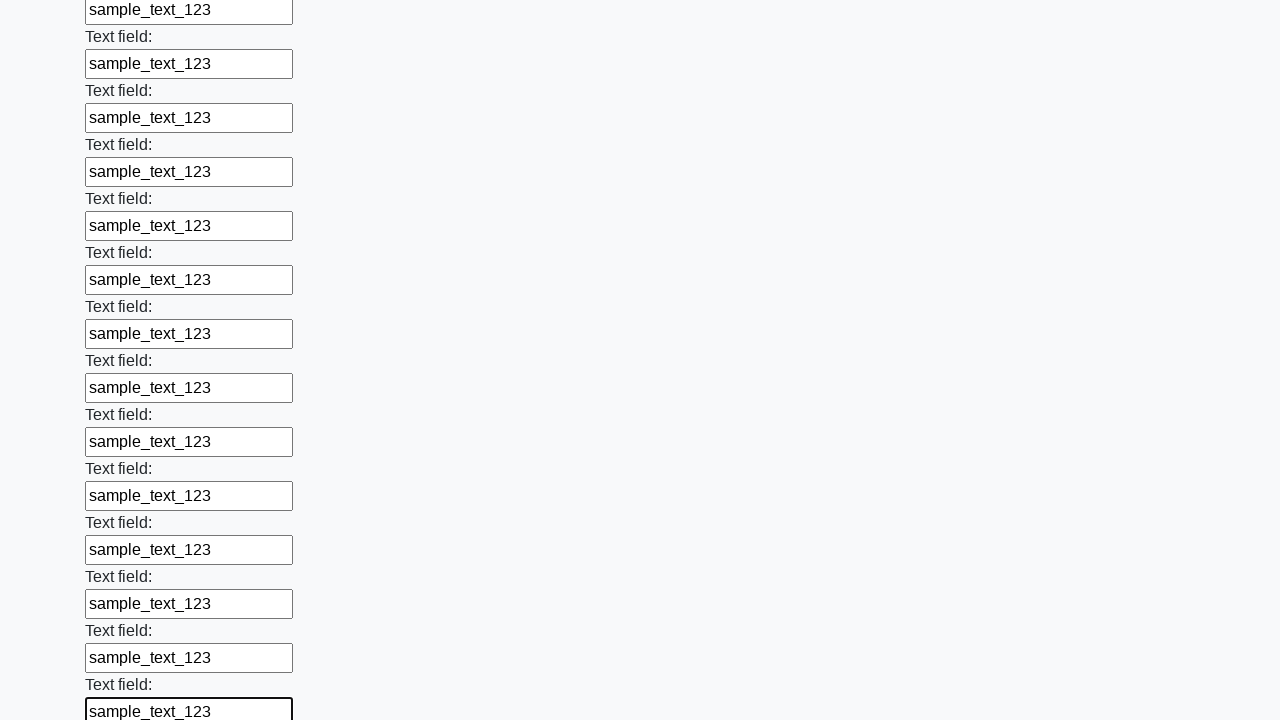

Filled input field with sample text on input >> nth=67
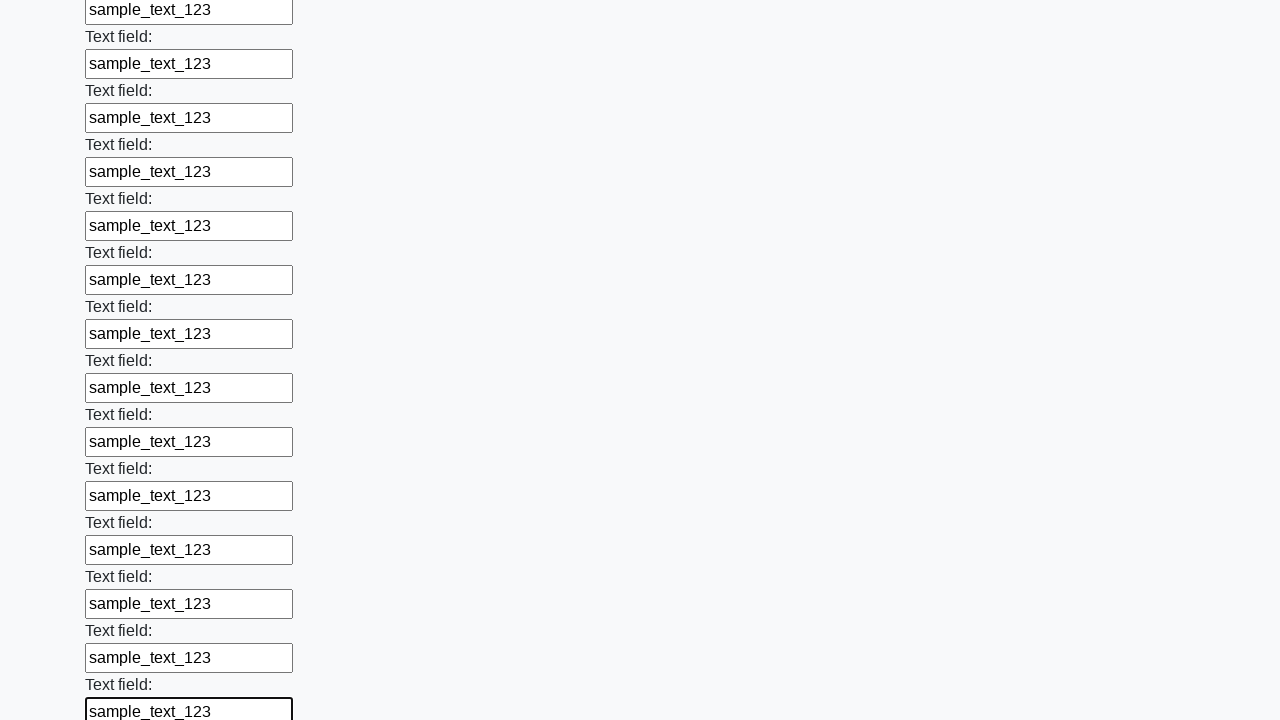

Filled input field with sample text on input >> nth=68
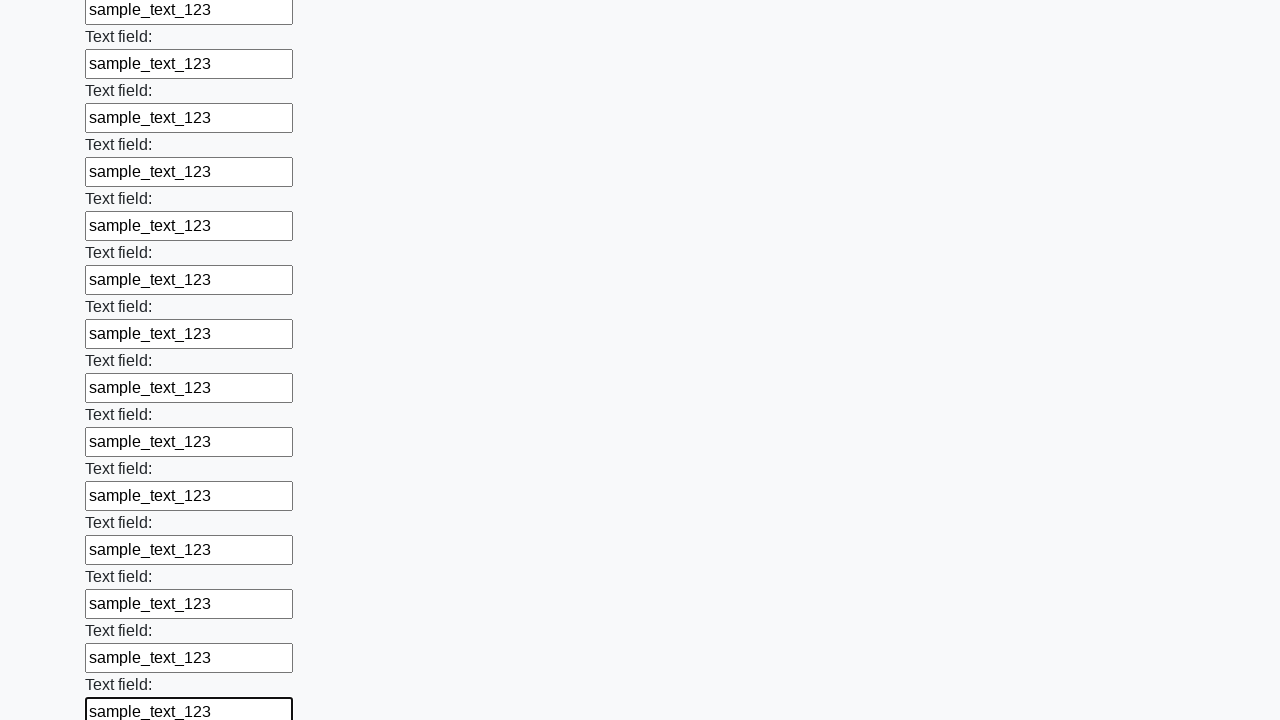

Filled input field with sample text on input >> nth=69
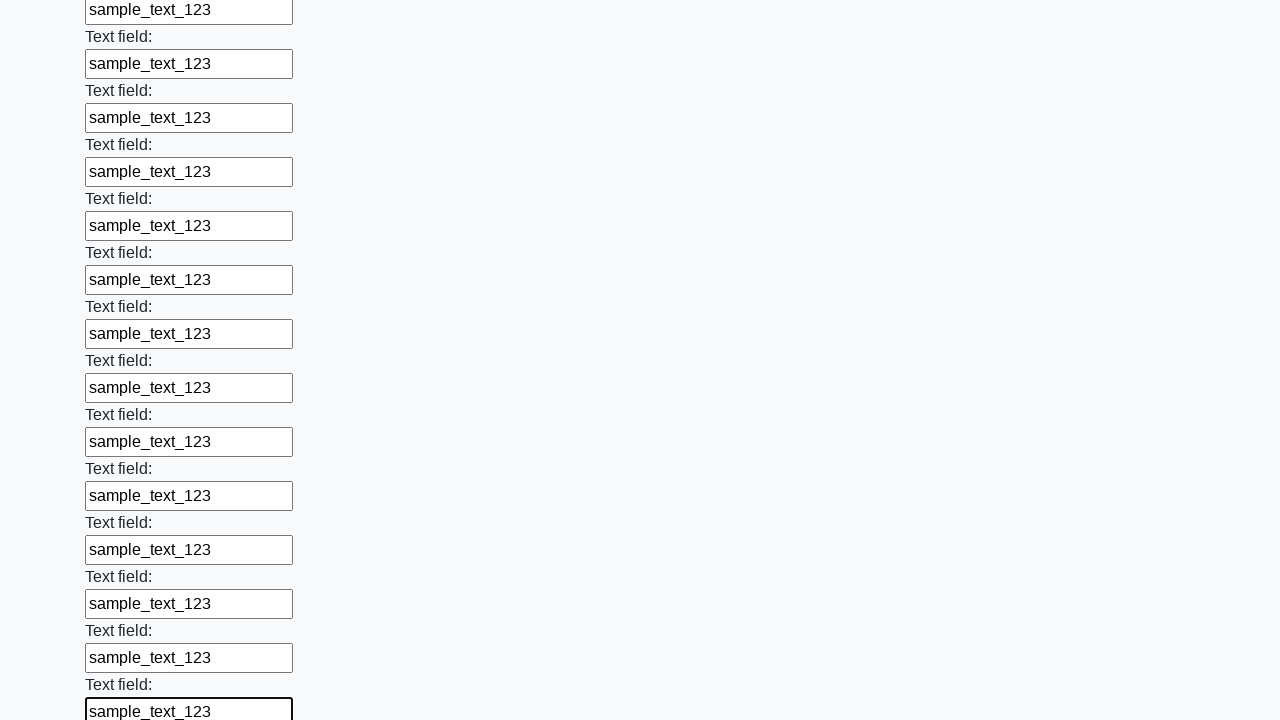

Filled input field with sample text on input >> nth=70
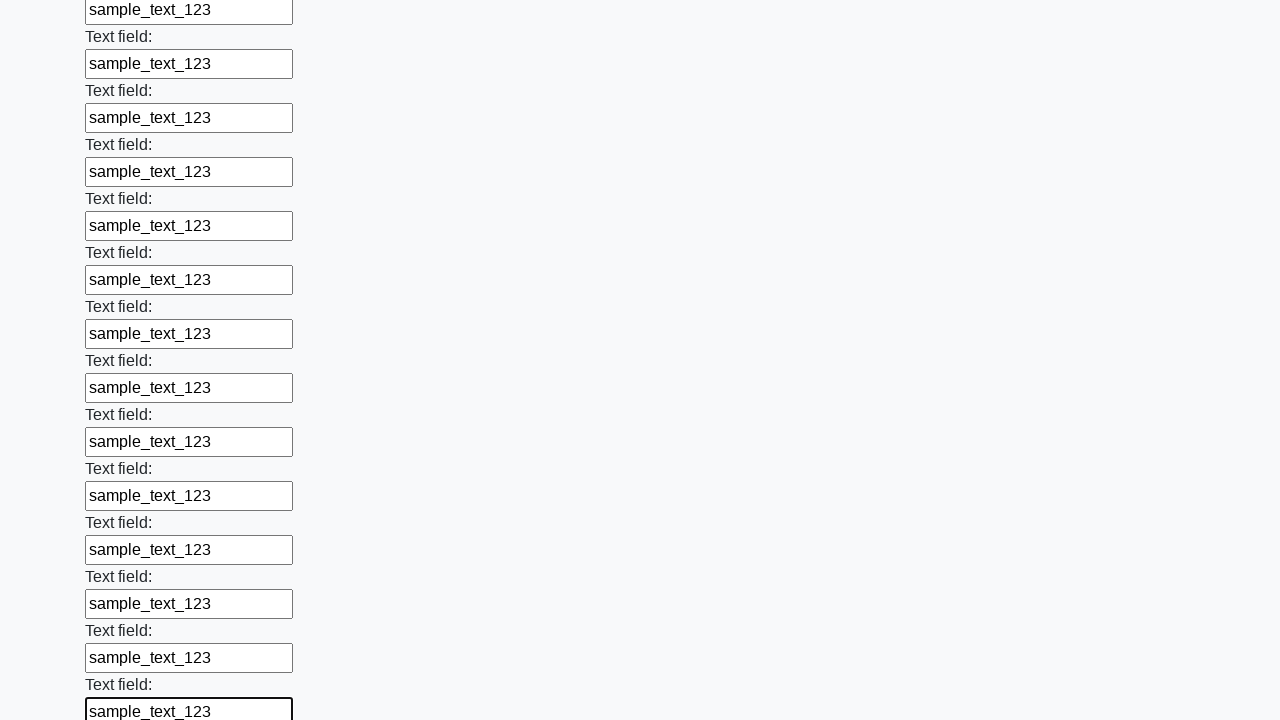

Filled input field with sample text on input >> nth=71
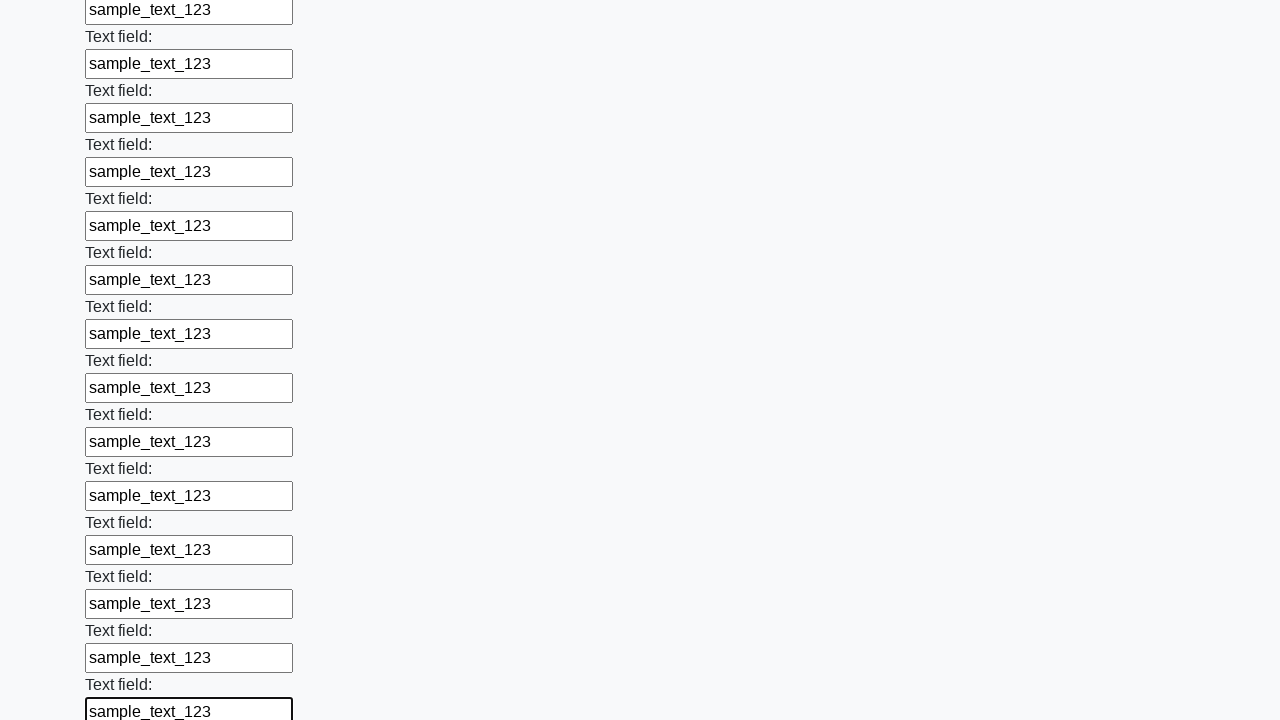

Filled input field with sample text on input >> nth=72
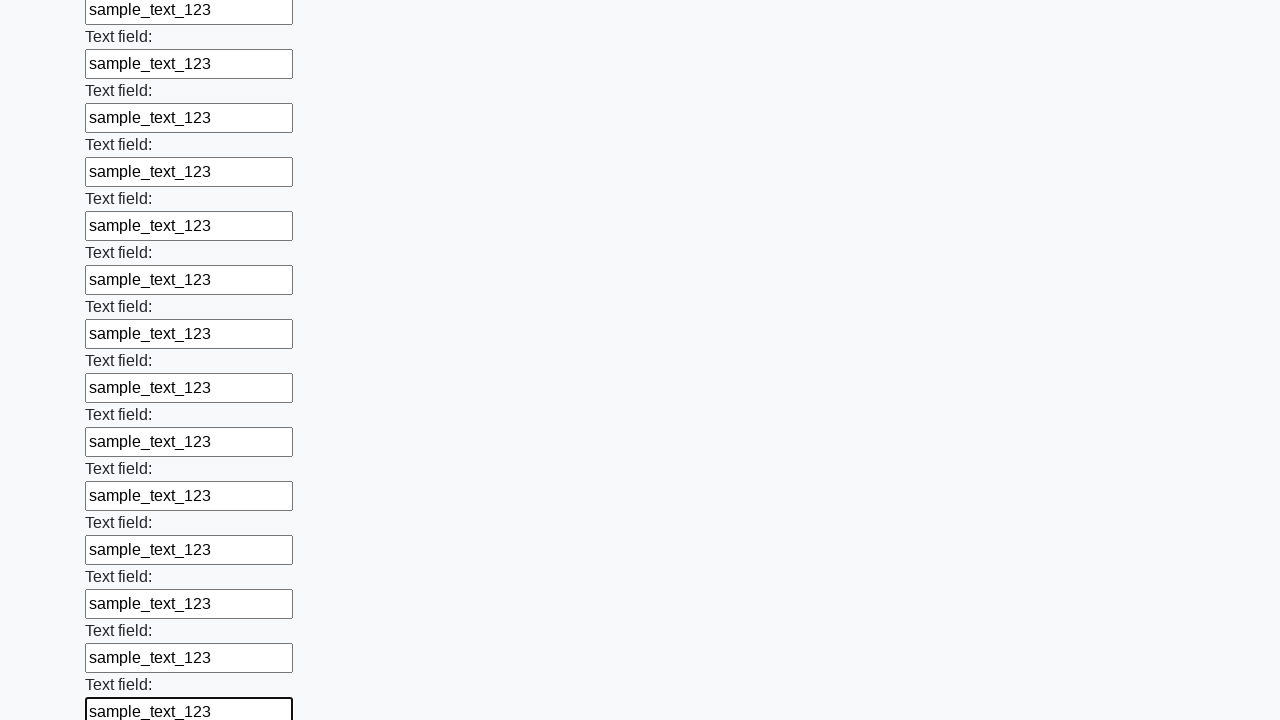

Filled input field with sample text on input >> nth=73
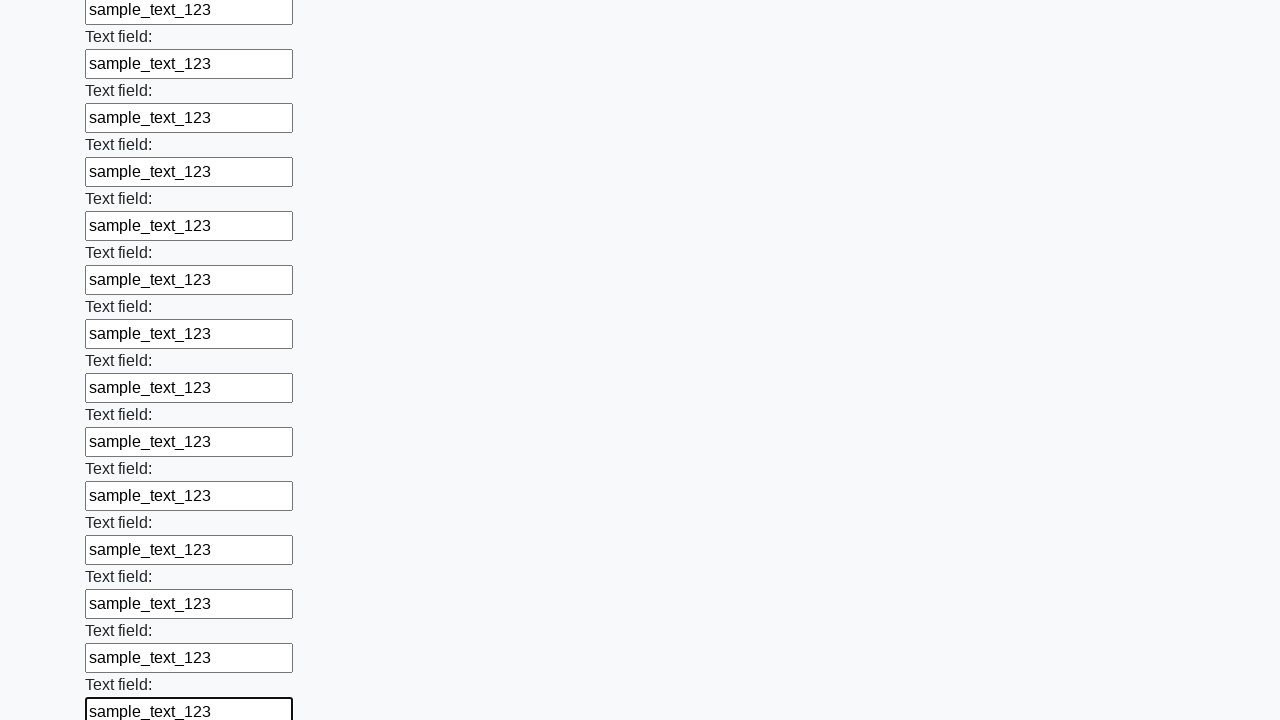

Filled input field with sample text on input >> nth=74
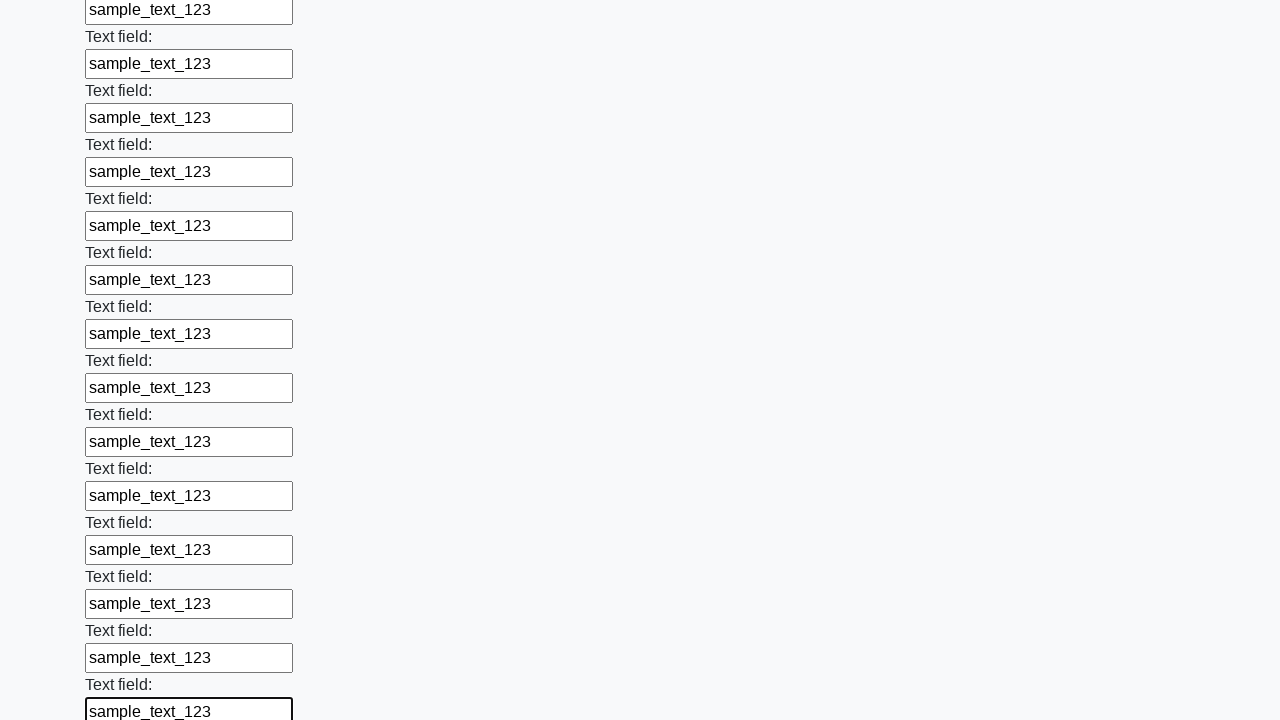

Filled input field with sample text on input >> nth=75
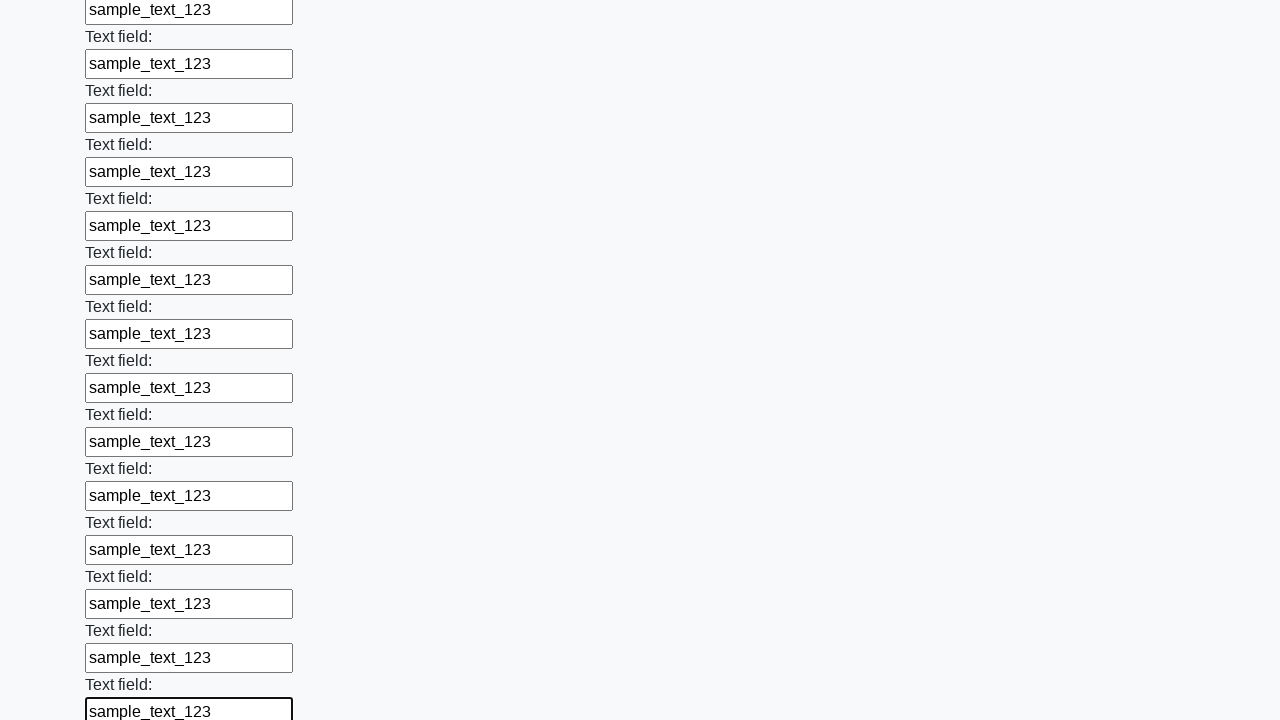

Filled input field with sample text on input >> nth=76
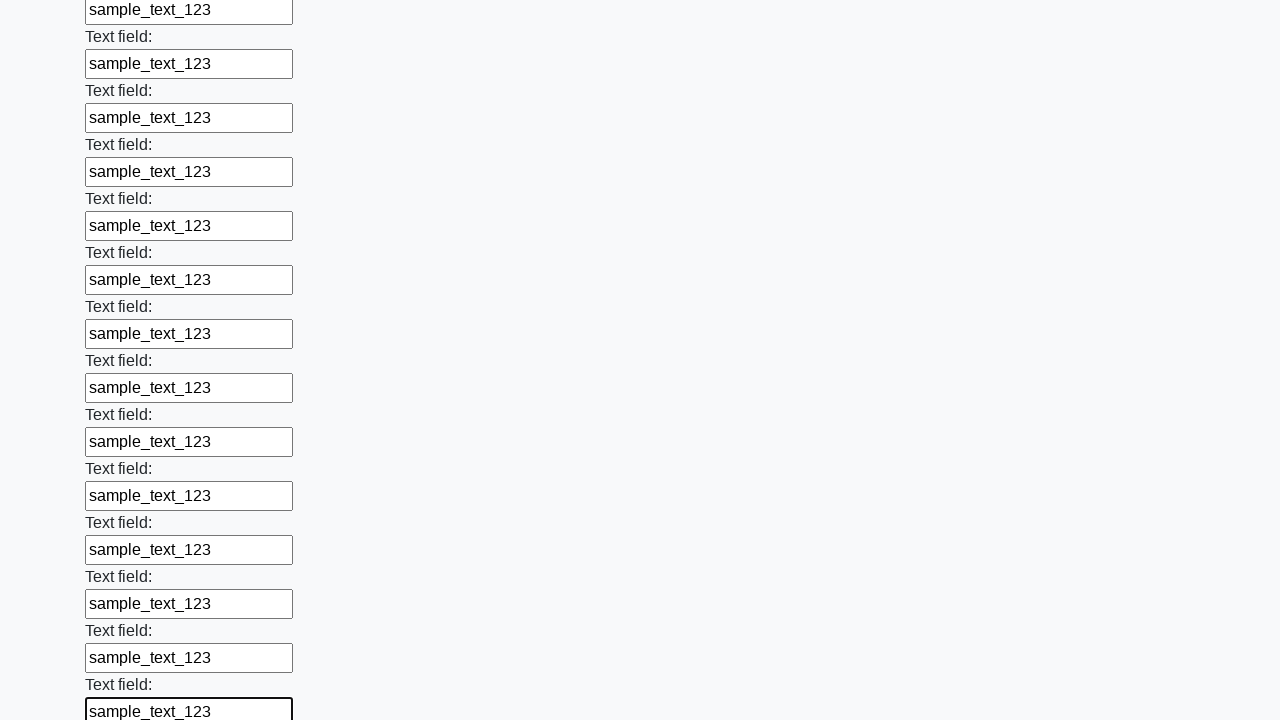

Filled input field with sample text on input >> nth=77
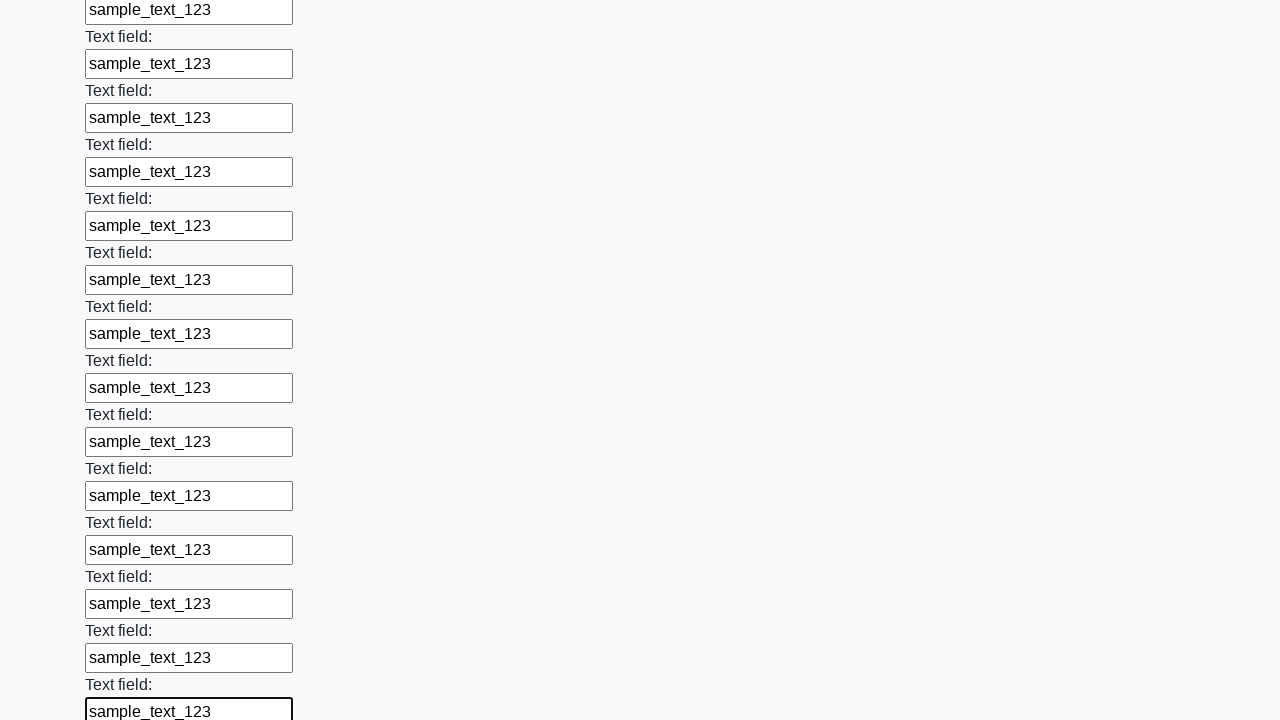

Filled input field with sample text on input >> nth=78
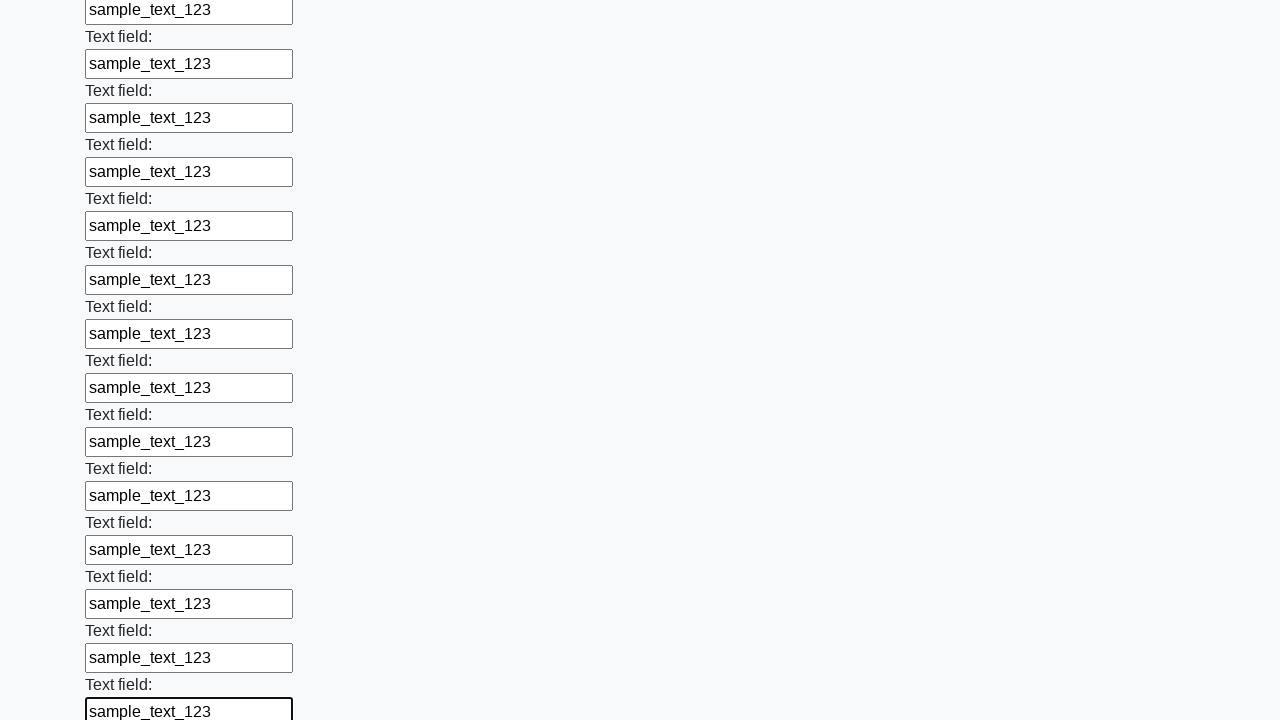

Filled input field with sample text on input >> nth=79
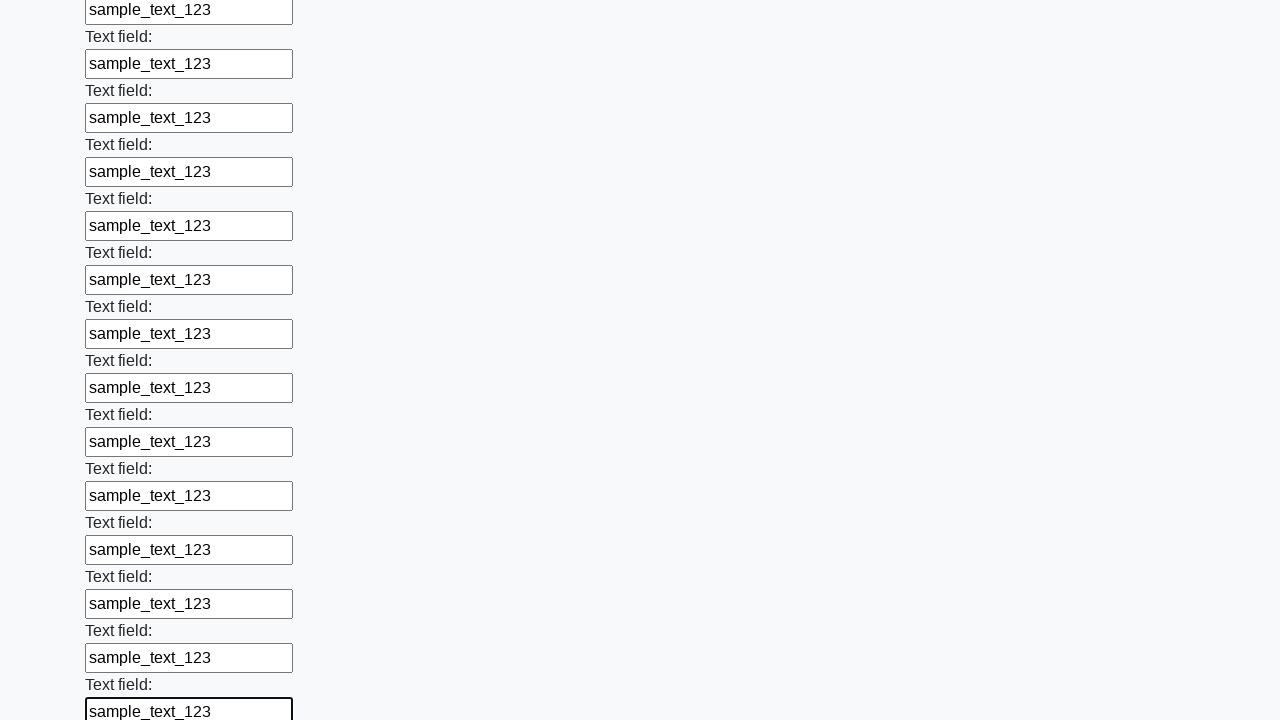

Filled input field with sample text on input >> nth=80
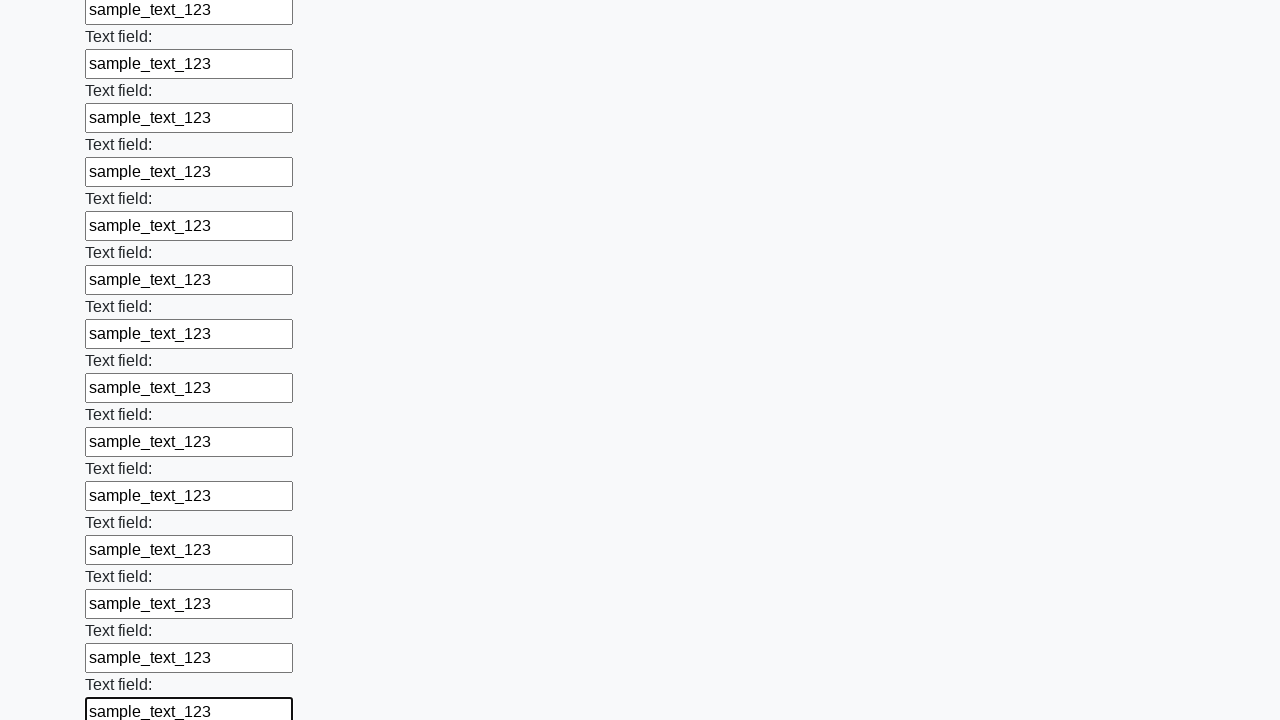

Filled input field with sample text on input >> nth=81
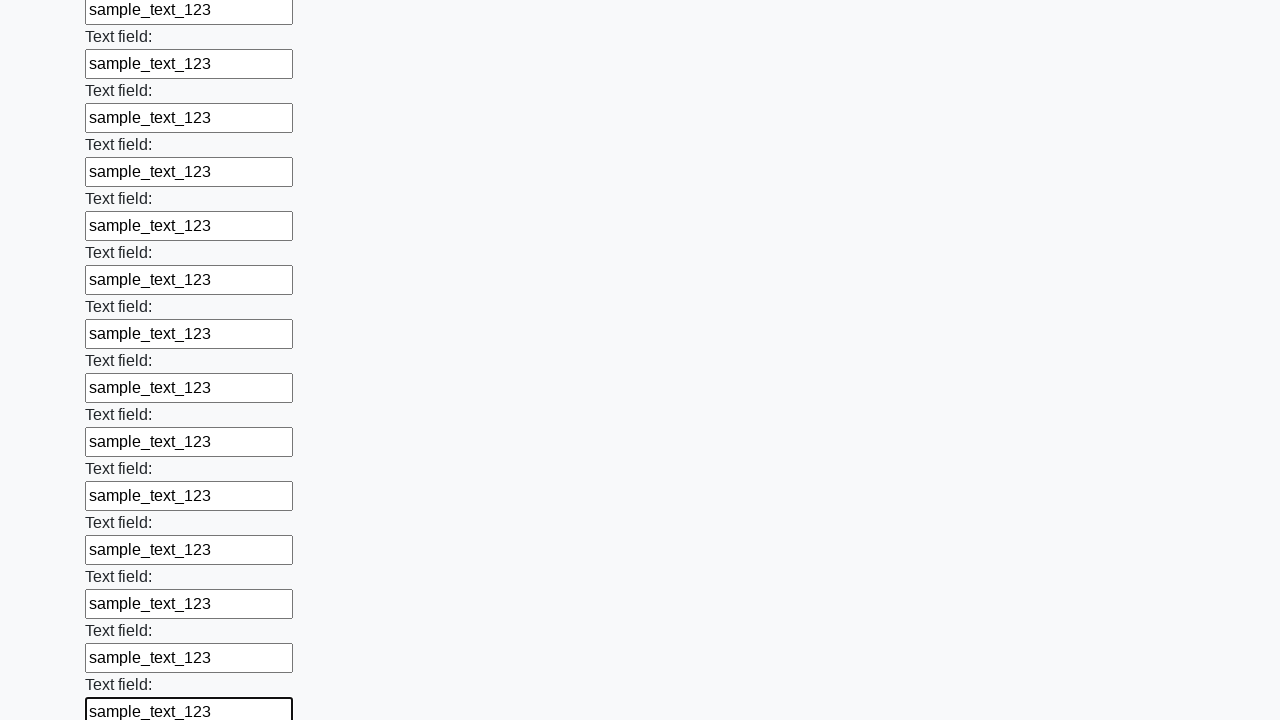

Filled input field with sample text on input >> nth=82
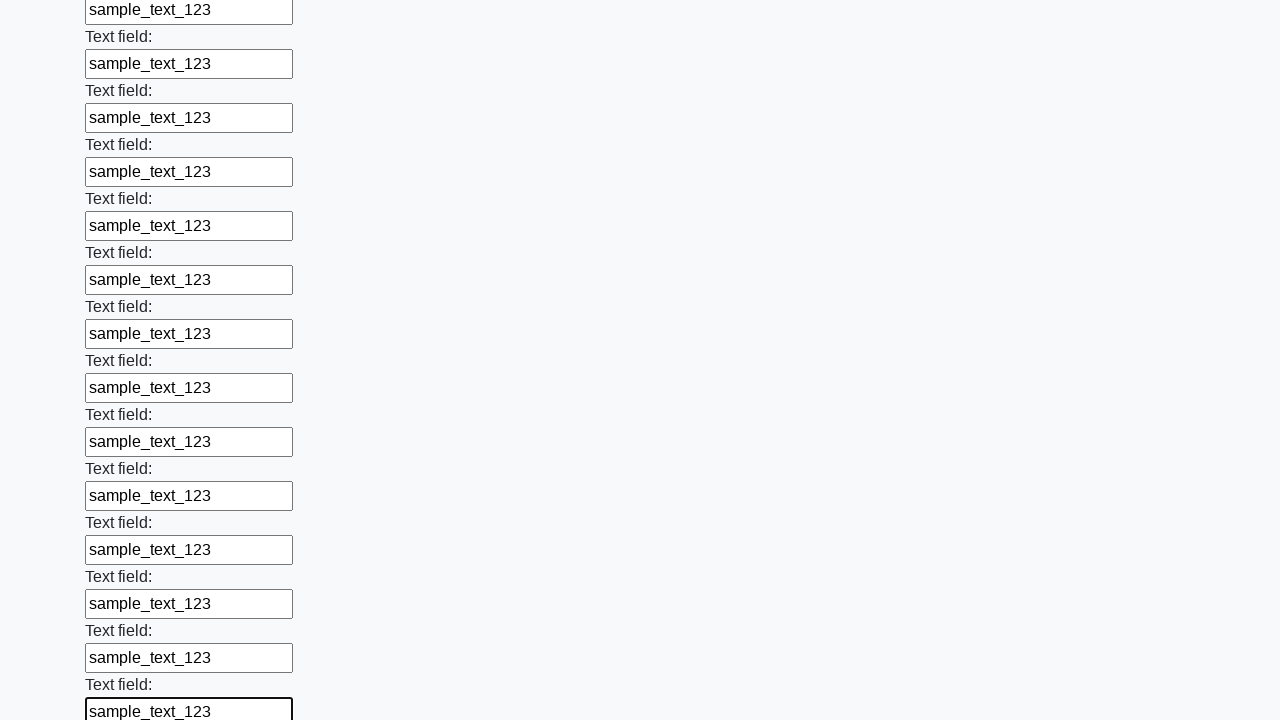

Filled input field with sample text on input >> nth=83
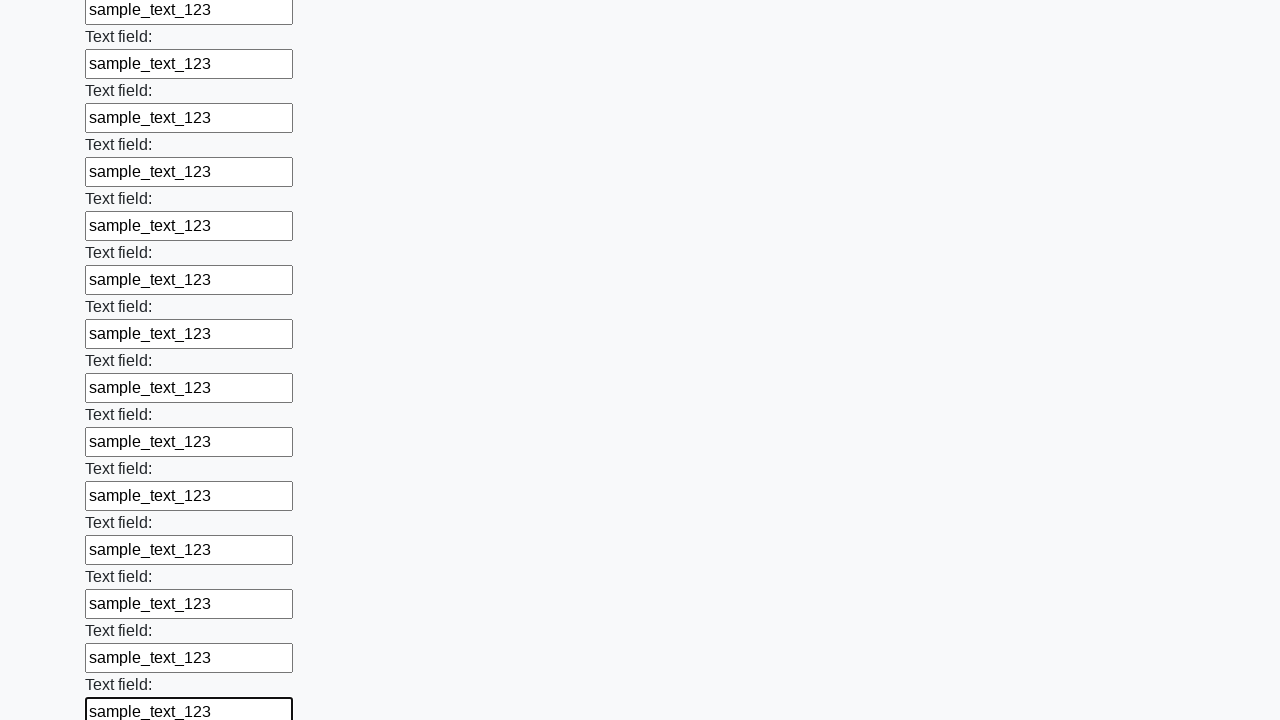

Filled input field with sample text on input >> nth=84
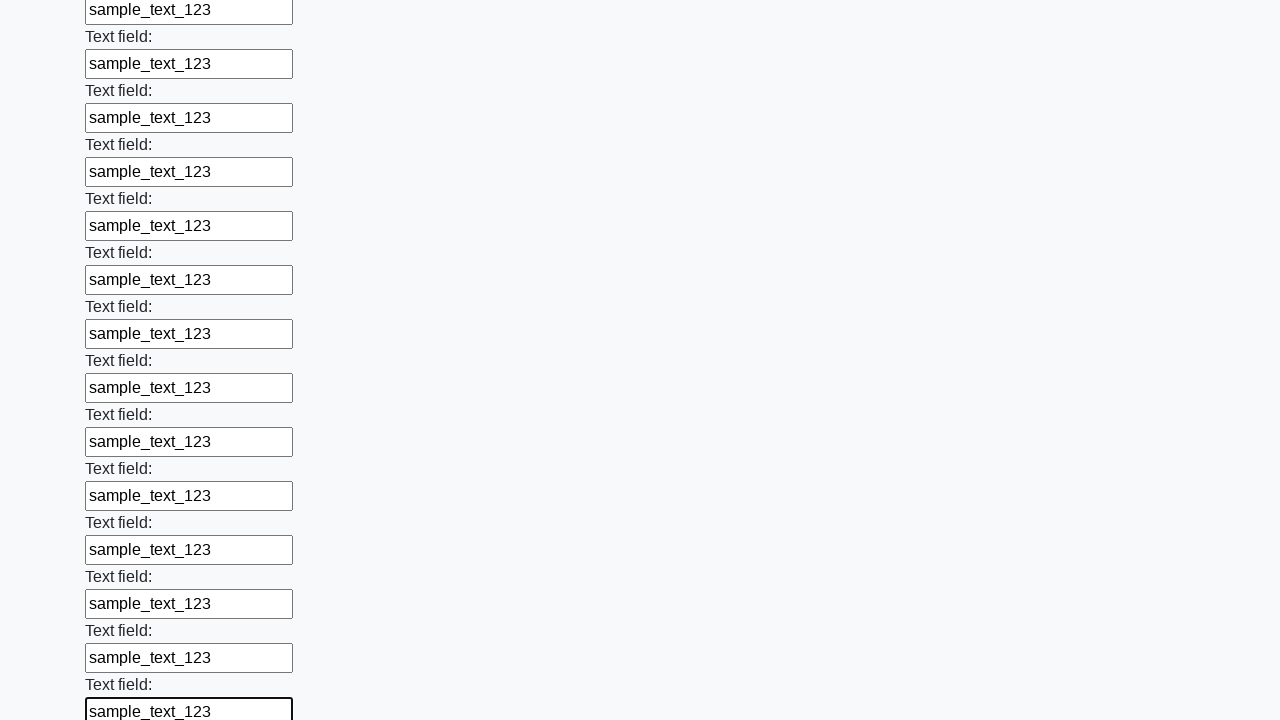

Filled input field with sample text on input >> nth=85
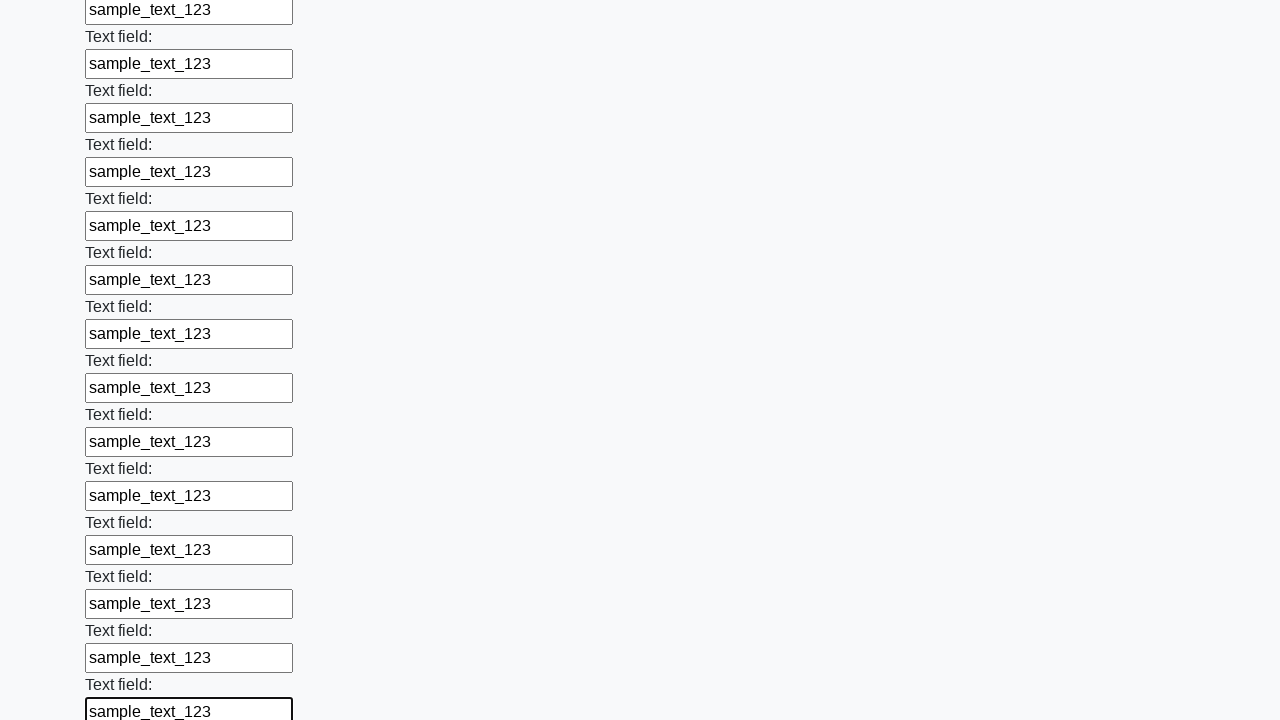

Filled input field with sample text on input >> nth=86
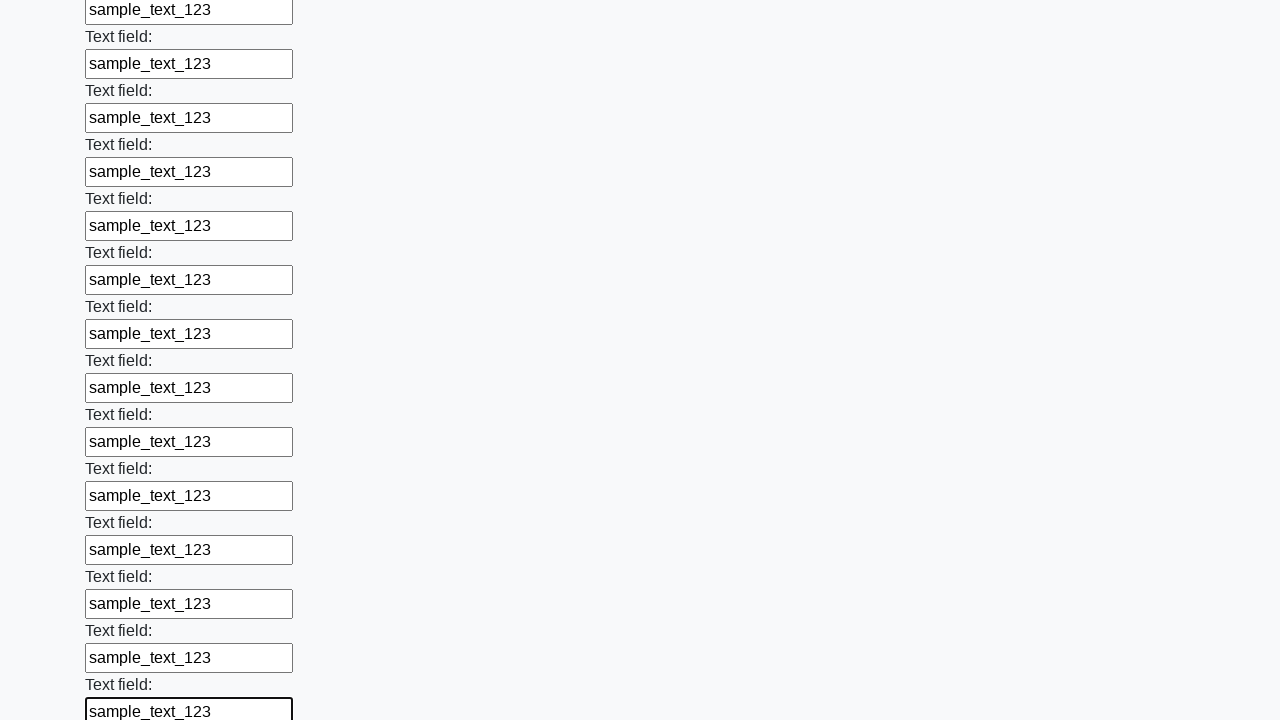

Filled input field with sample text on input >> nth=87
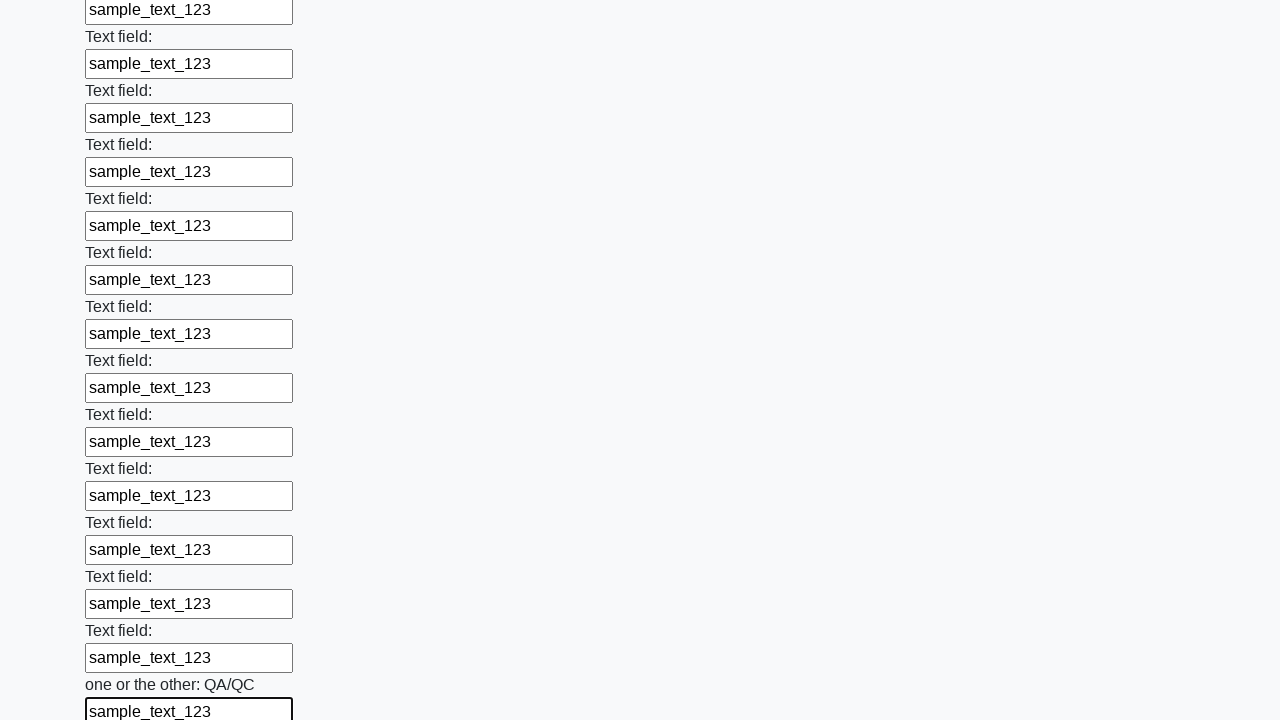

Filled input field with sample text on input >> nth=88
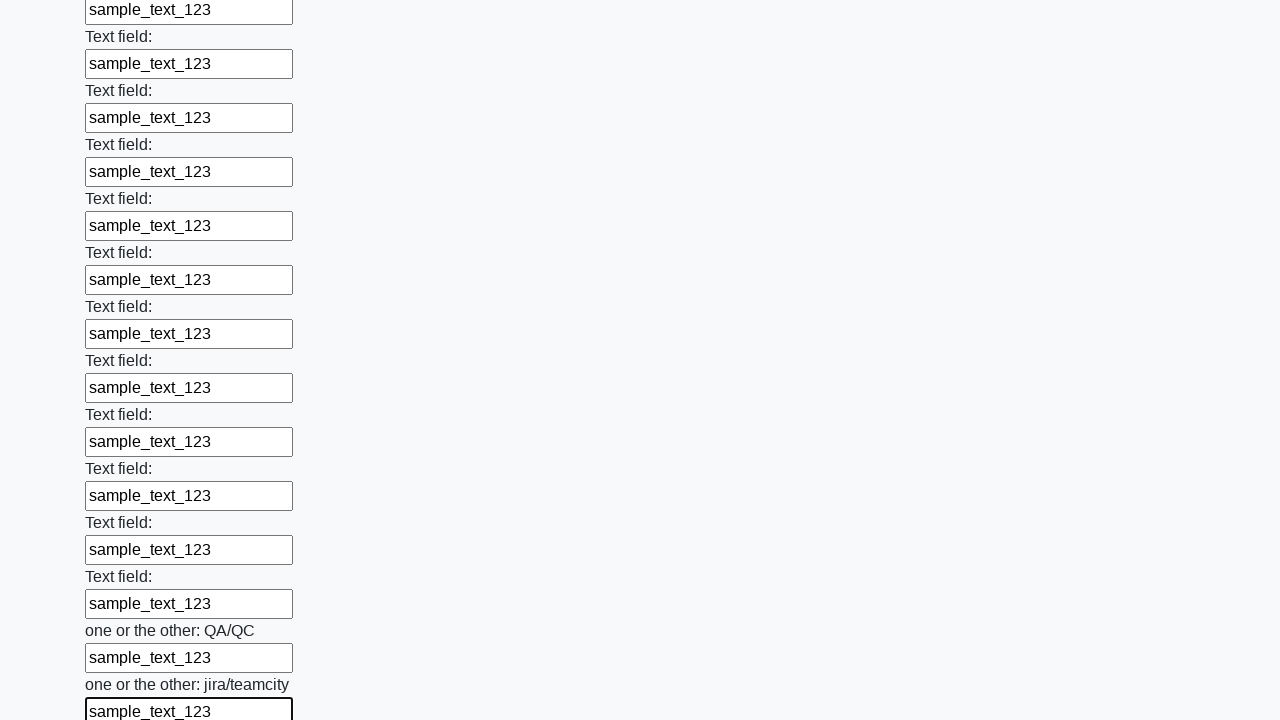

Filled input field with sample text on input >> nth=89
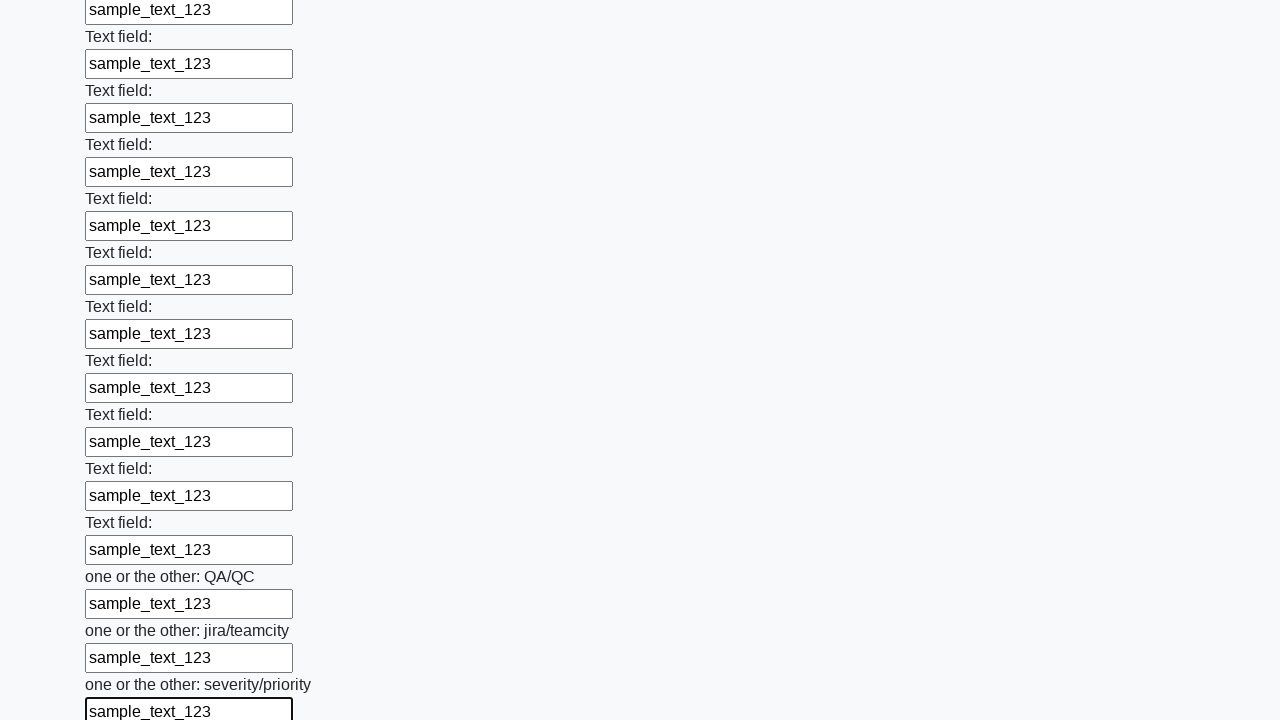

Filled input field with sample text on input >> nth=90
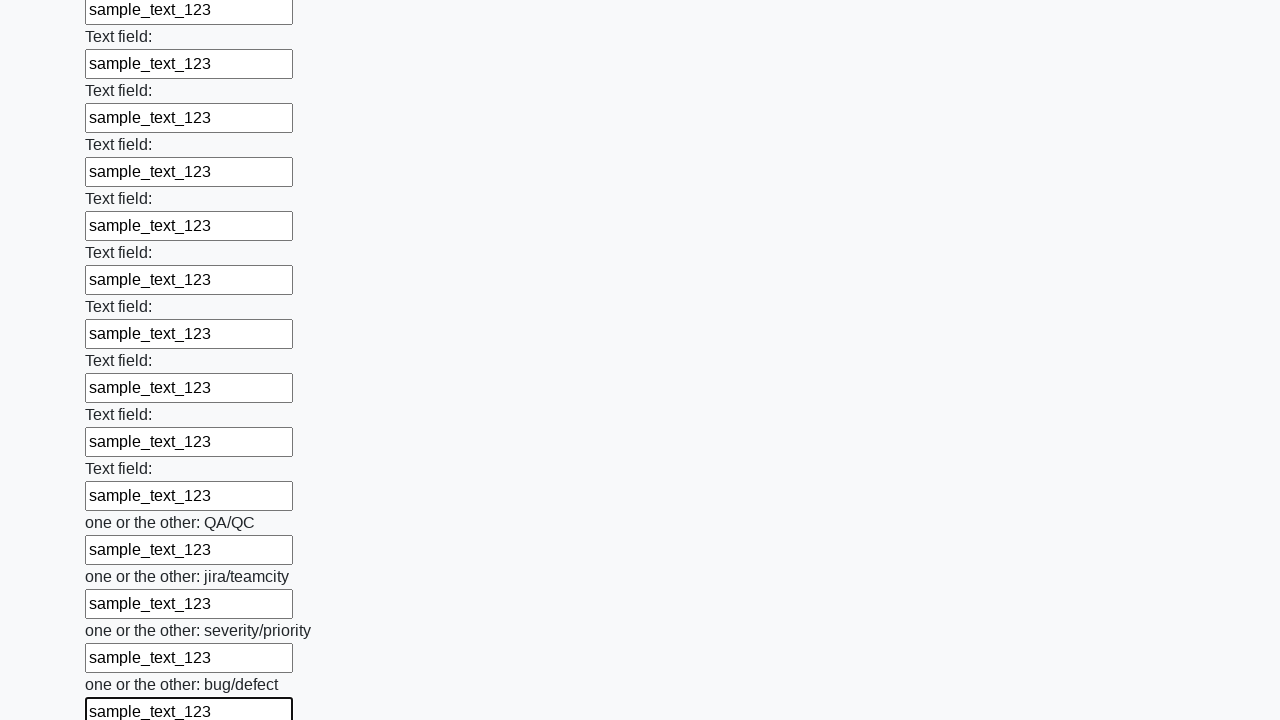

Filled input field with sample text on input >> nth=91
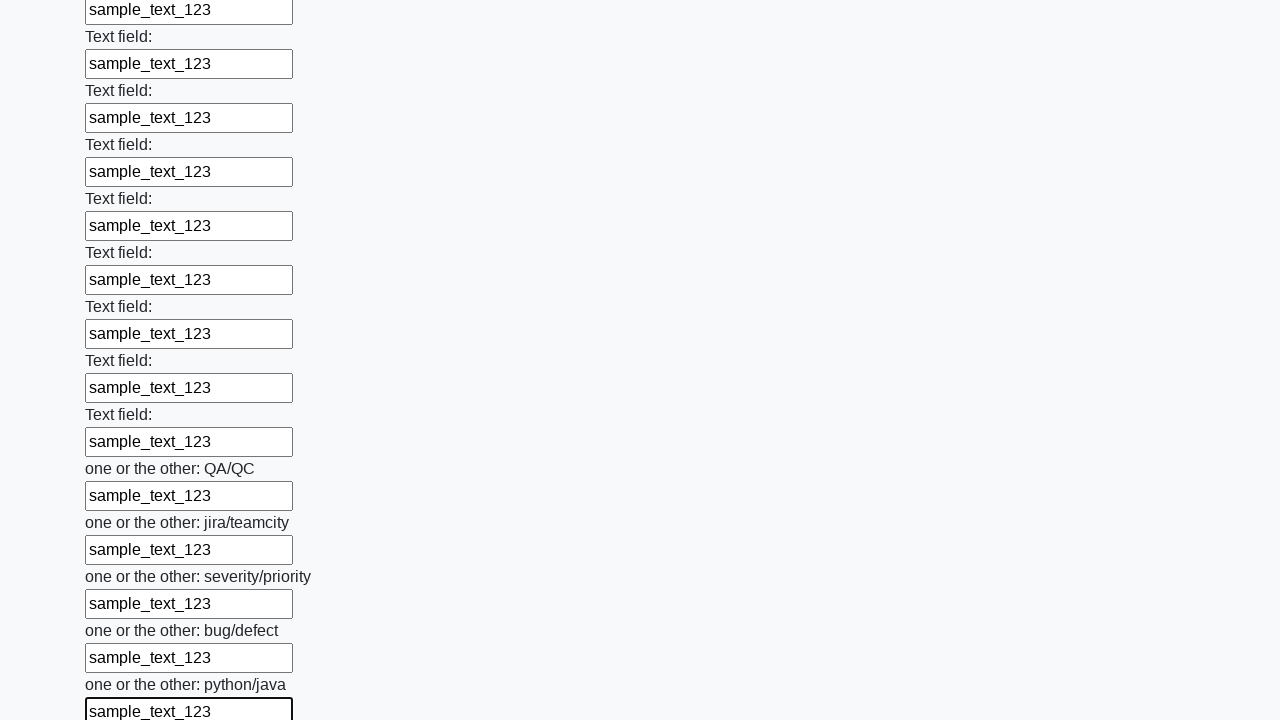

Filled input field with sample text on input >> nth=92
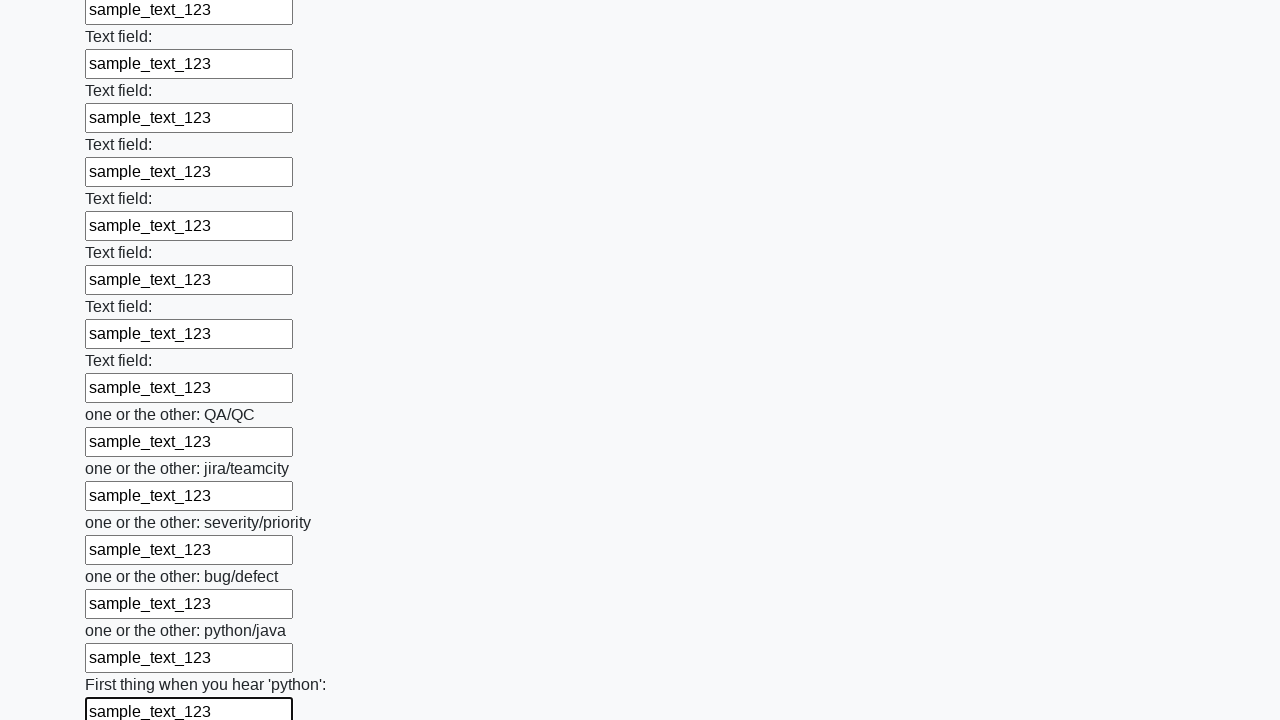

Filled input field with sample text on input >> nth=93
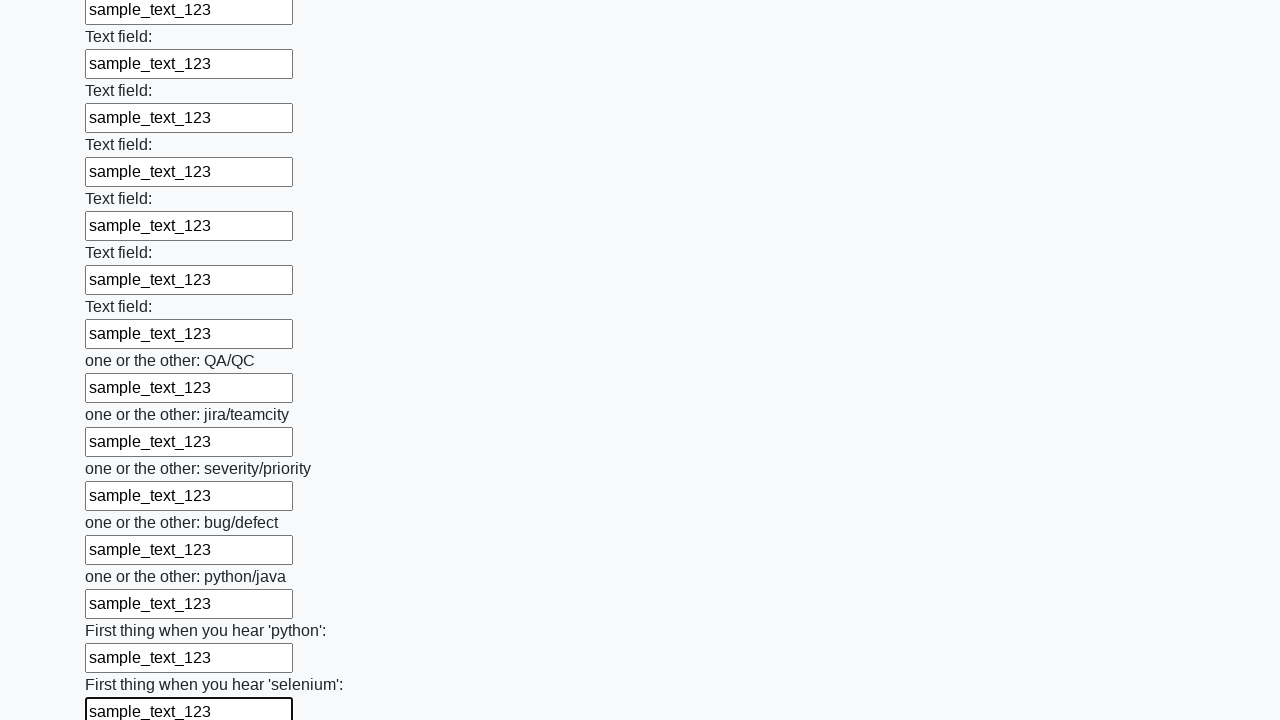

Filled input field with sample text on input >> nth=94
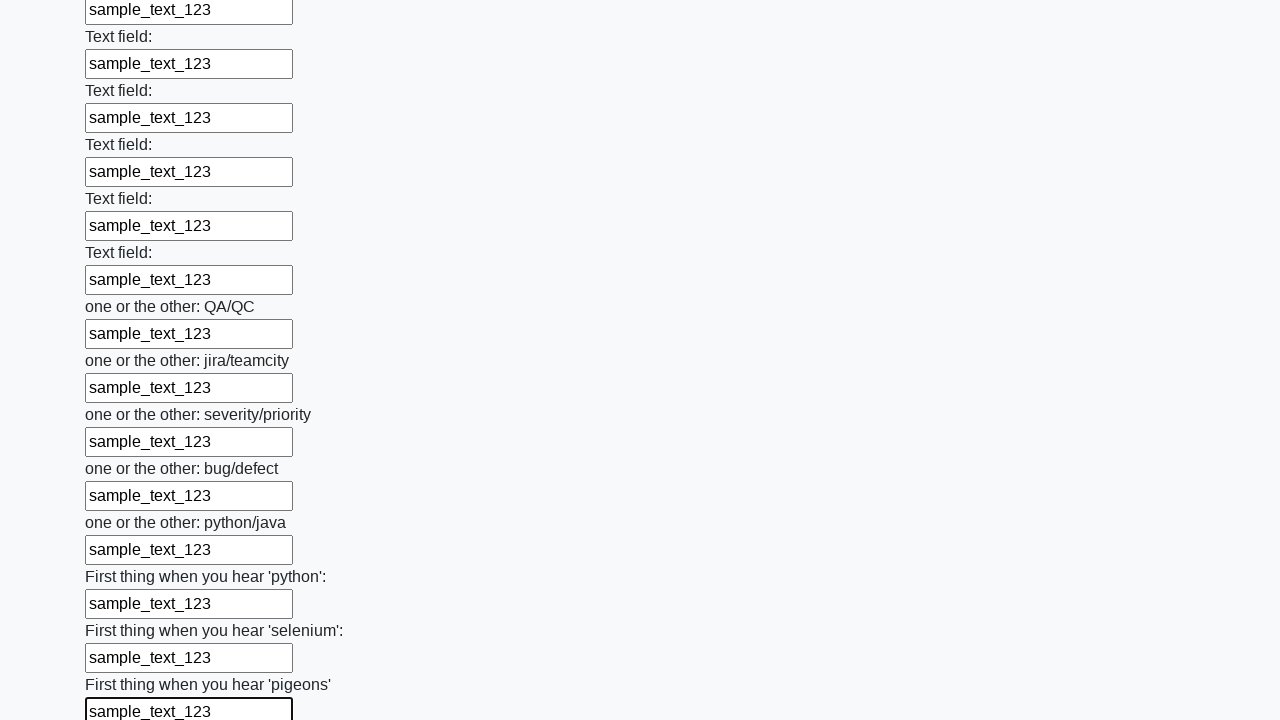

Filled input field with sample text on input >> nth=95
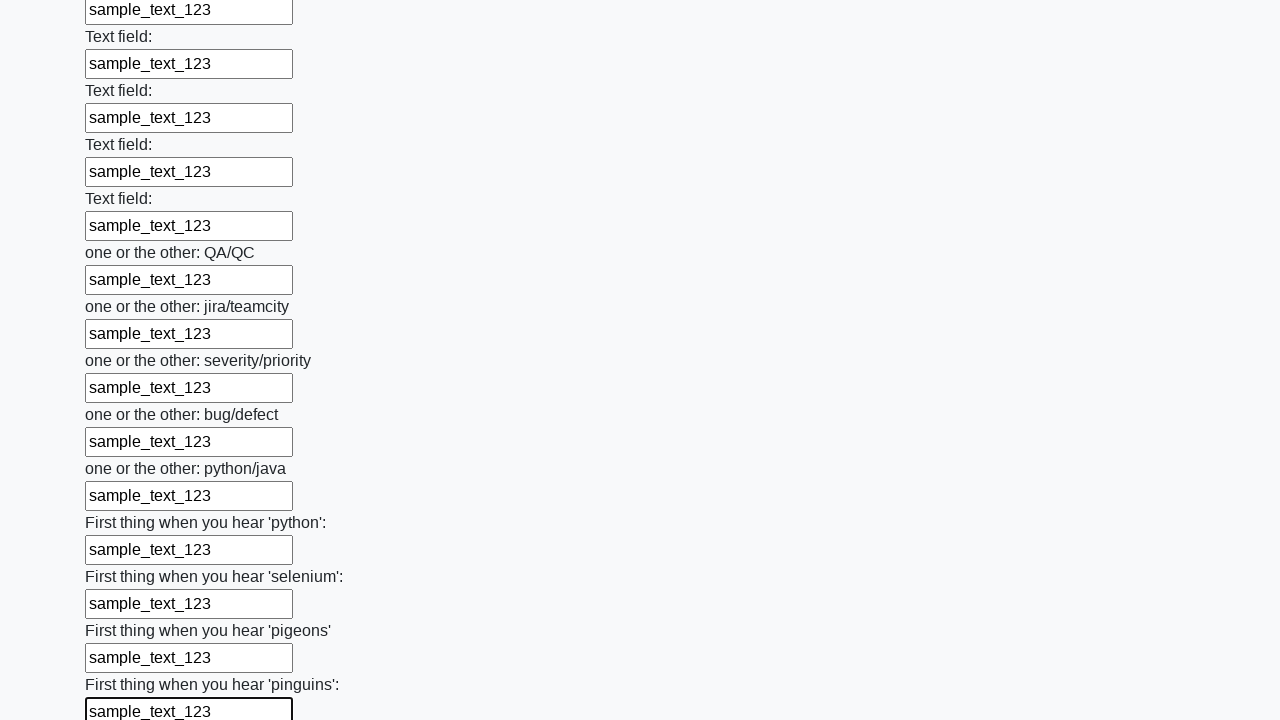

Filled input field with sample text on input >> nth=96
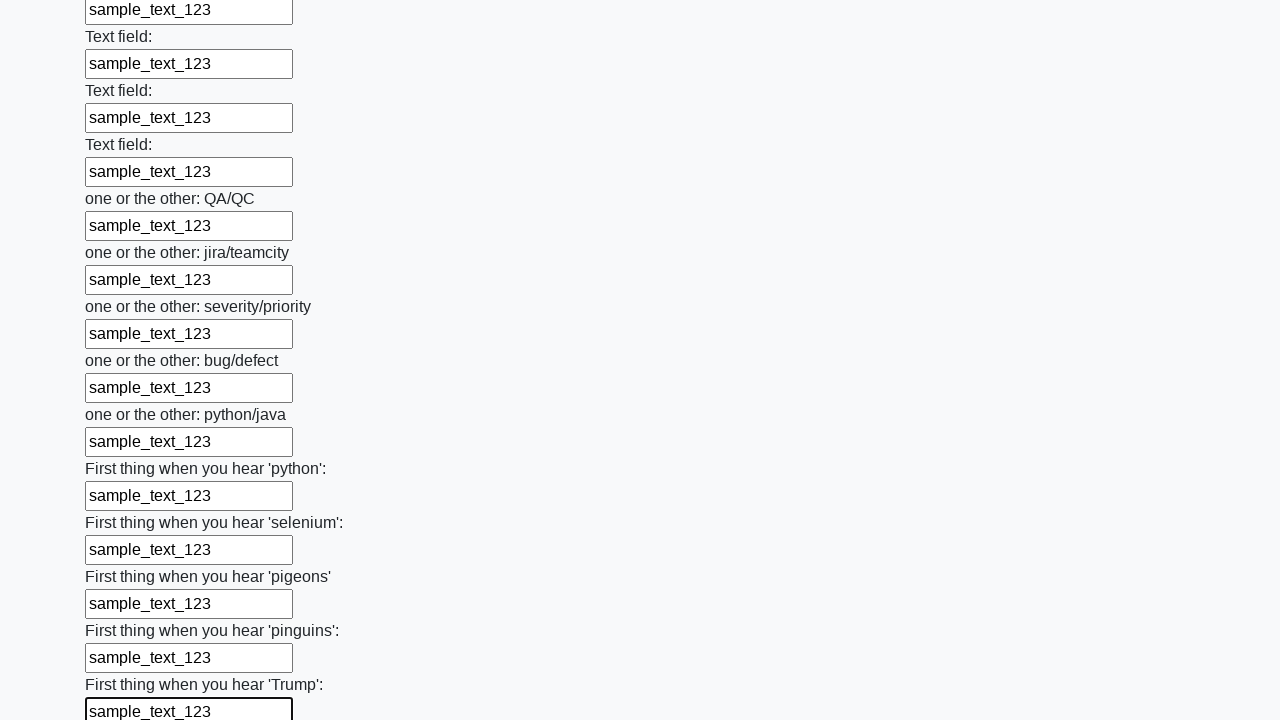

Filled input field with sample text on input >> nth=97
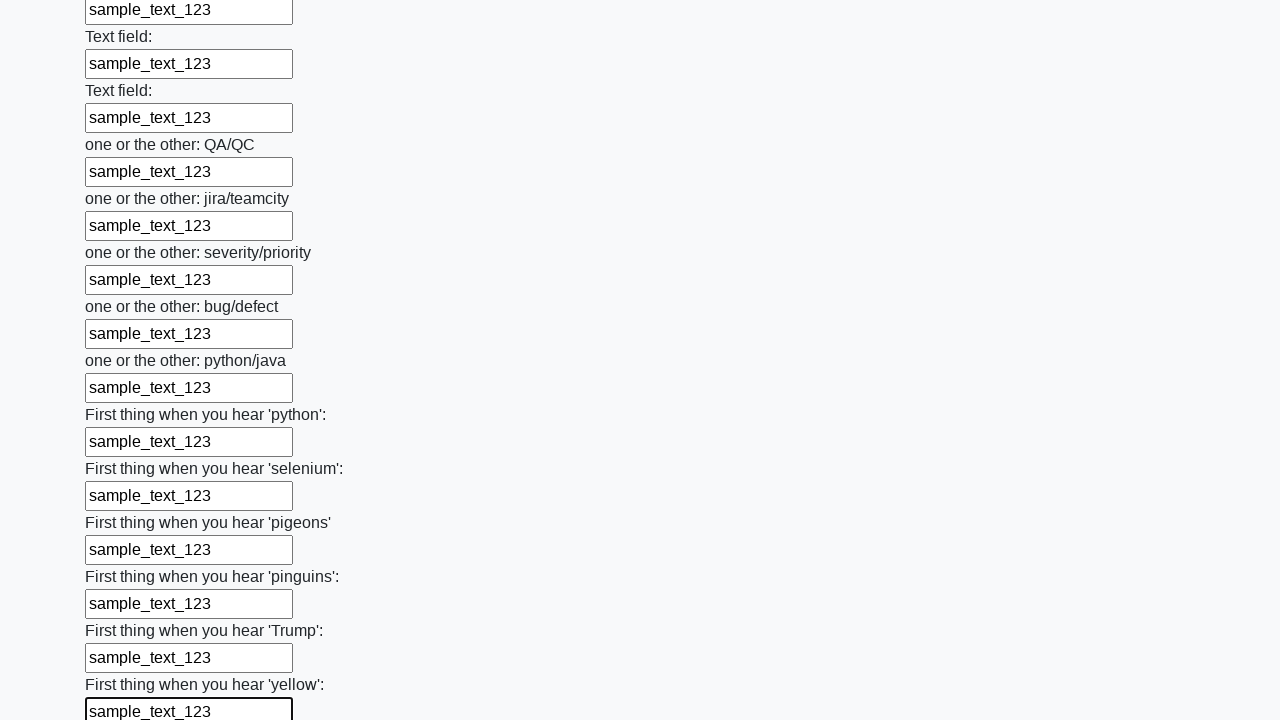

Filled input field with sample text on input >> nth=98
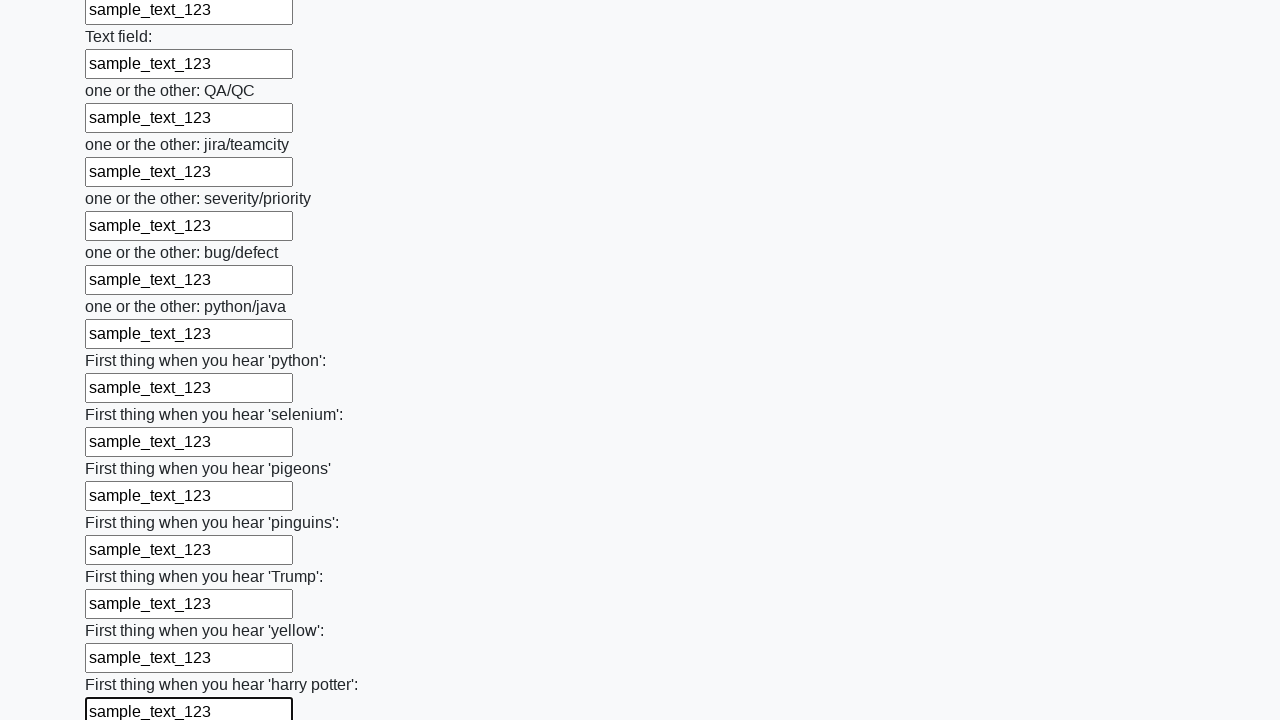

Filled input field with sample text on input >> nth=99
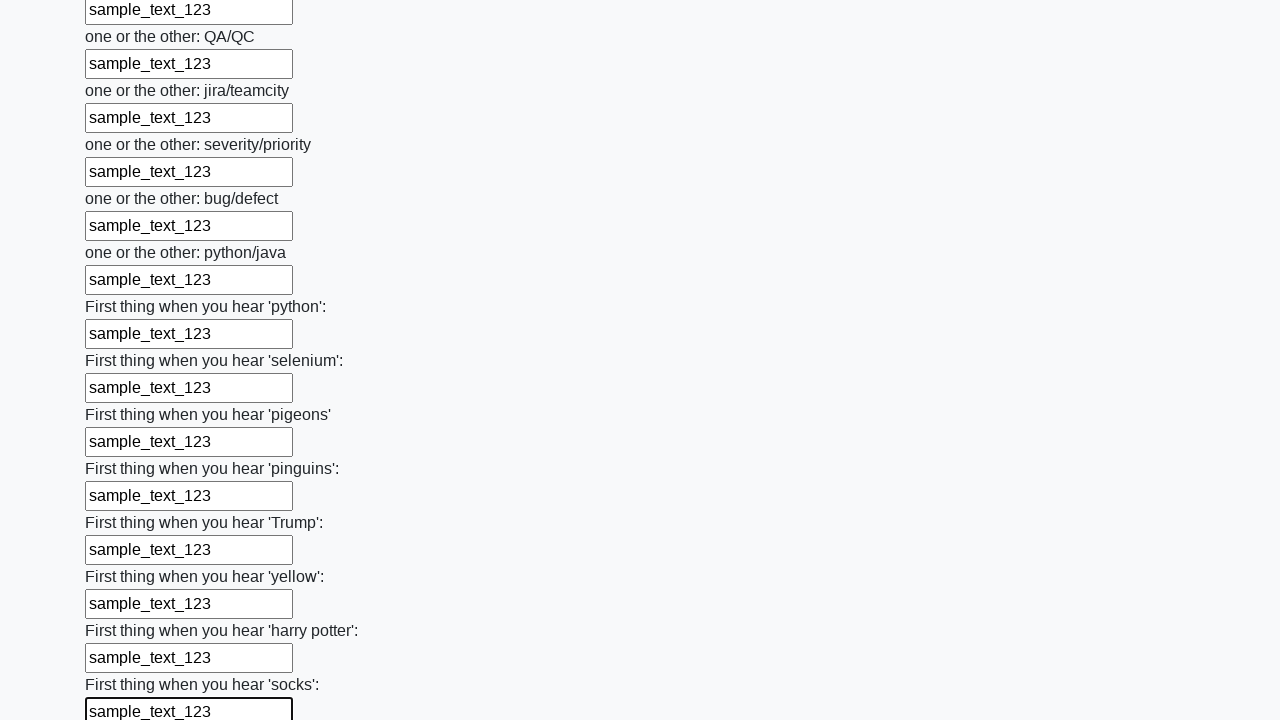

Clicked the submit button to submit the form at (123, 611) on button.btn
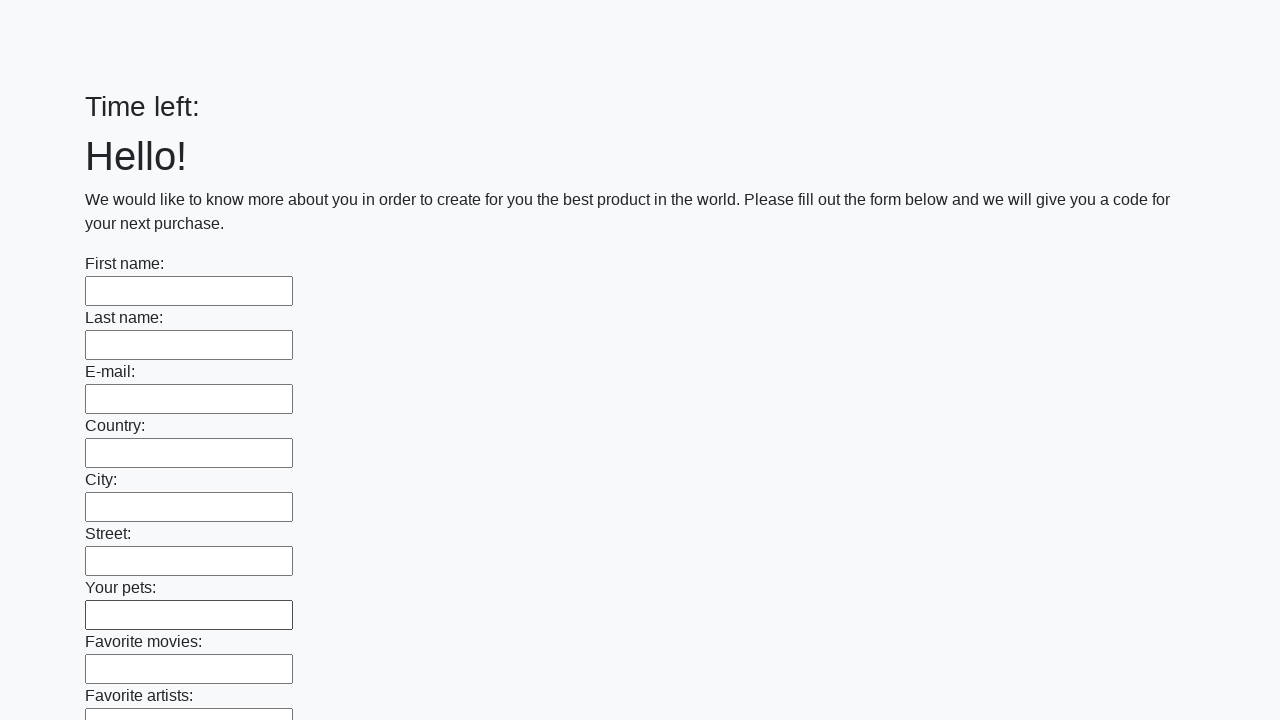

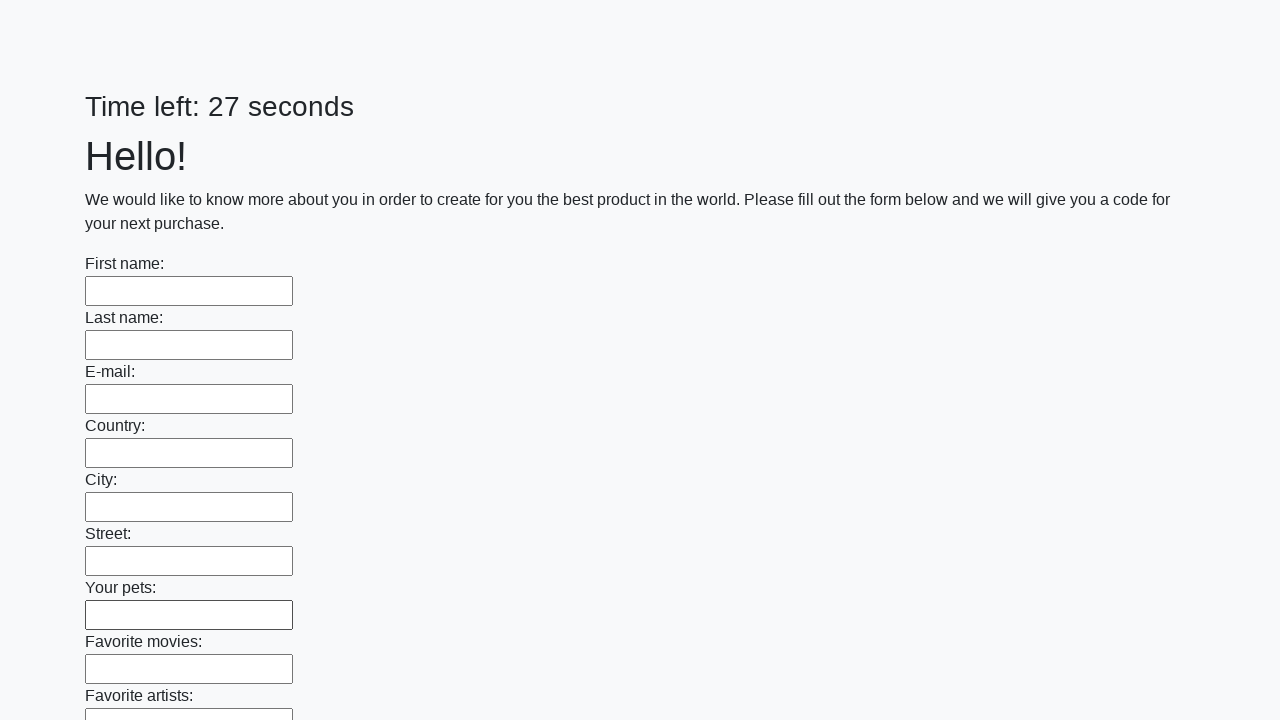